Tests filling a large form by entering text into all input fields and clicking the submit button

Starting URL: http://suninjuly.github.io/huge_form.html

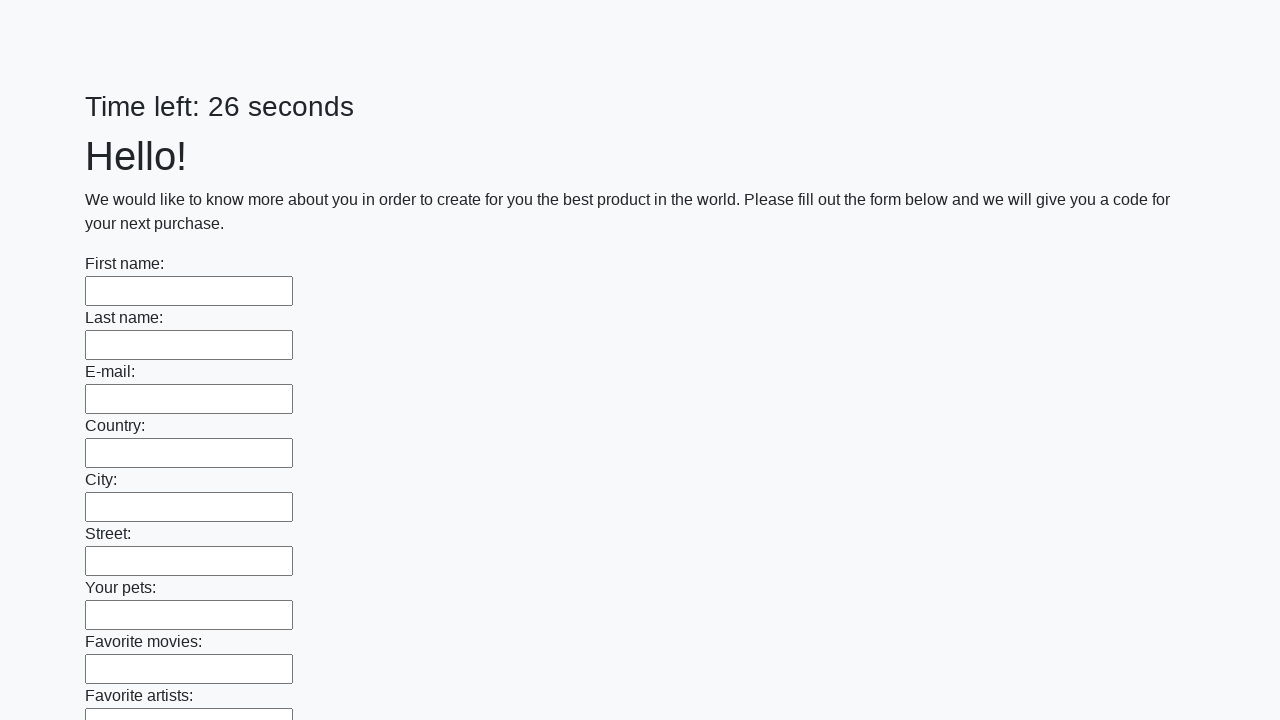

Located all input fields on the form
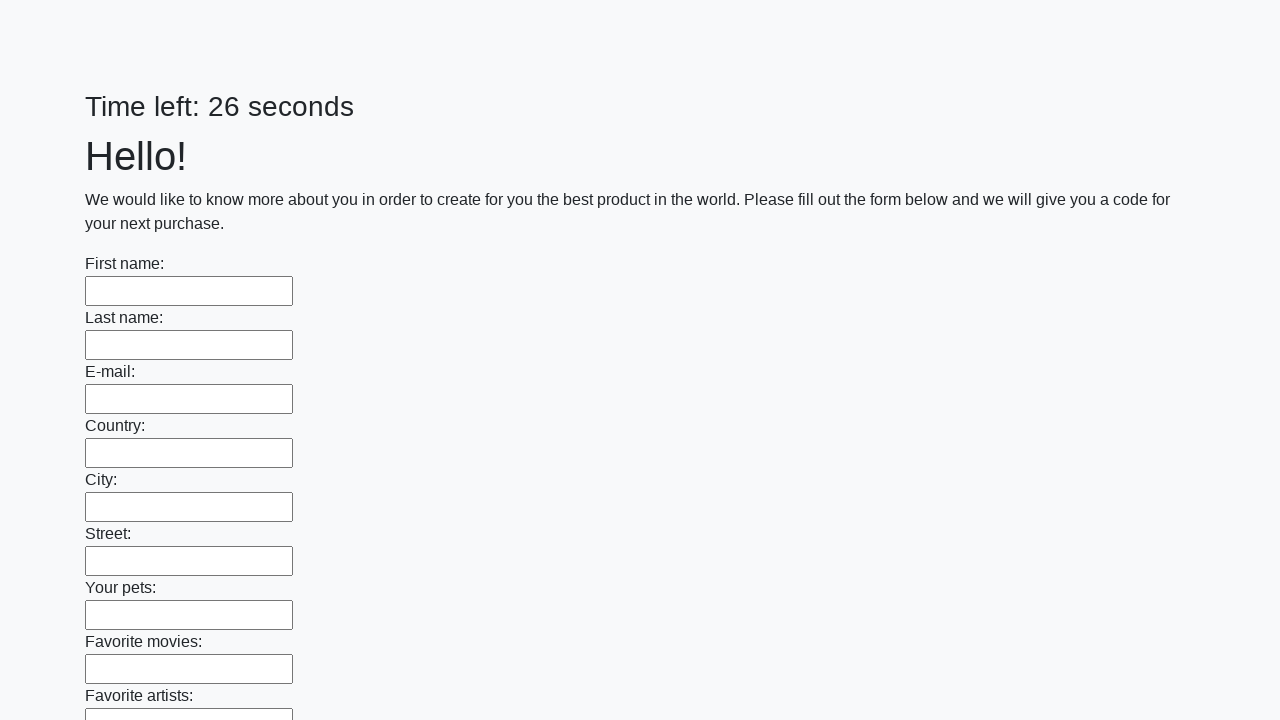

Filled an input field with 'salam' on input >> nth=0
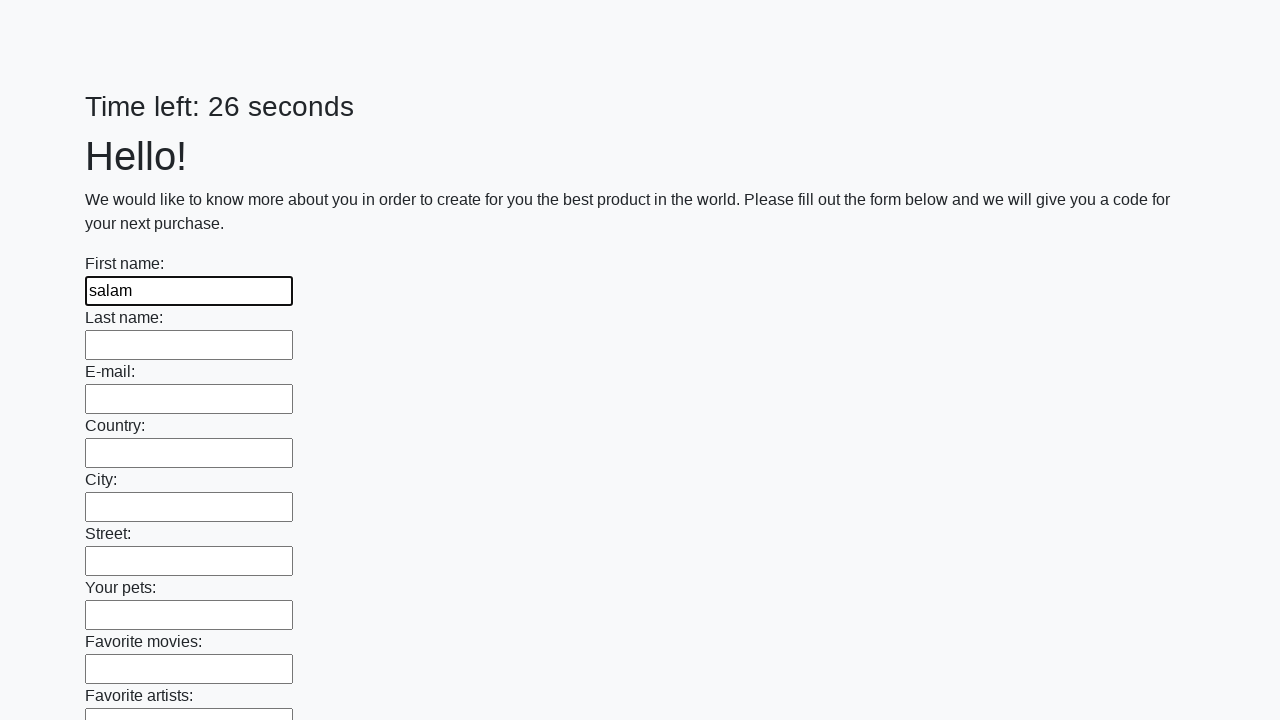

Filled an input field with 'salam' on input >> nth=1
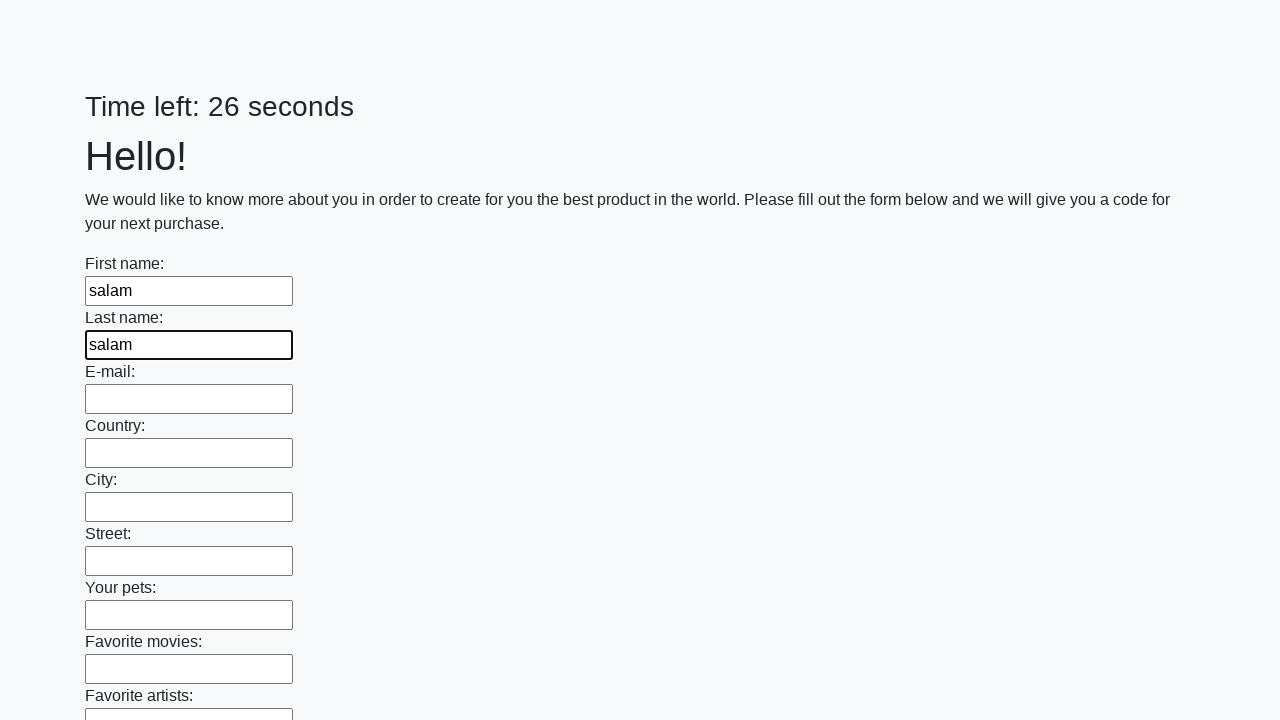

Filled an input field with 'salam' on input >> nth=2
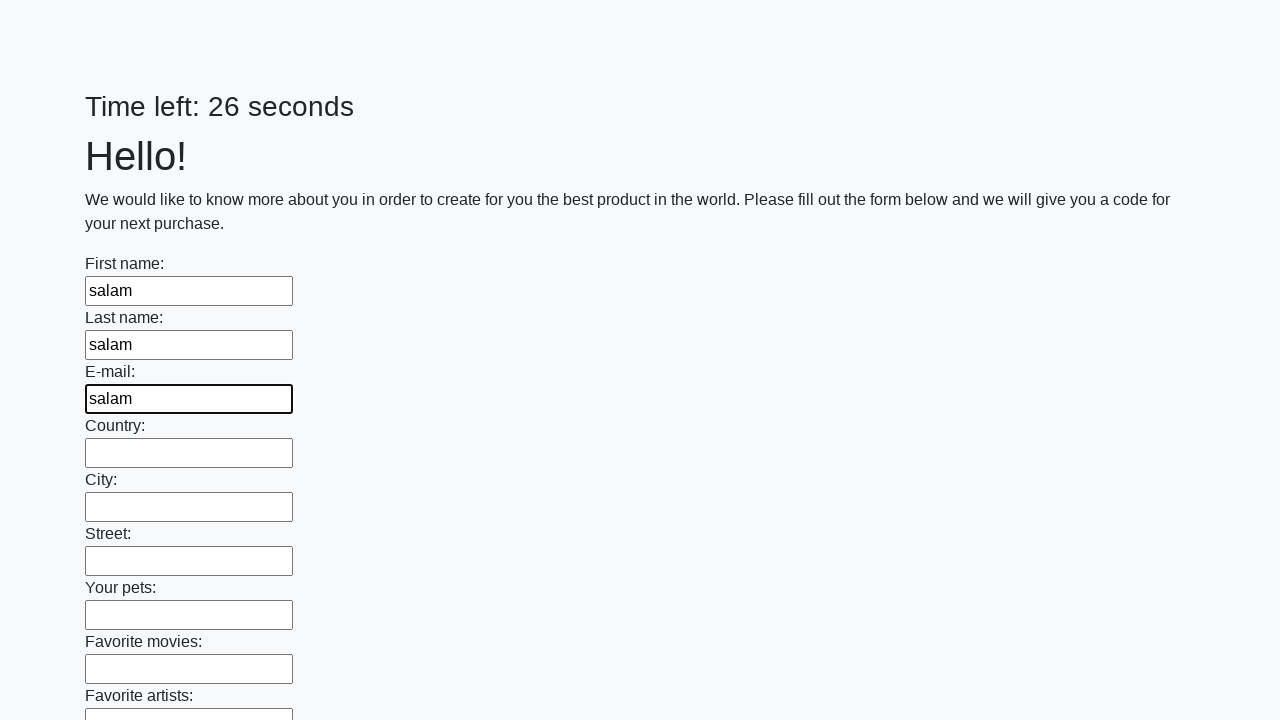

Filled an input field with 'salam' on input >> nth=3
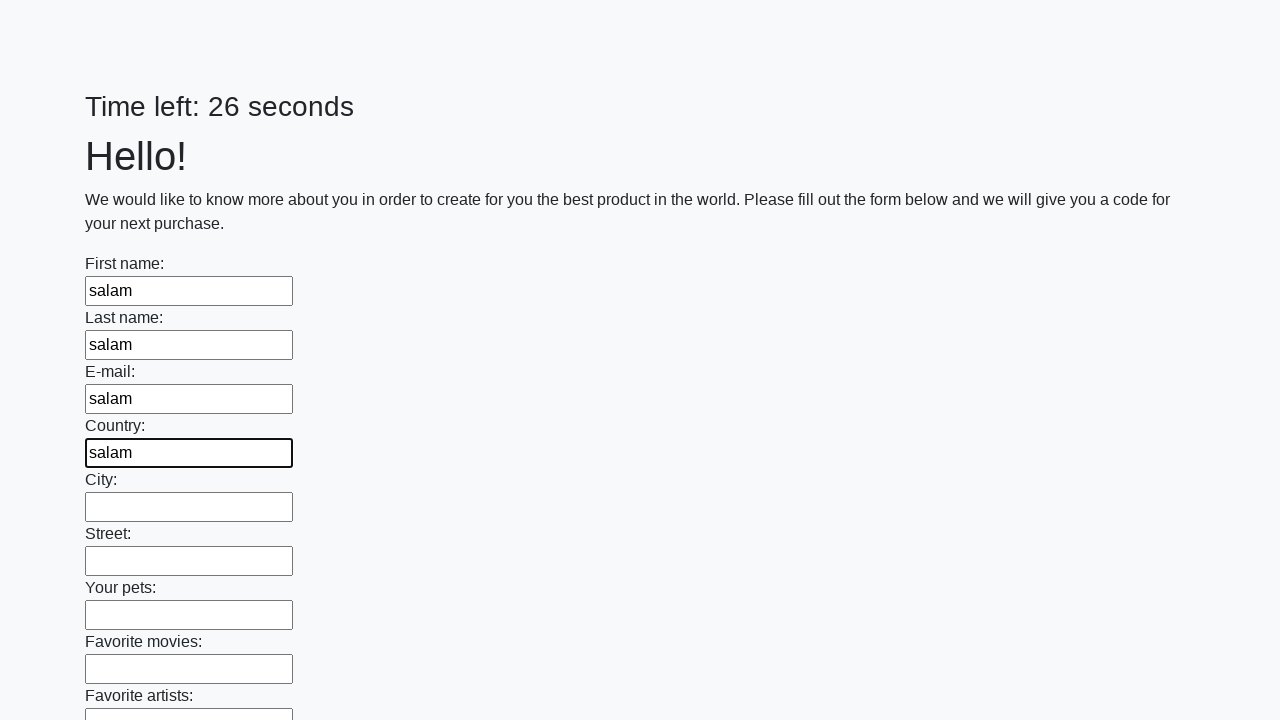

Filled an input field with 'salam' on input >> nth=4
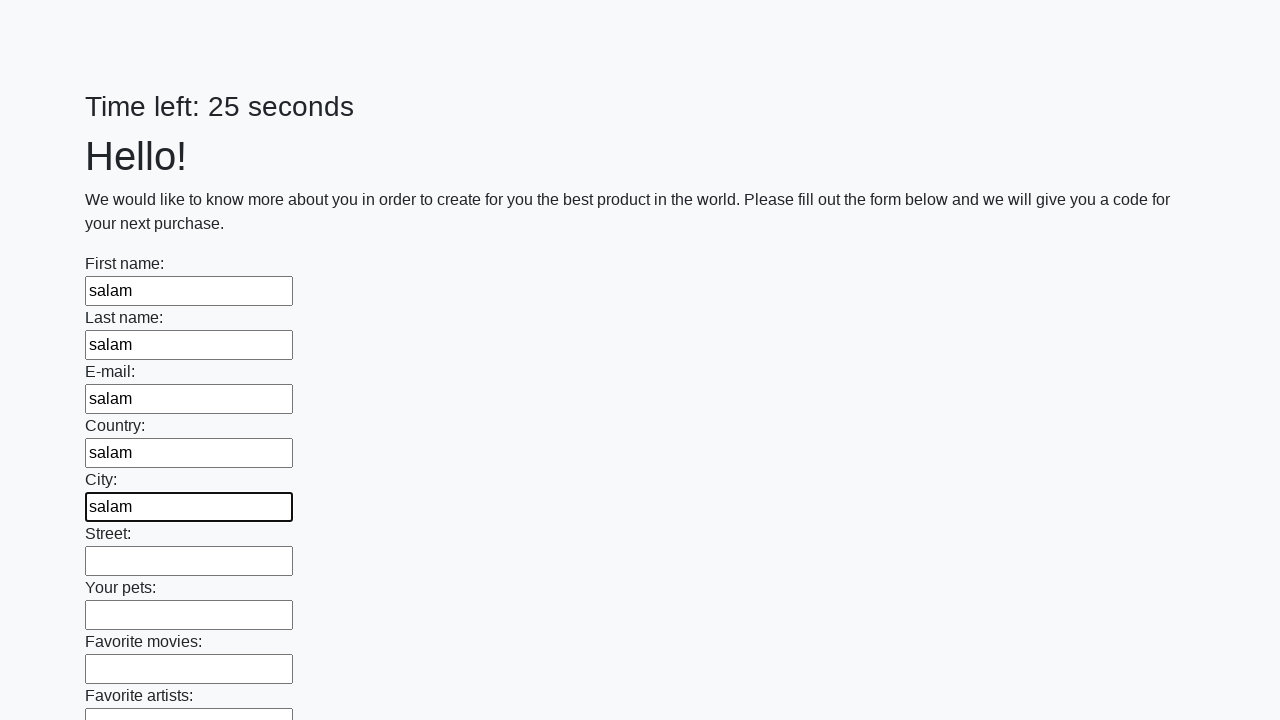

Filled an input field with 'salam' on input >> nth=5
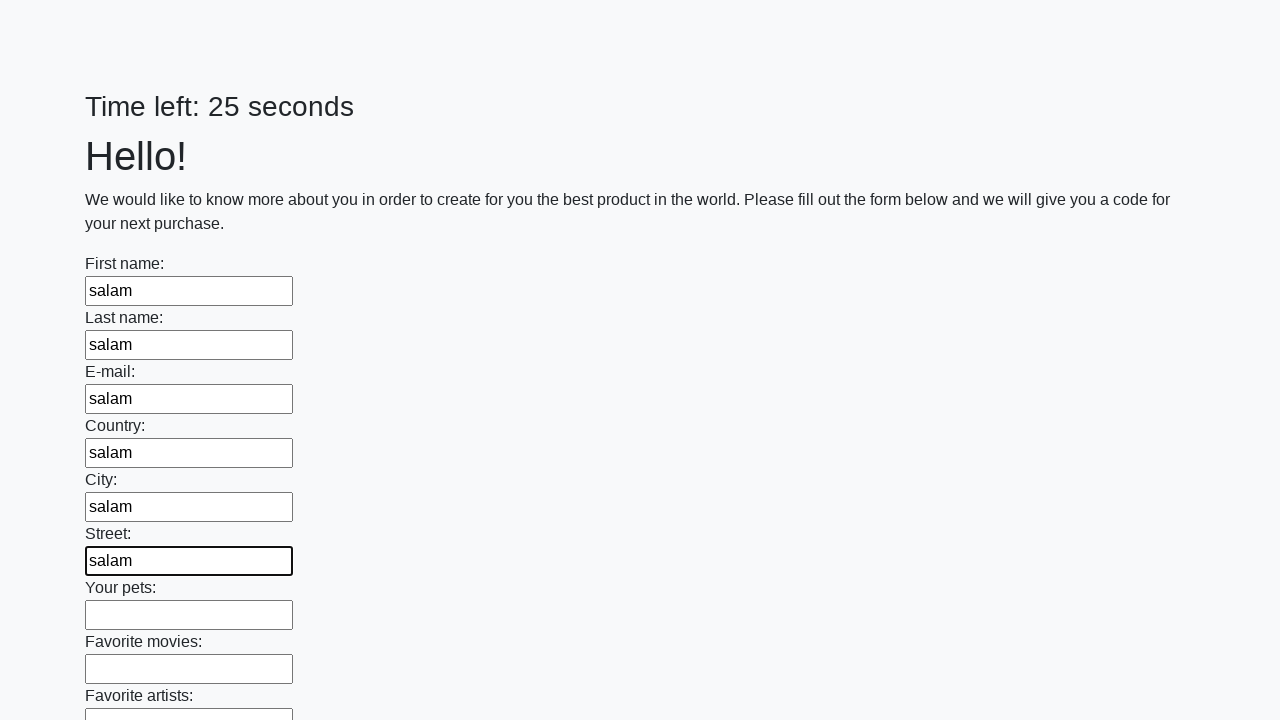

Filled an input field with 'salam' on input >> nth=6
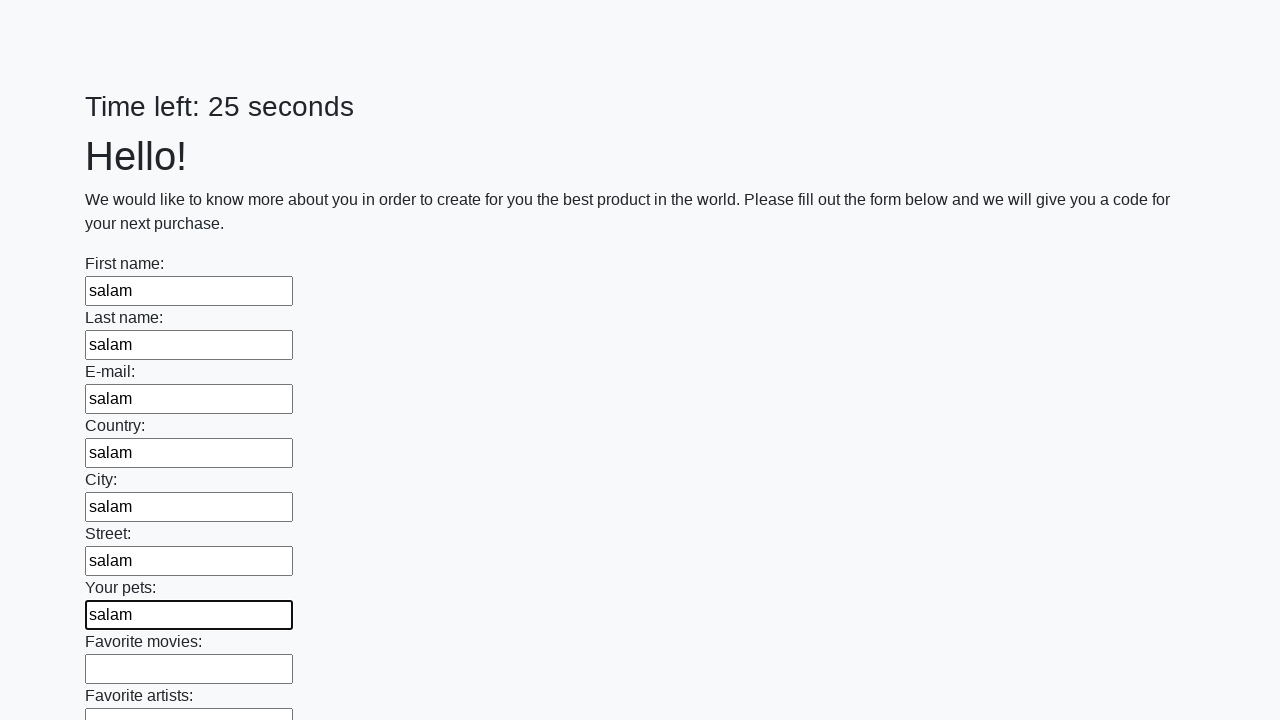

Filled an input field with 'salam' on input >> nth=7
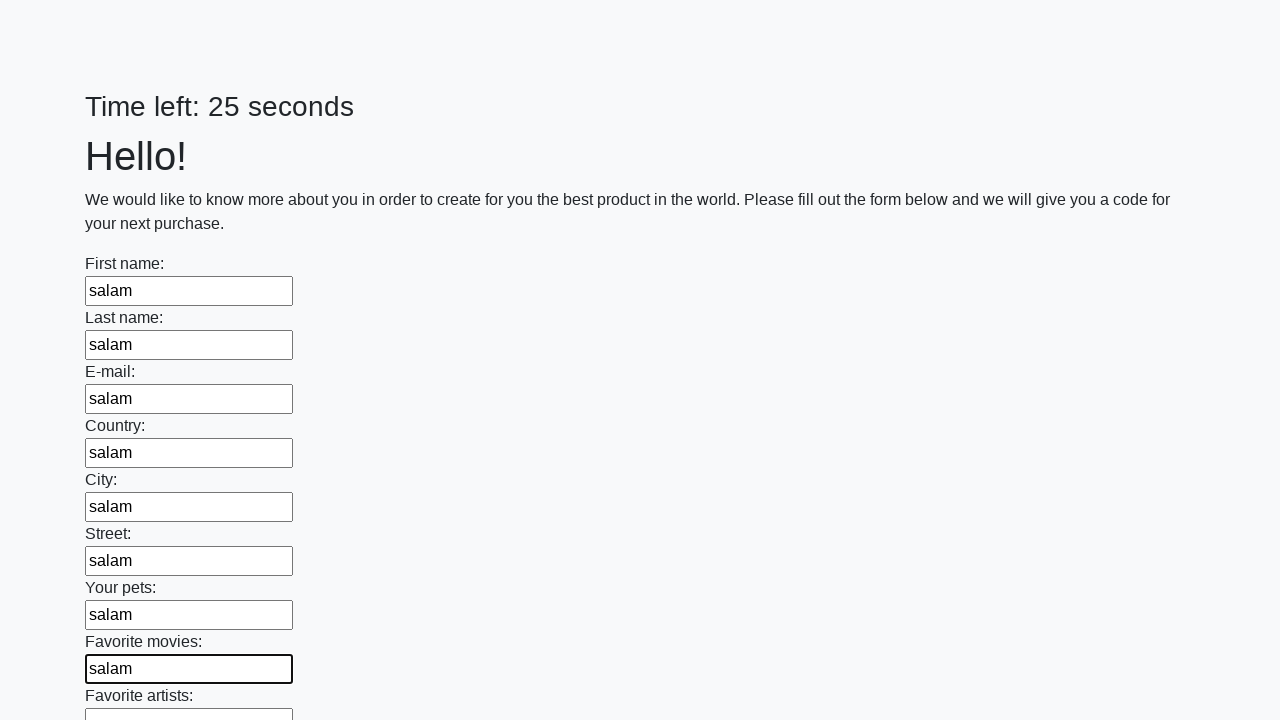

Filled an input field with 'salam' on input >> nth=8
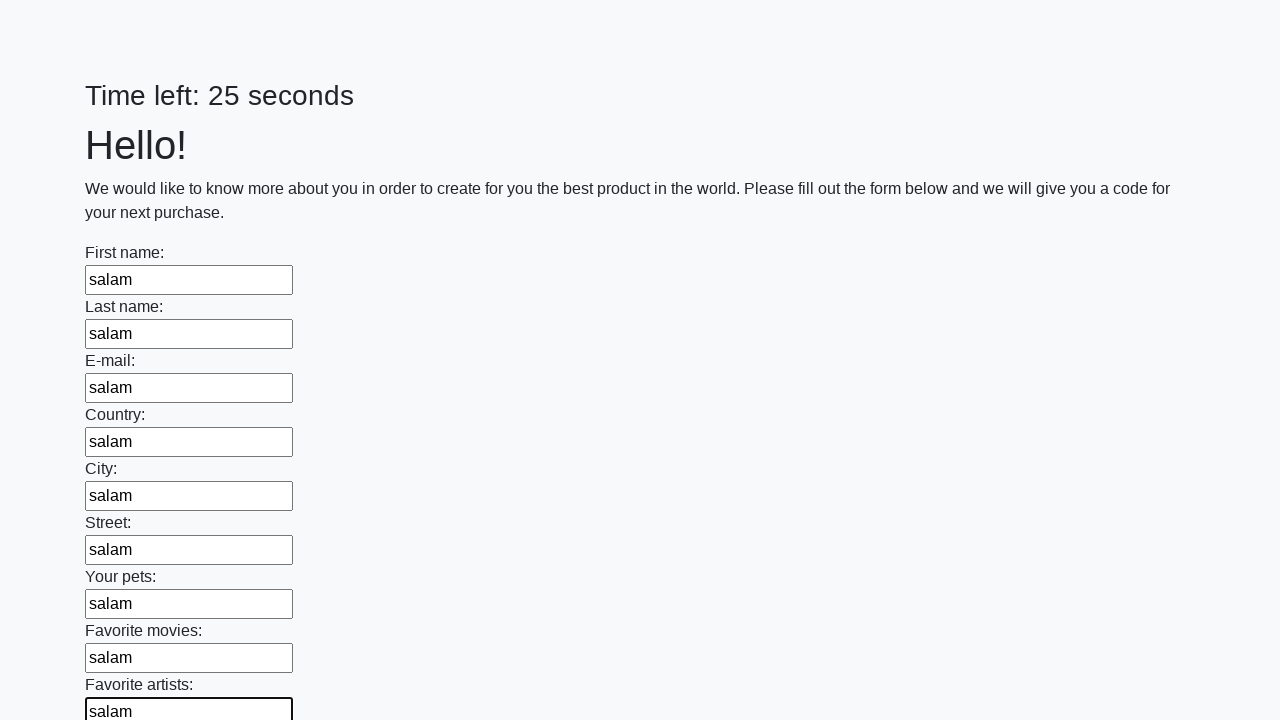

Filled an input field with 'salam' on input >> nth=9
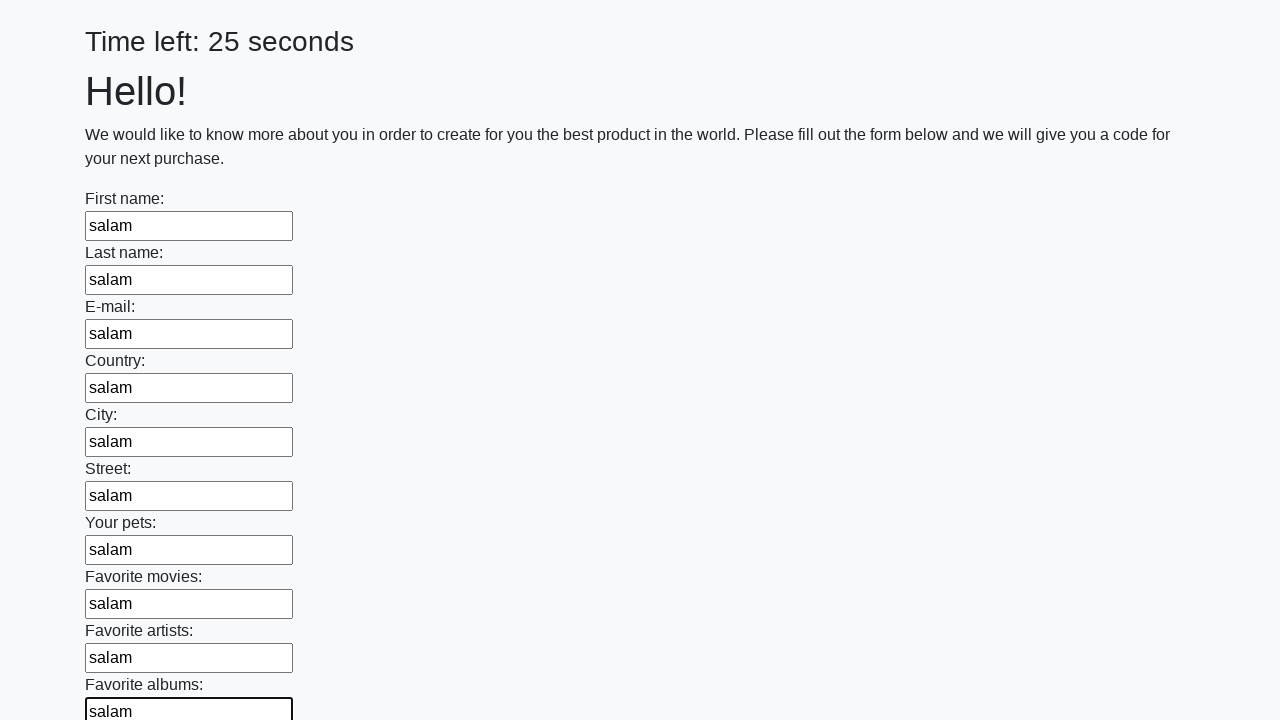

Filled an input field with 'salam' on input >> nth=10
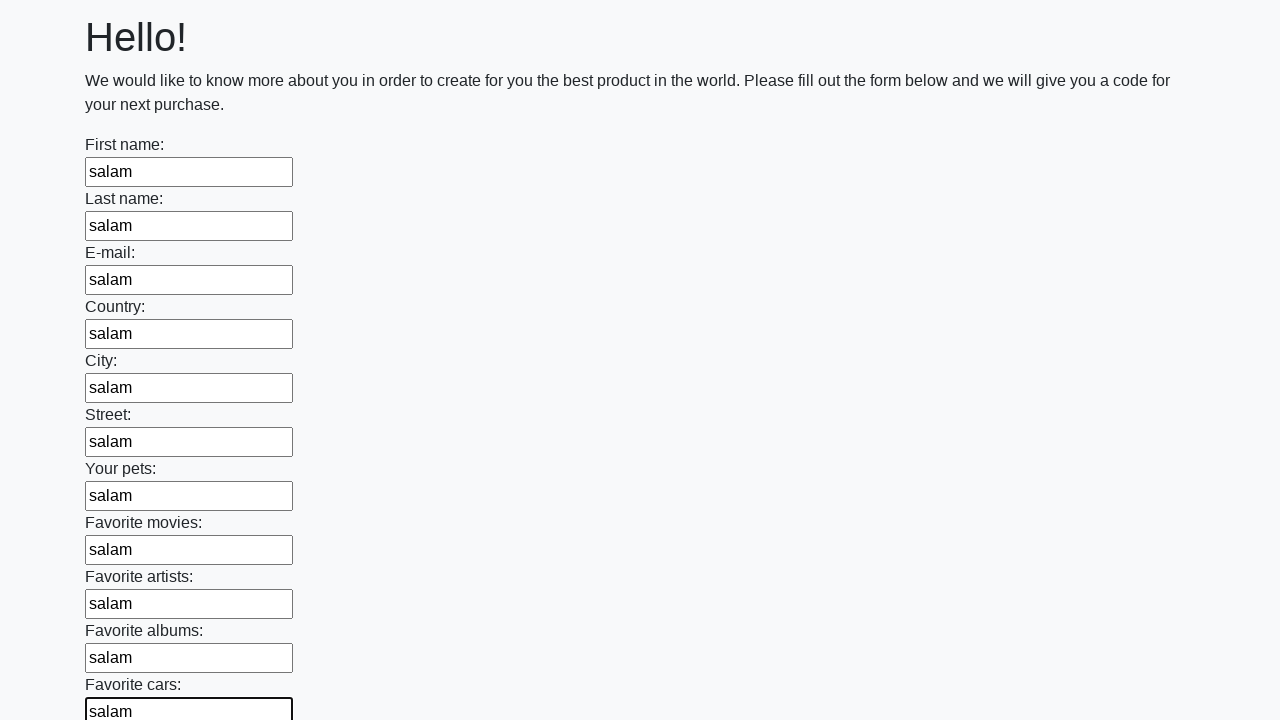

Filled an input field with 'salam' on input >> nth=11
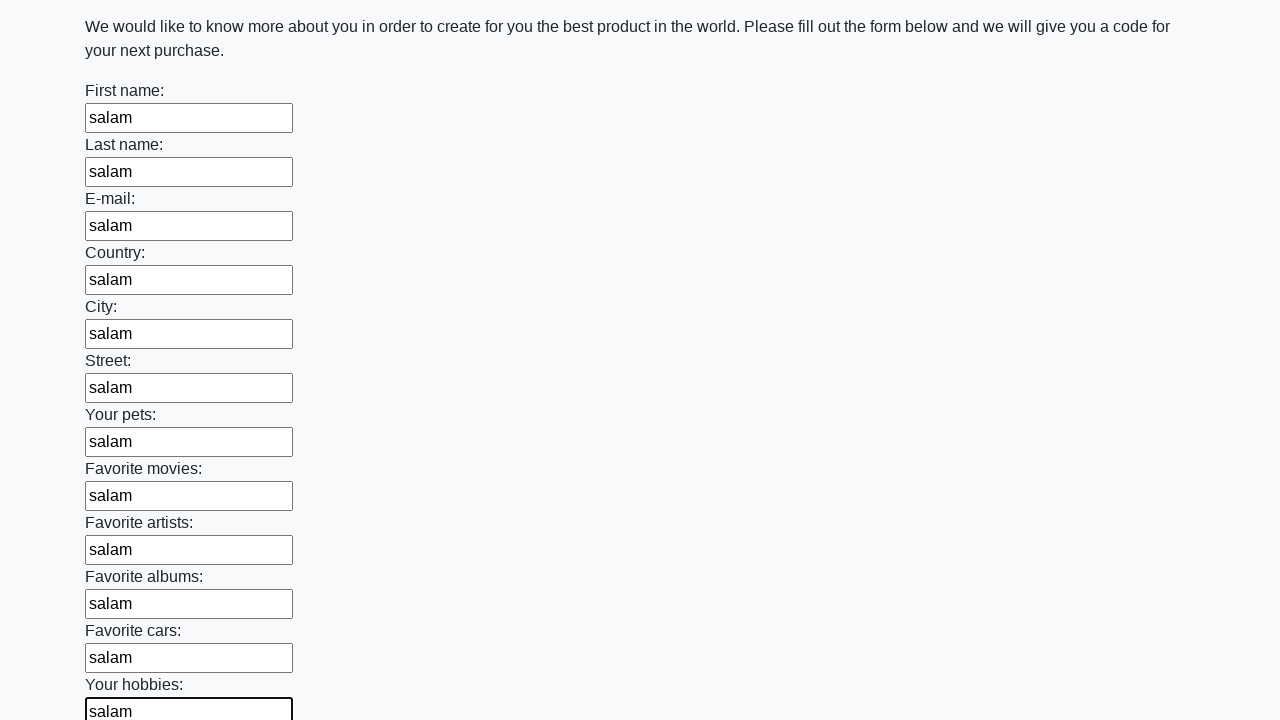

Filled an input field with 'salam' on input >> nth=12
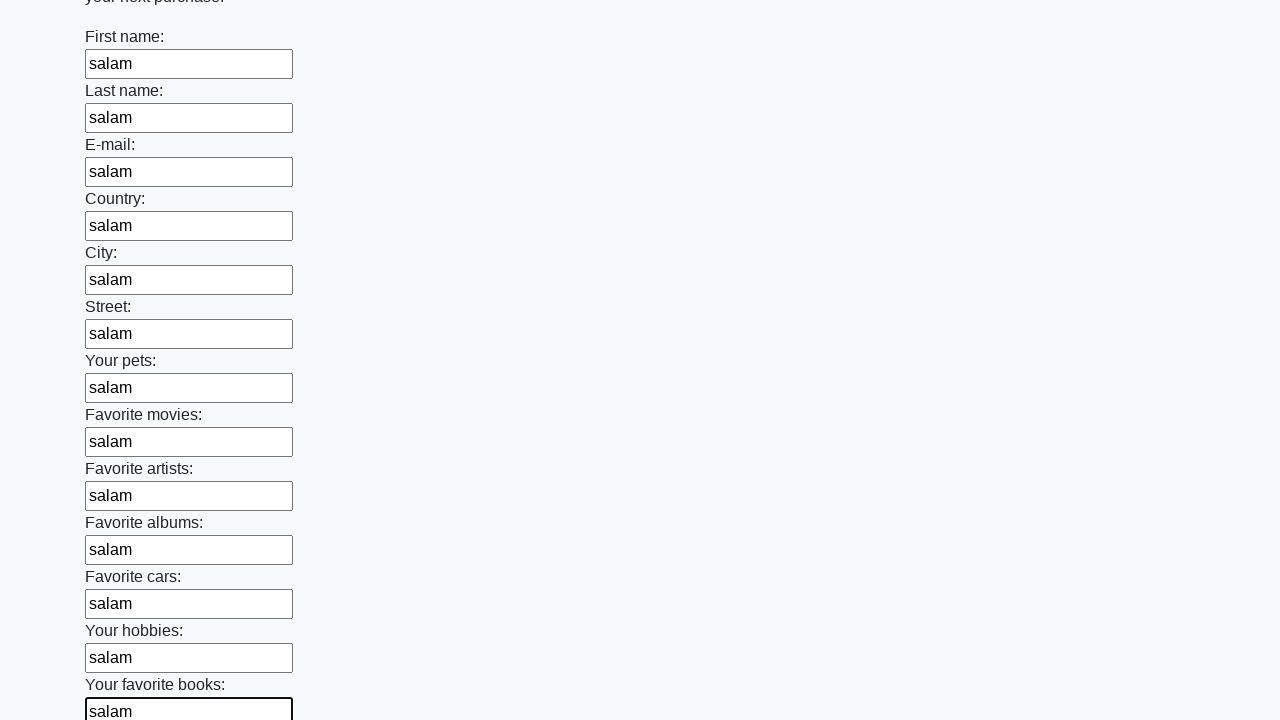

Filled an input field with 'salam' on input >> nth=13
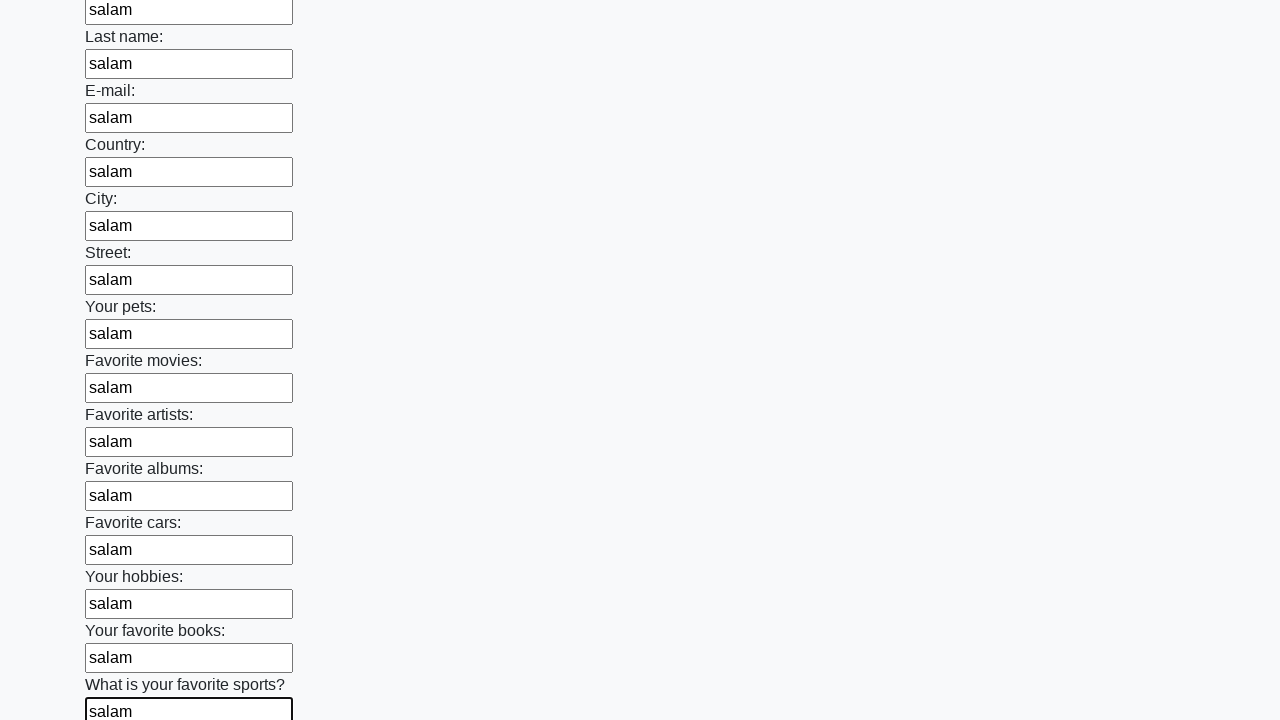

Filled an input field with 'salam' on input >> nth=14
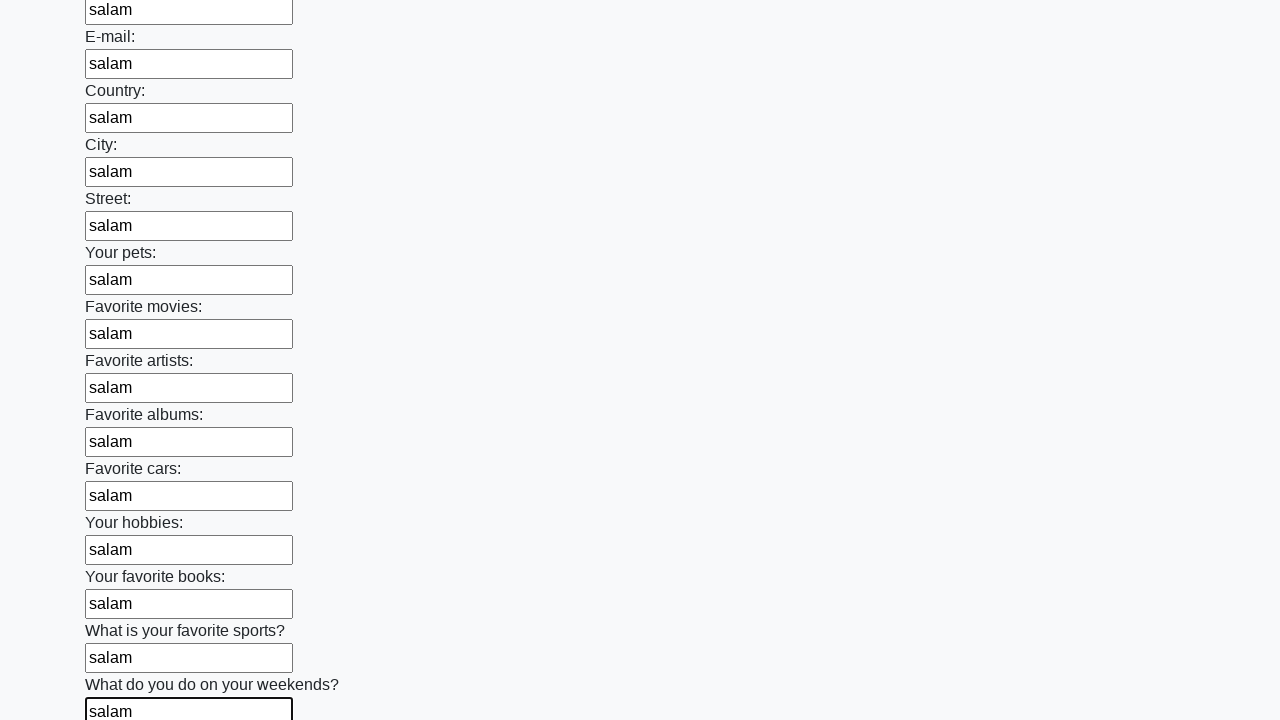

Filled an input field with 'salam' on input >> nth=15
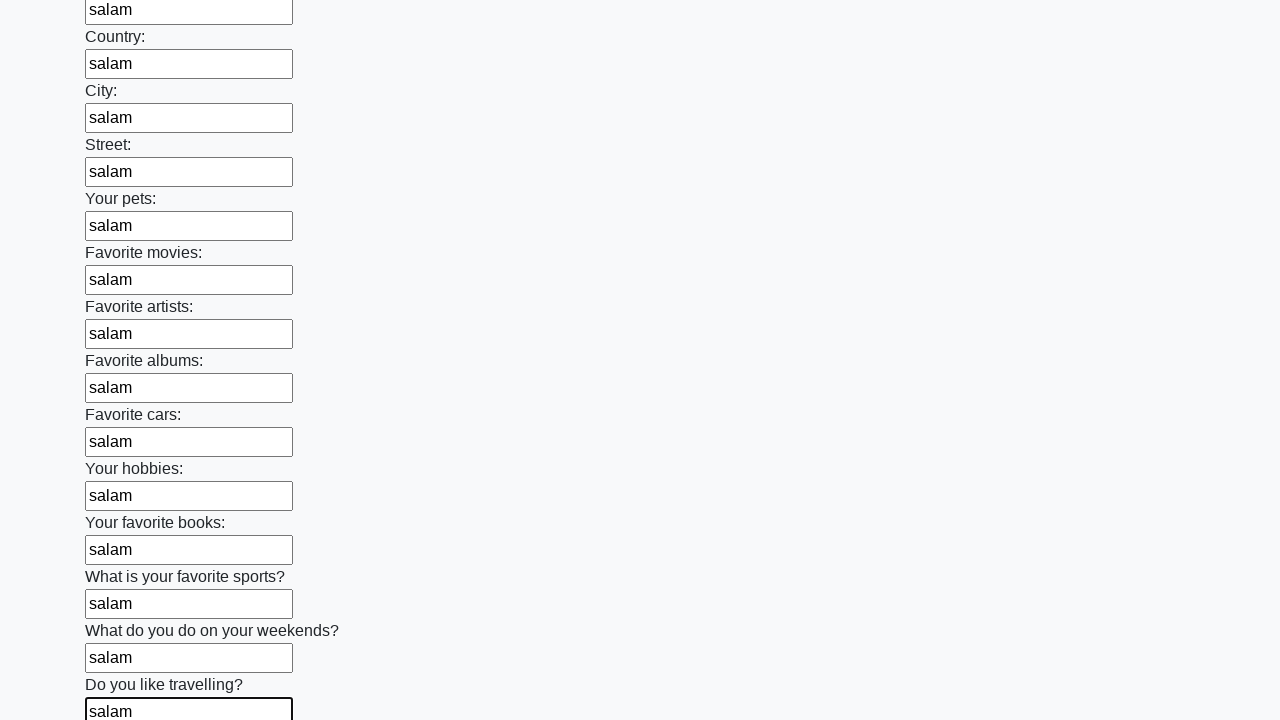

Filled an input field with 'salam' on input >> nth=16
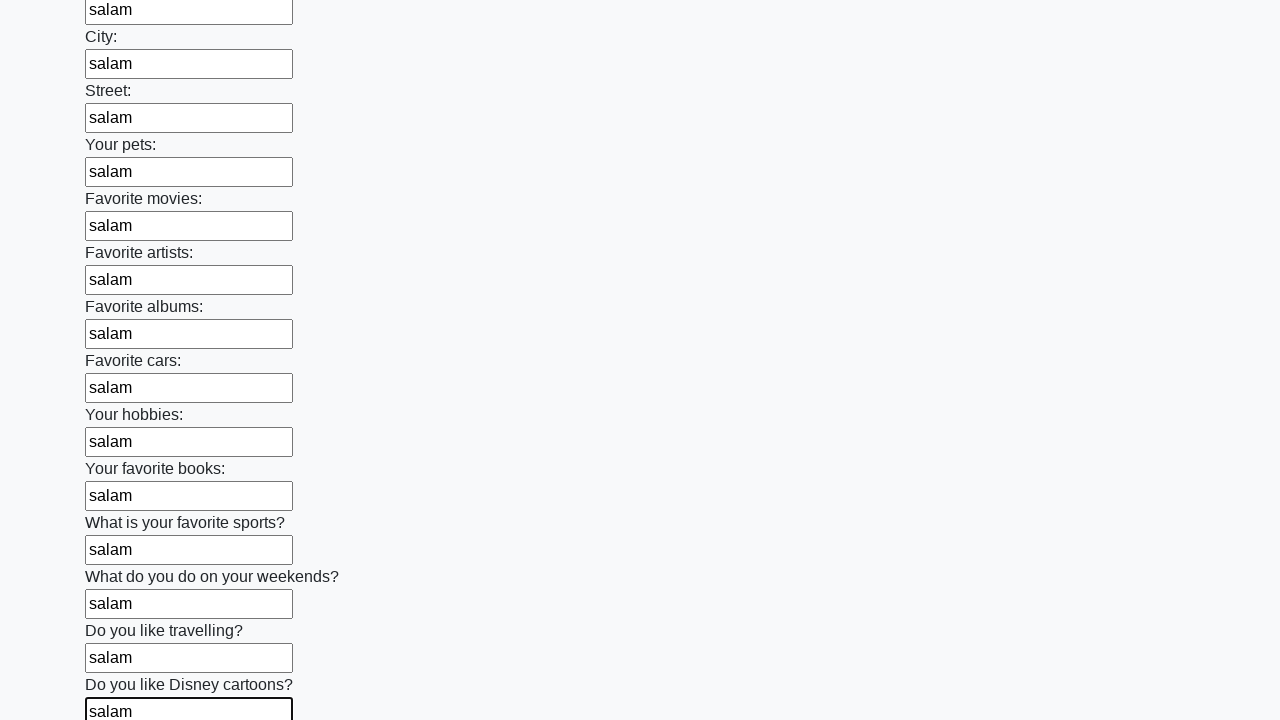

Filled an input field with 'salam' on input >> nth=17
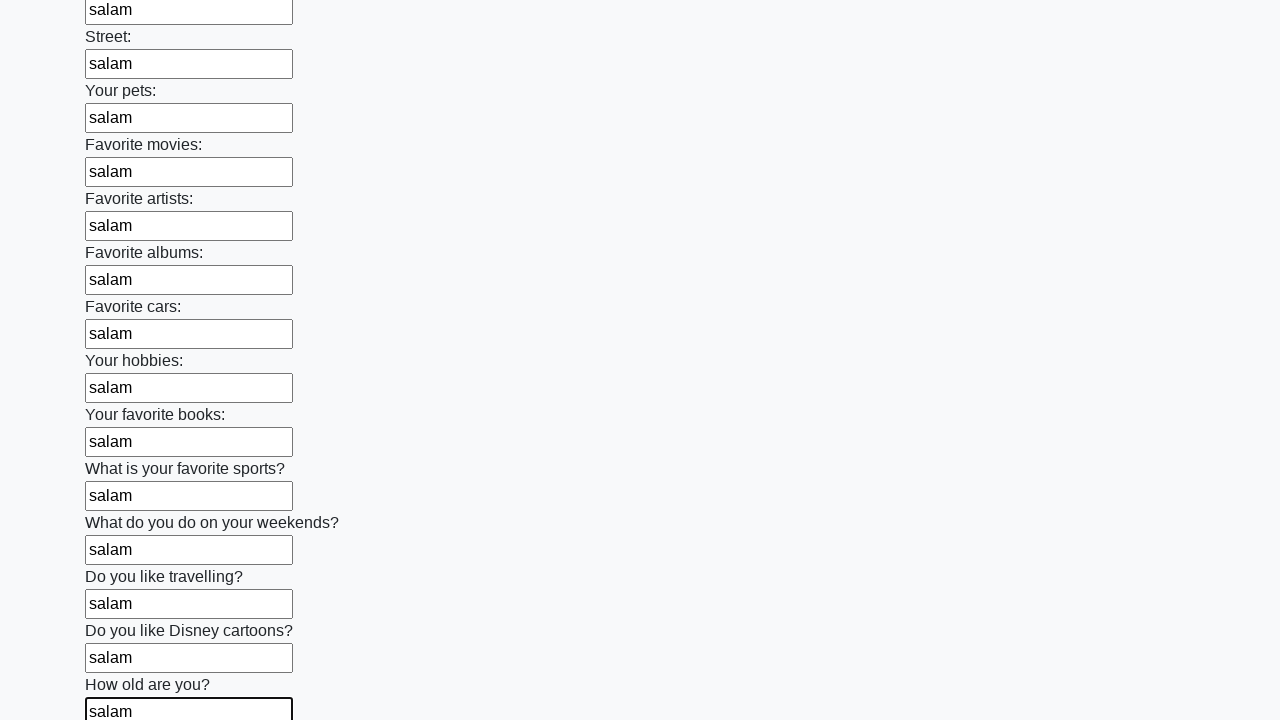

Filled an input field with 'salam' on input >> nth=18
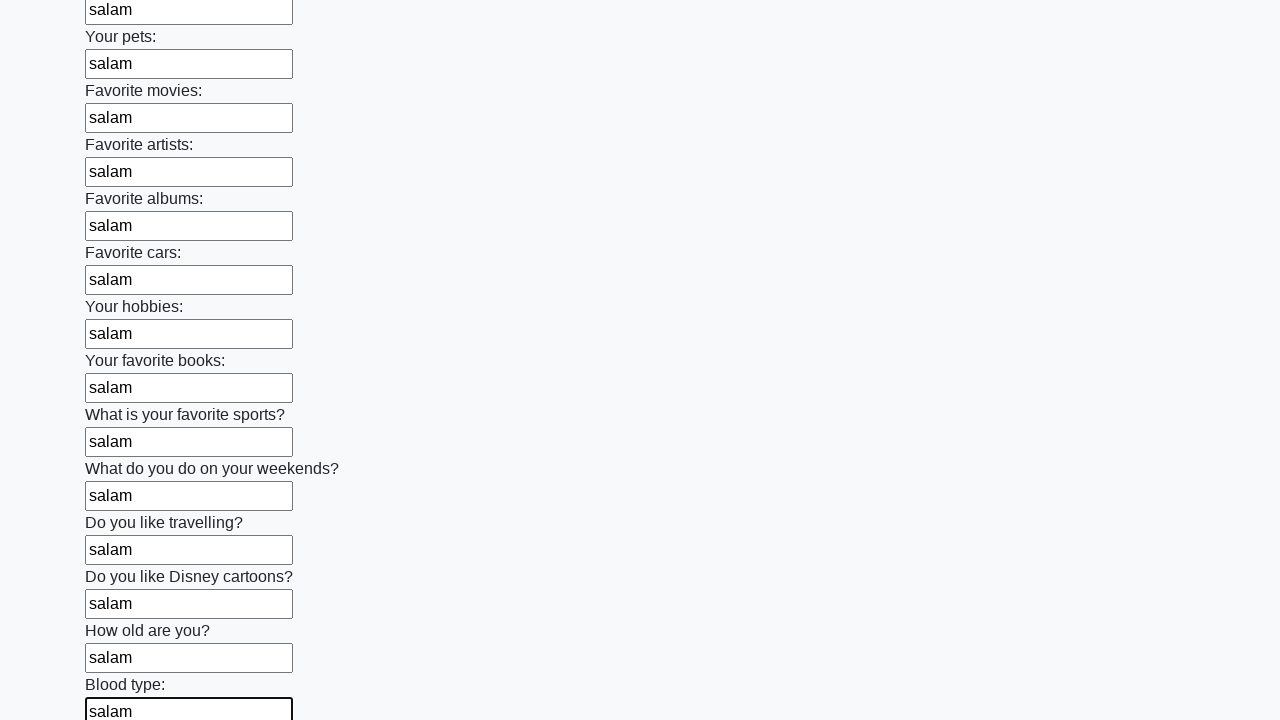

Filled an input field with 'salam' on input >> nth=19
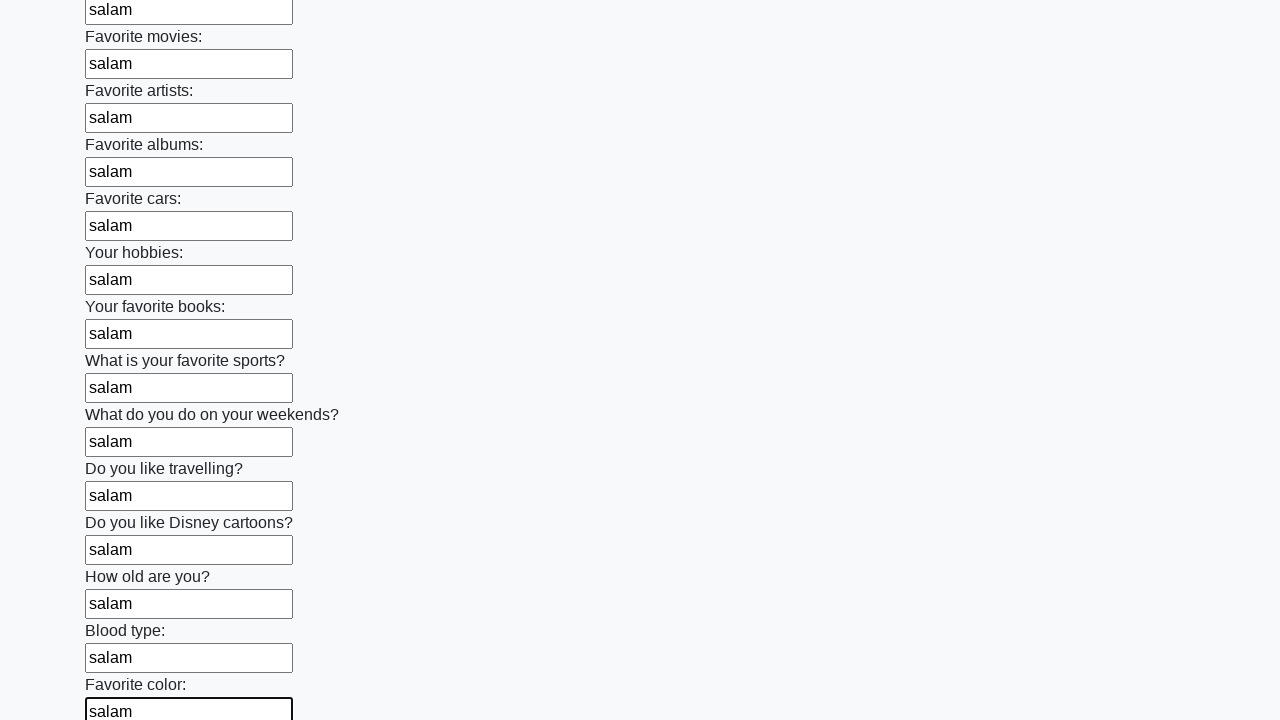

Filled an input field with 'salam' on input >> nth=20
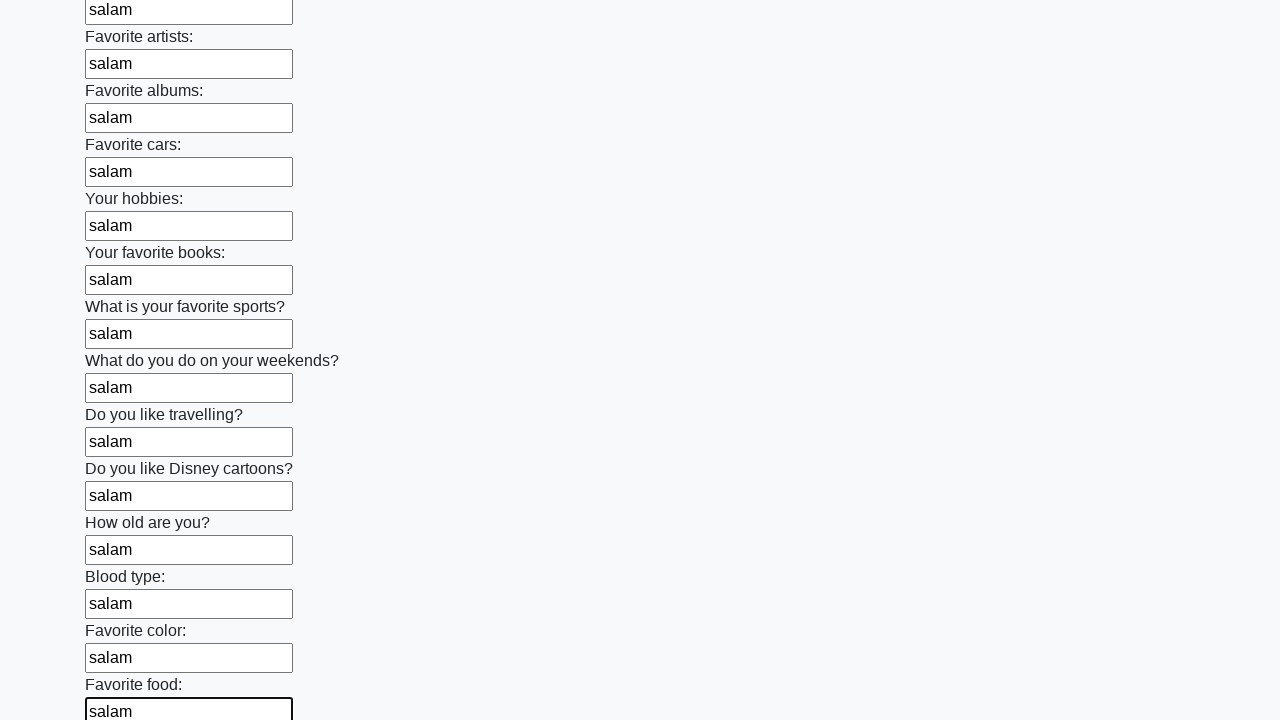

Filled an input field with 'salam' on input >> nth=21
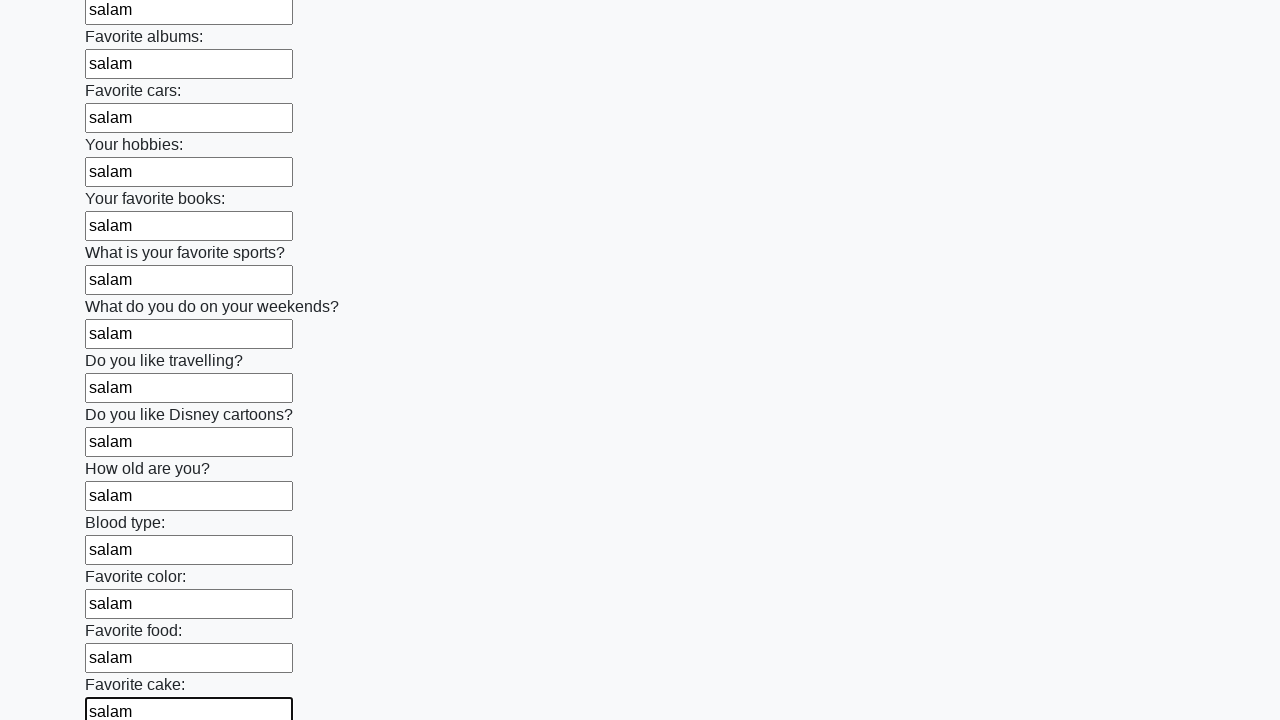

Filled an input field with 'salam' on input >> nth=22
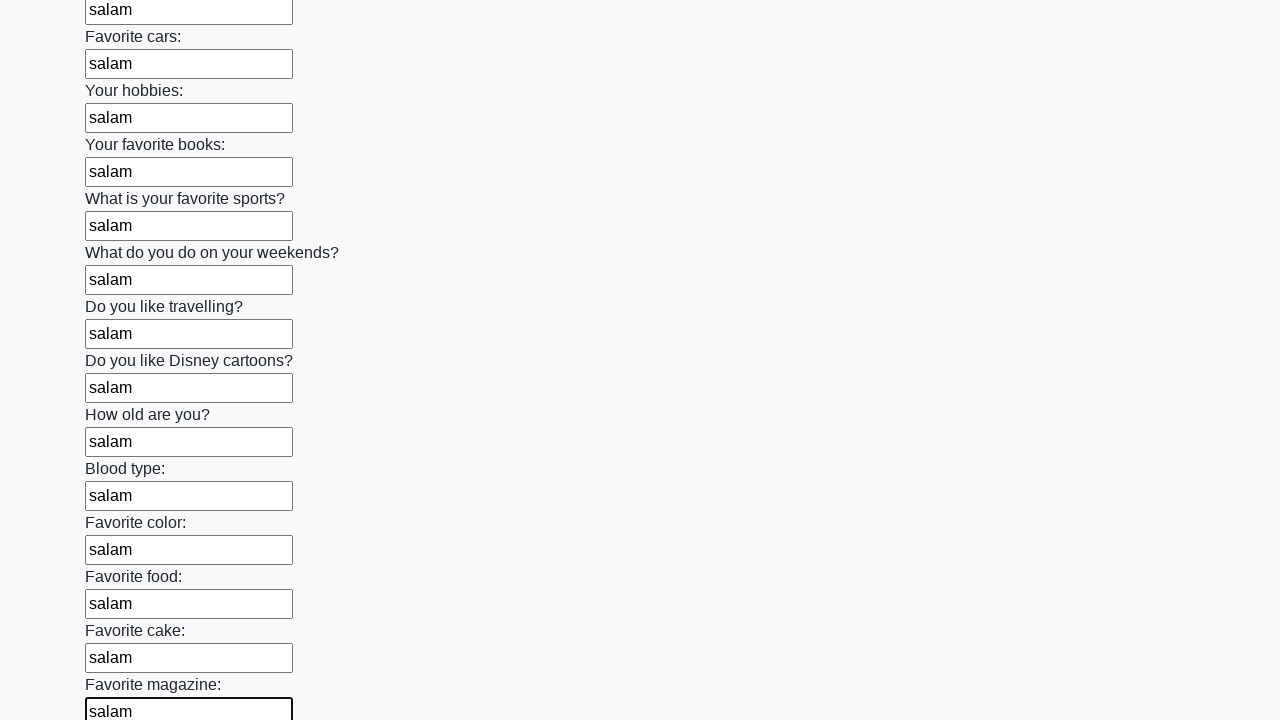

Filled an input field with 'salam' on input >> nth=23
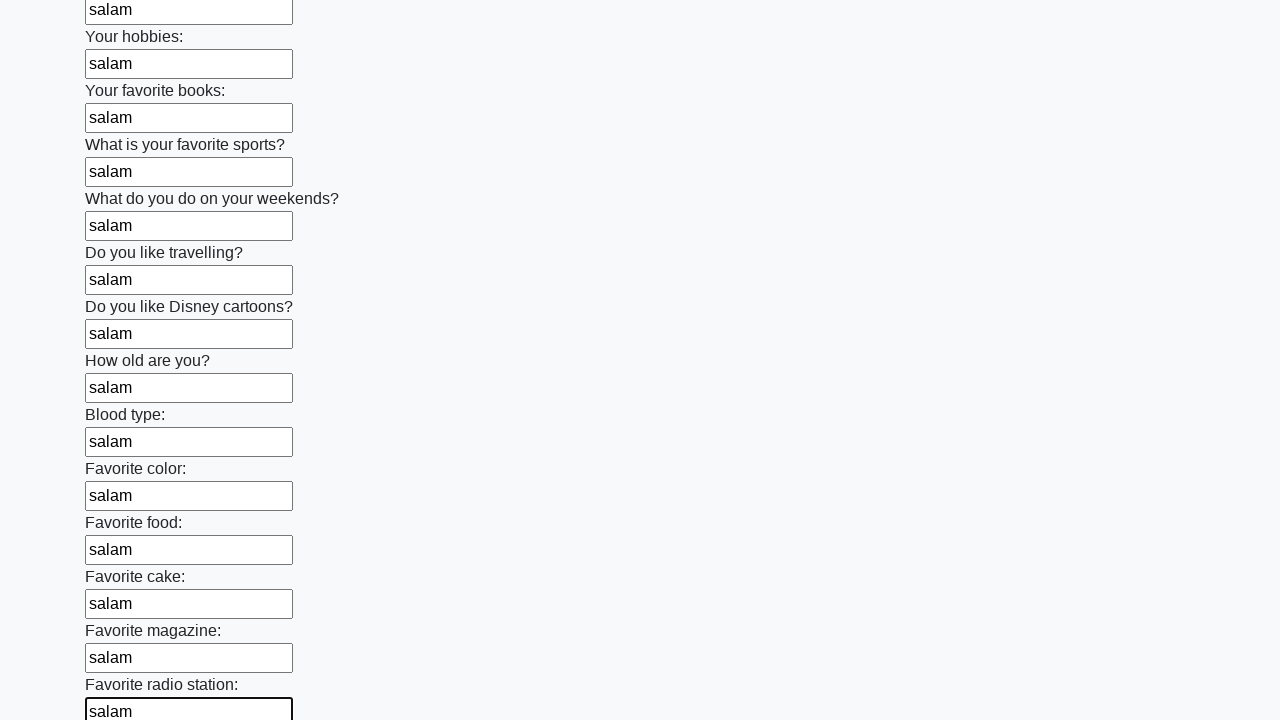

Filled an input field with 'salam' on input >> nth=24
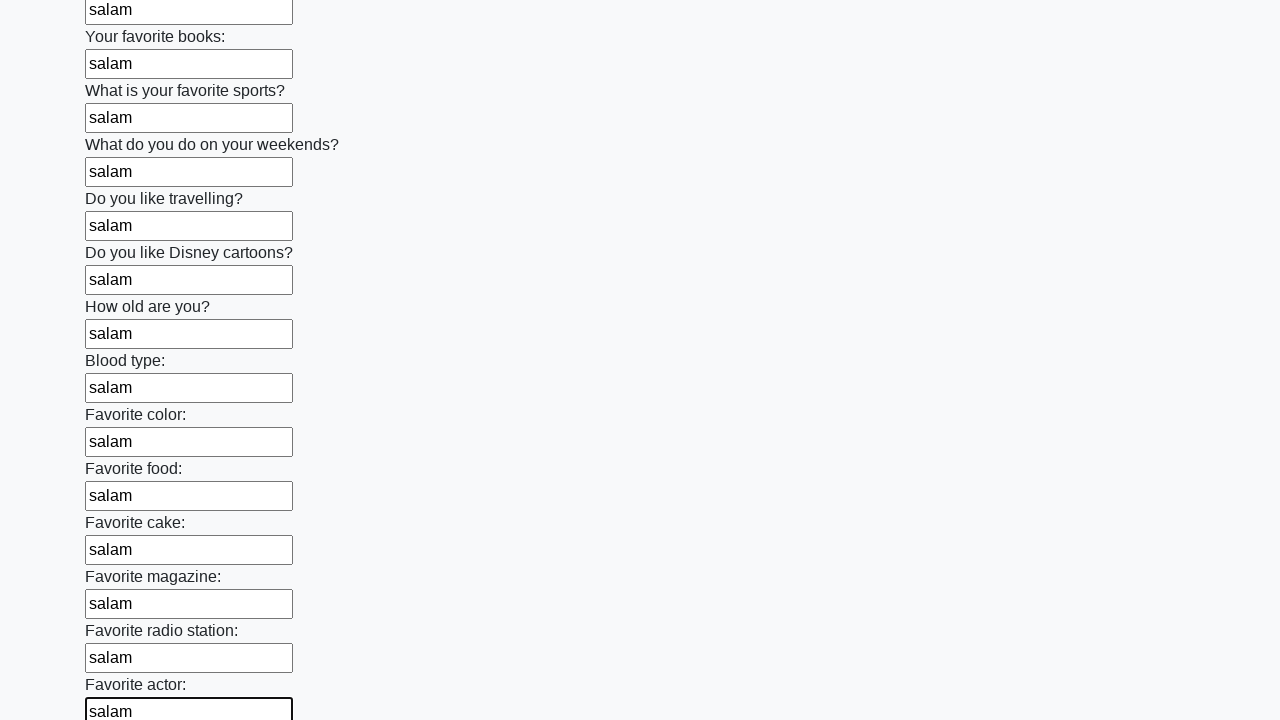

Filled an input field with 'salam' on input >> nth=25
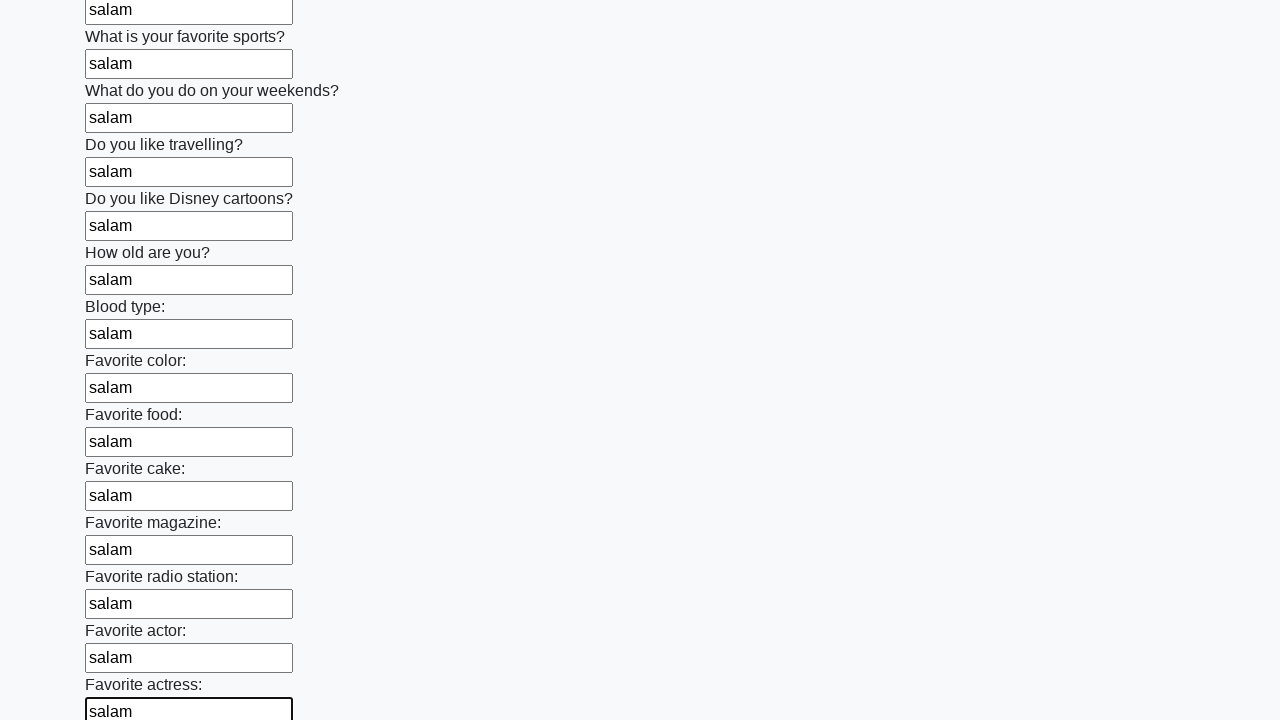

Filled an input field with 'salam' on input >> nth=26
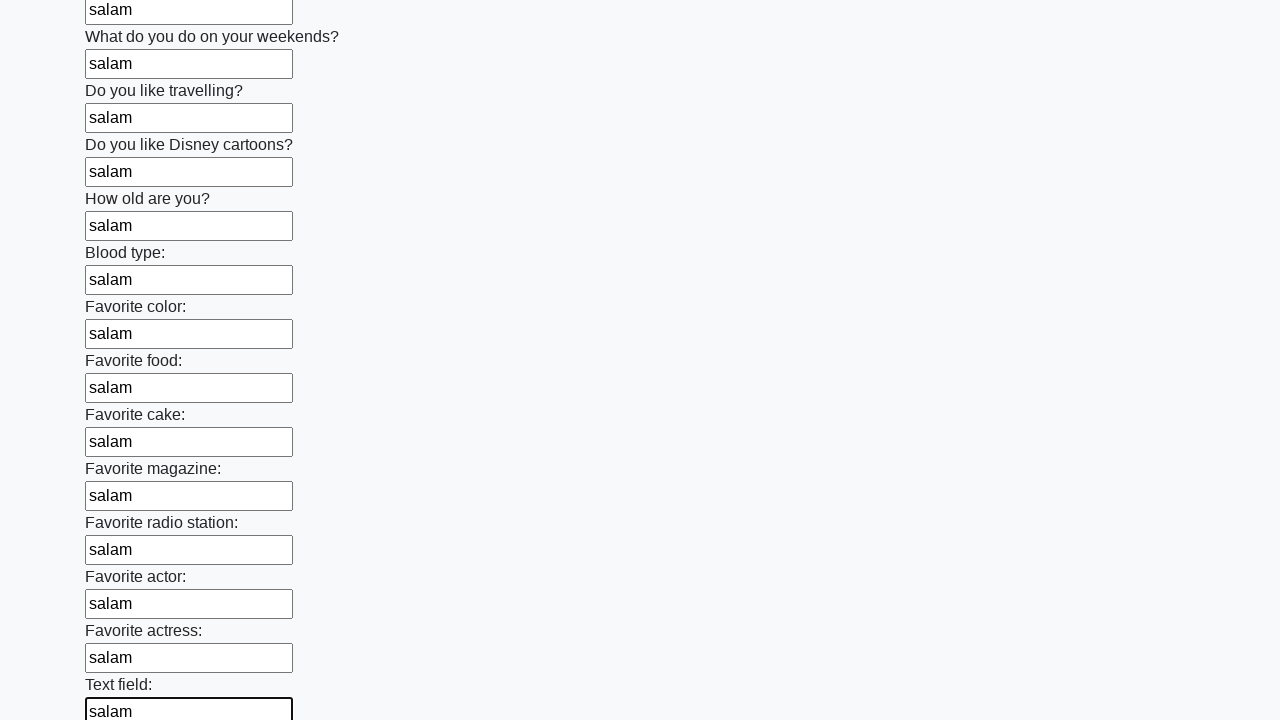

Filled an input field with 'salam' on input >> nth=27
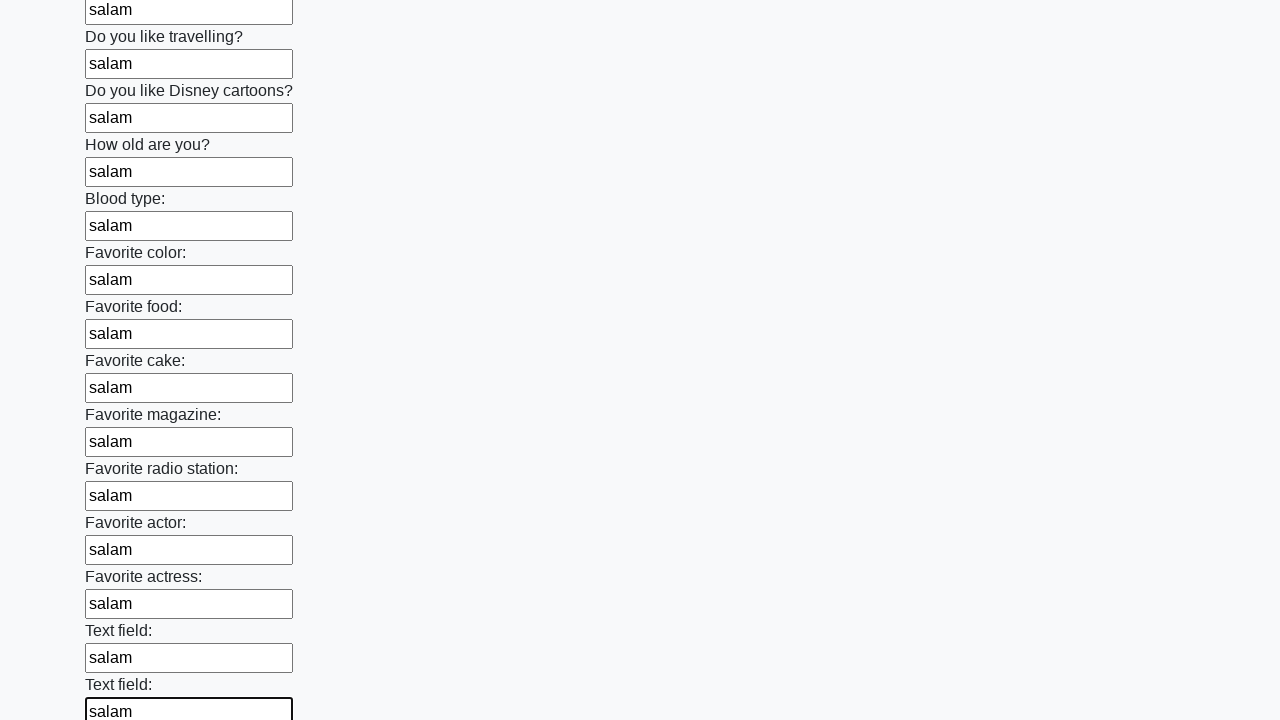

Filled an input field with 'salam' on input >> nth=28
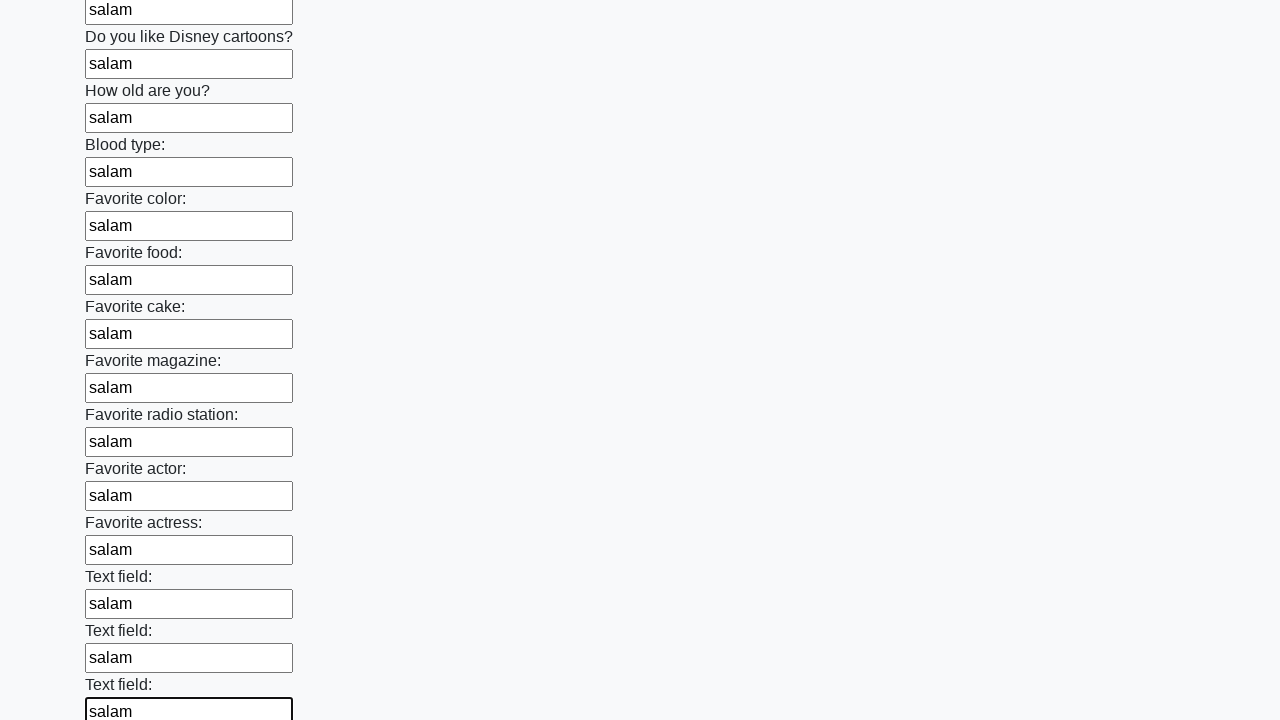

Filled an input field with 'salam' on input >> nth=29
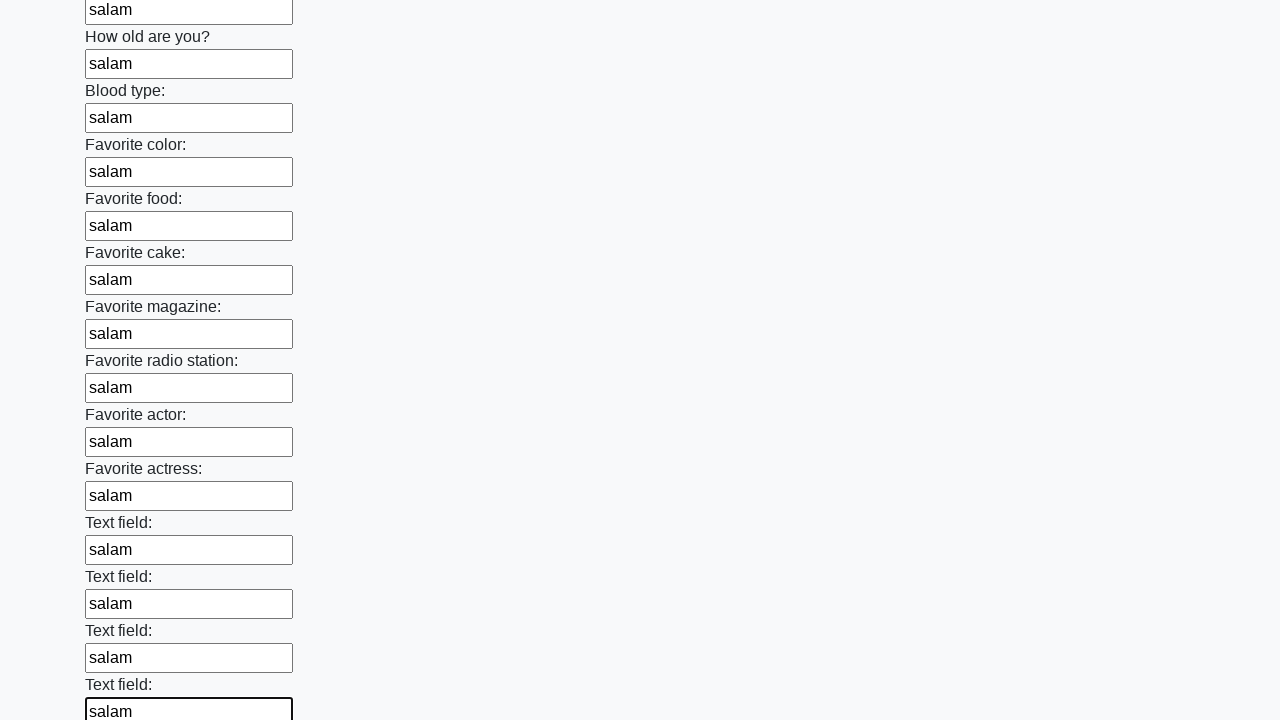

Filled an input field with 'salam' on input >> nth=30
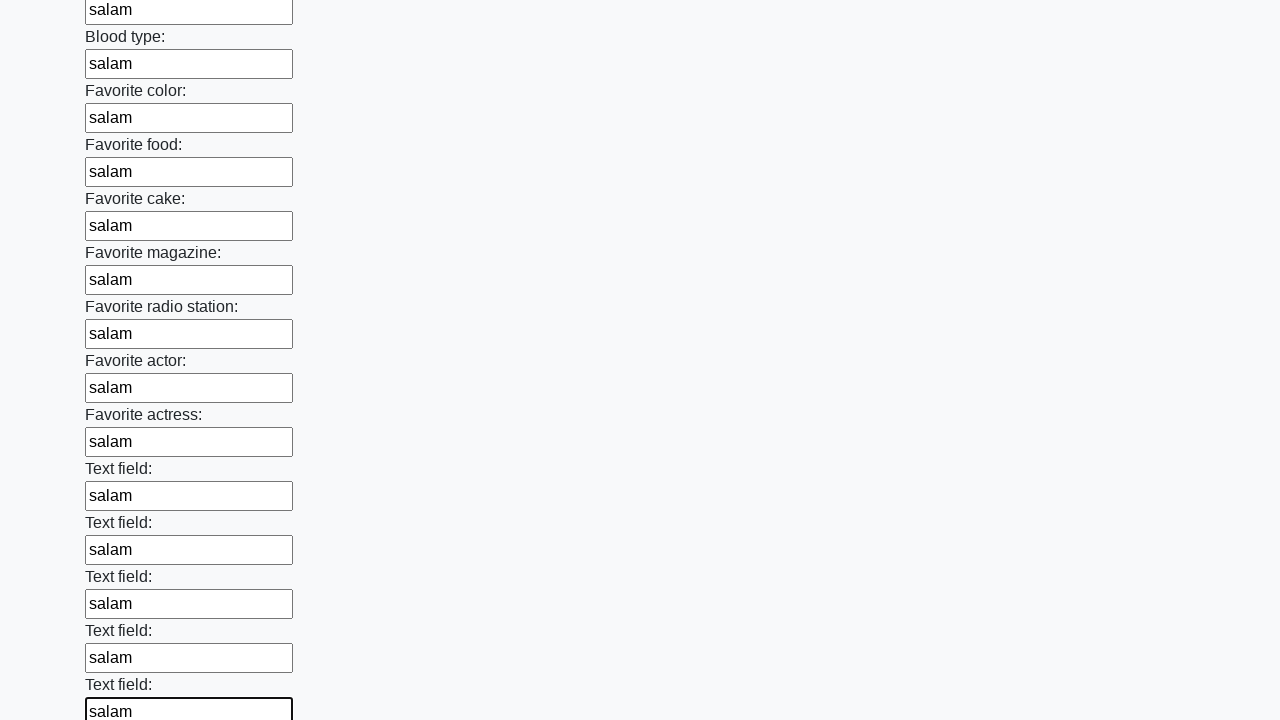

Filled an input field with 'salam' on input >> nth=31
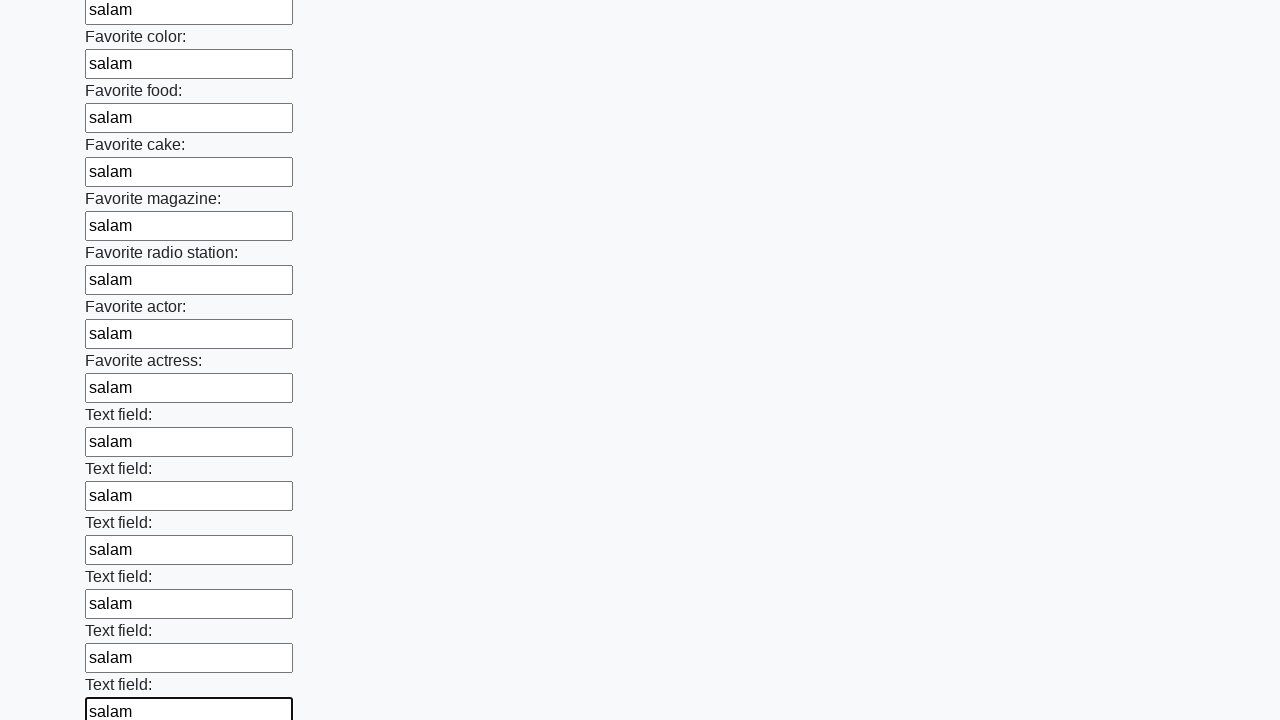

Filled an input field with 'salam' on input >> nth=32
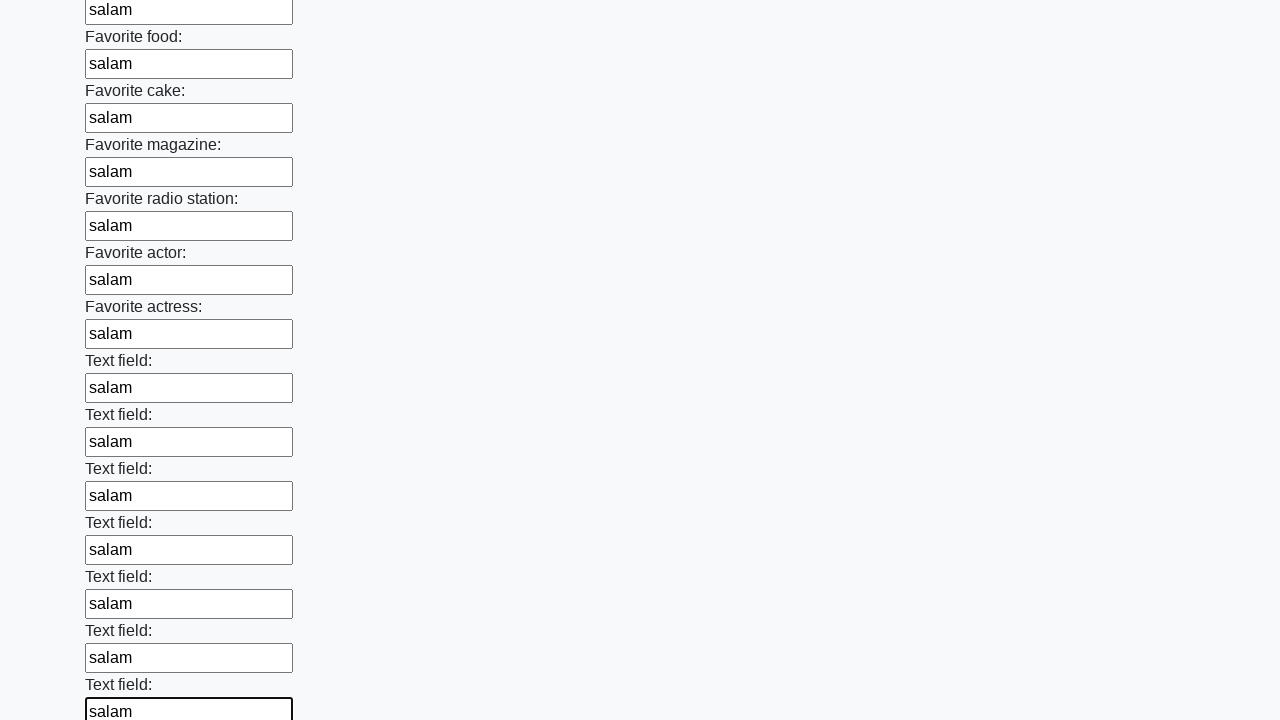

Filled an input field with 'salam' on input >> nth=33
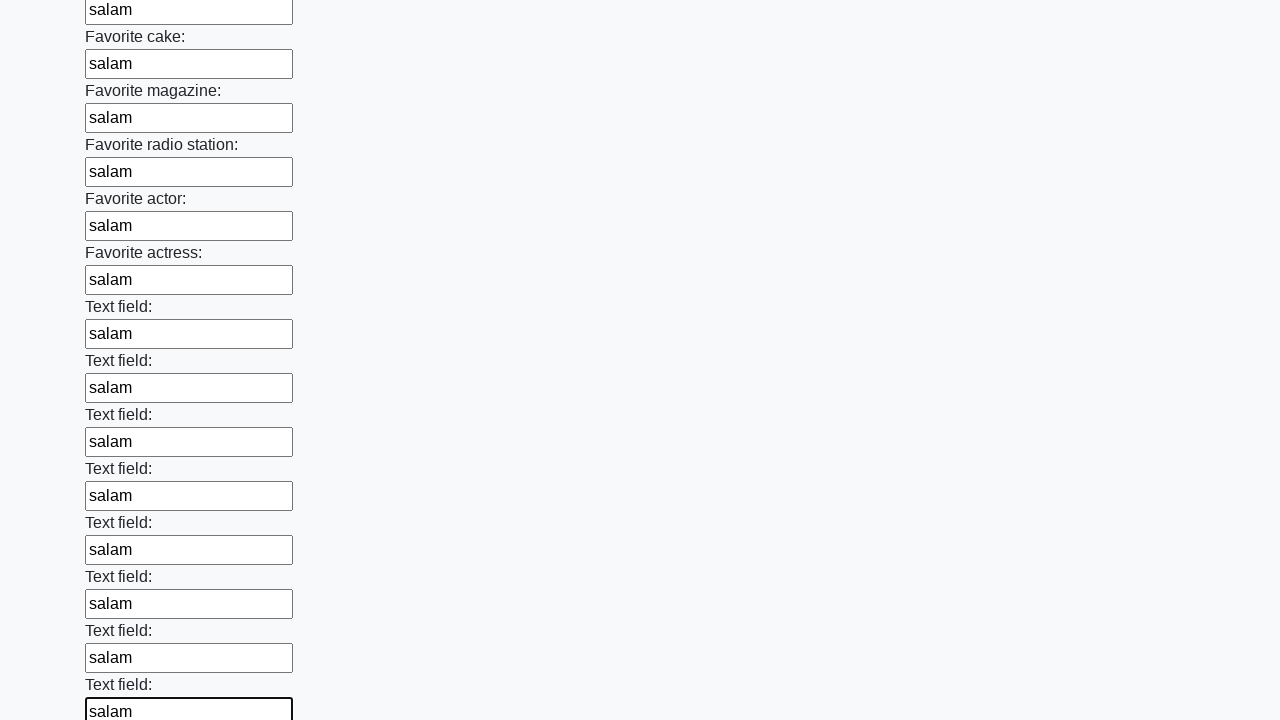

Filled an input field with 'salam' on input >> nth=34
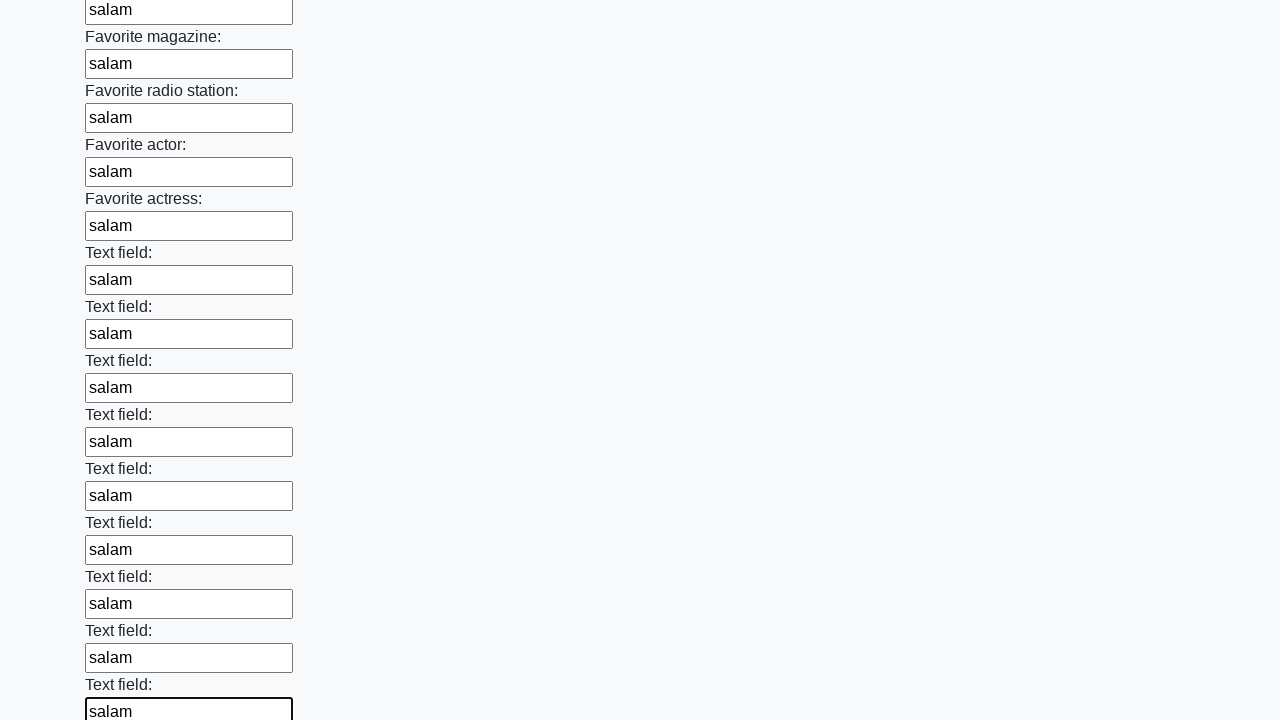

Filled an input field with 'salam' on input >> nth=35
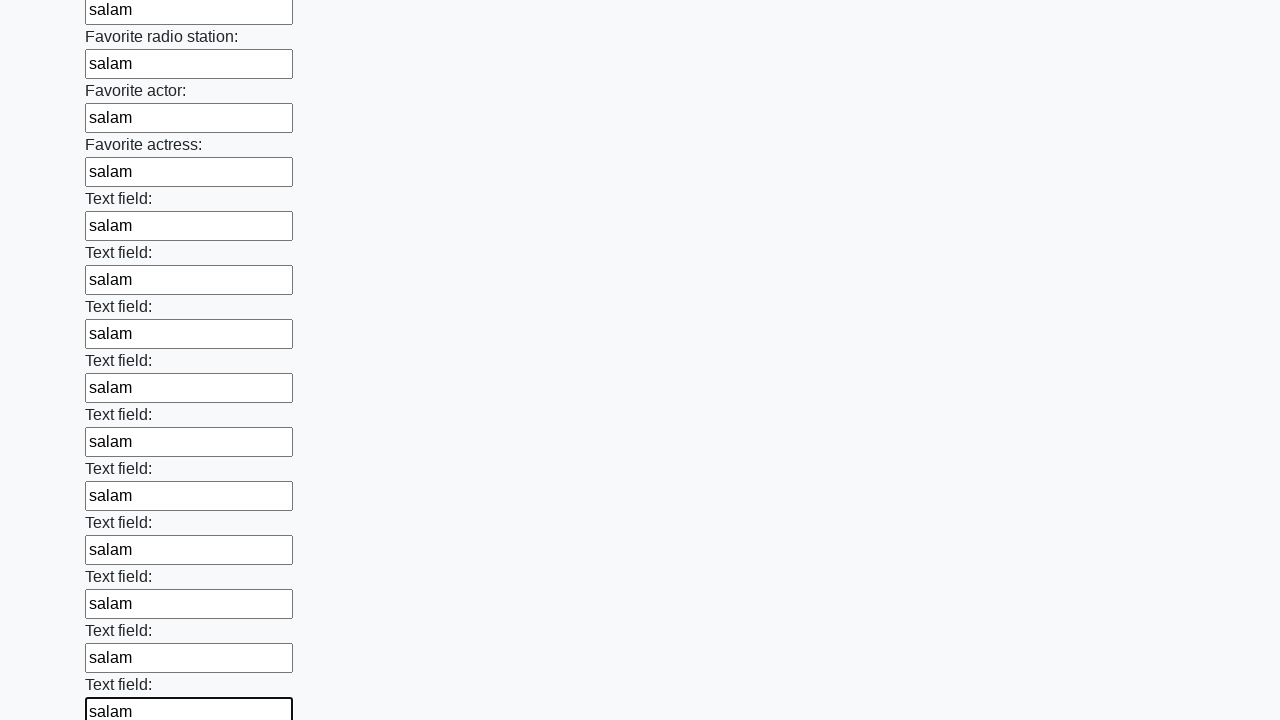

Filled an input field with 'salam' on input >> nth=36
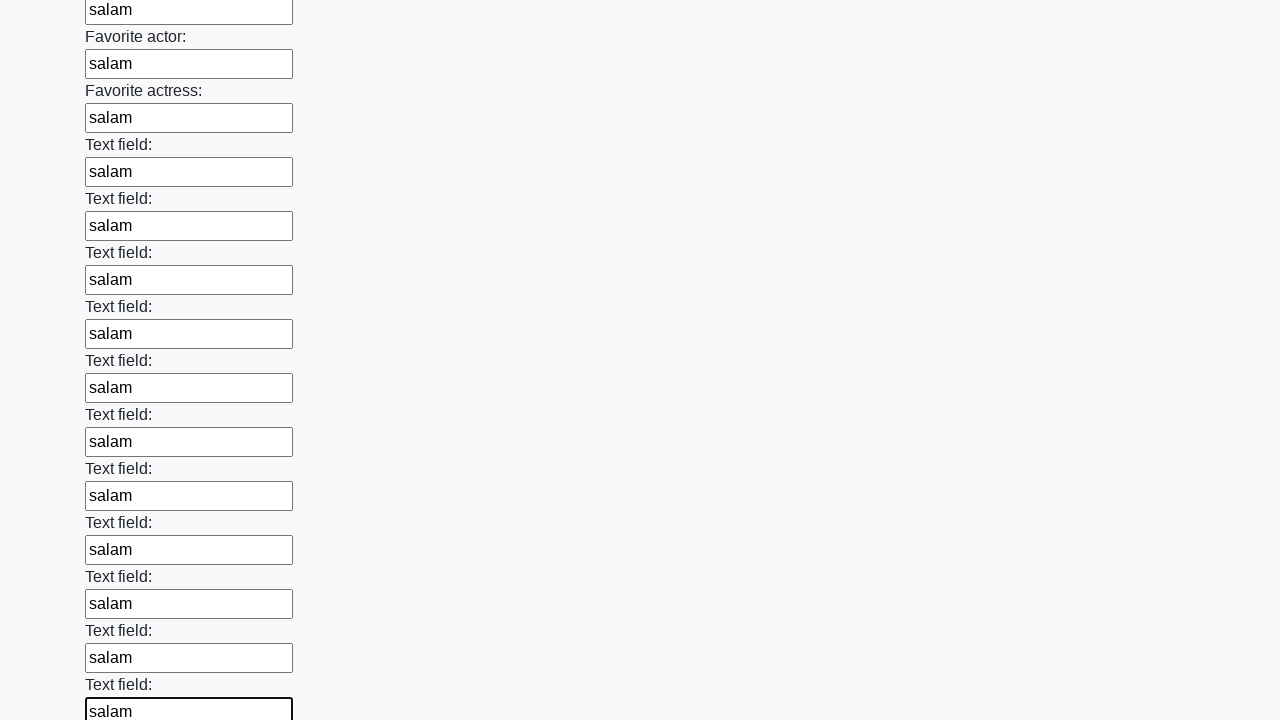

Filled an input field with 'salam' on input >> nth=37
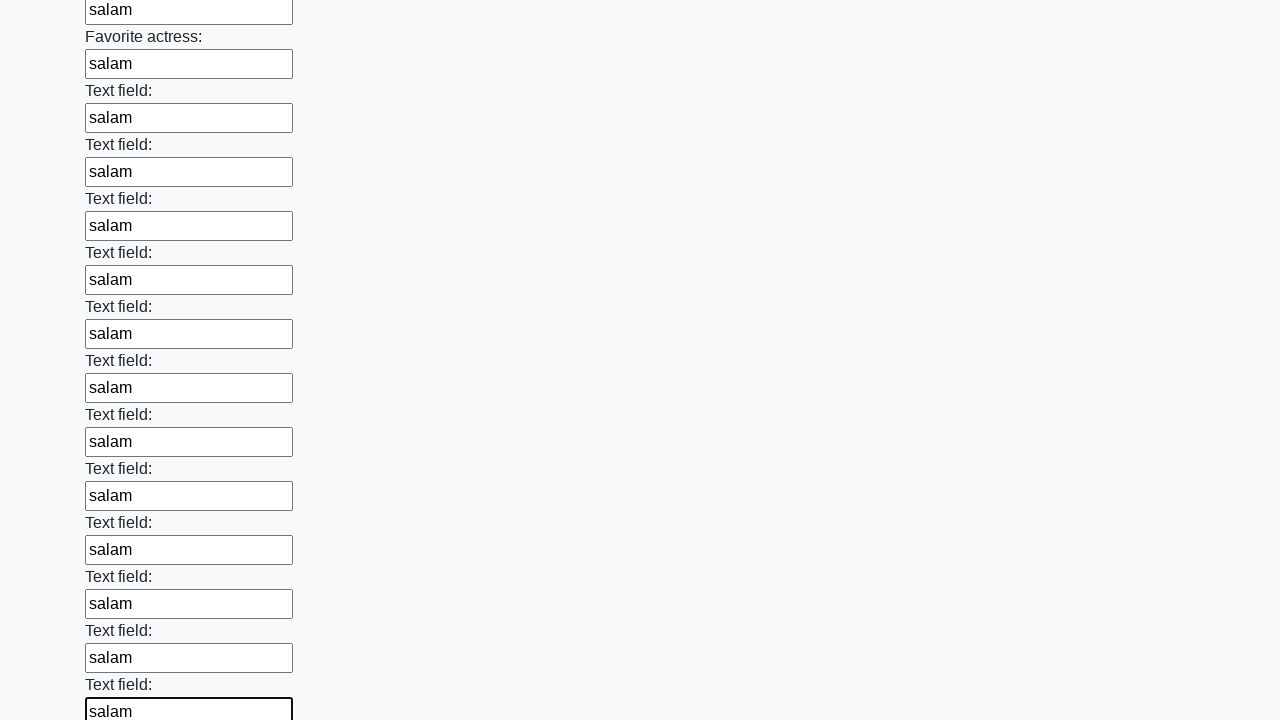

Filled an input field with 'salam' on input >> nth=38
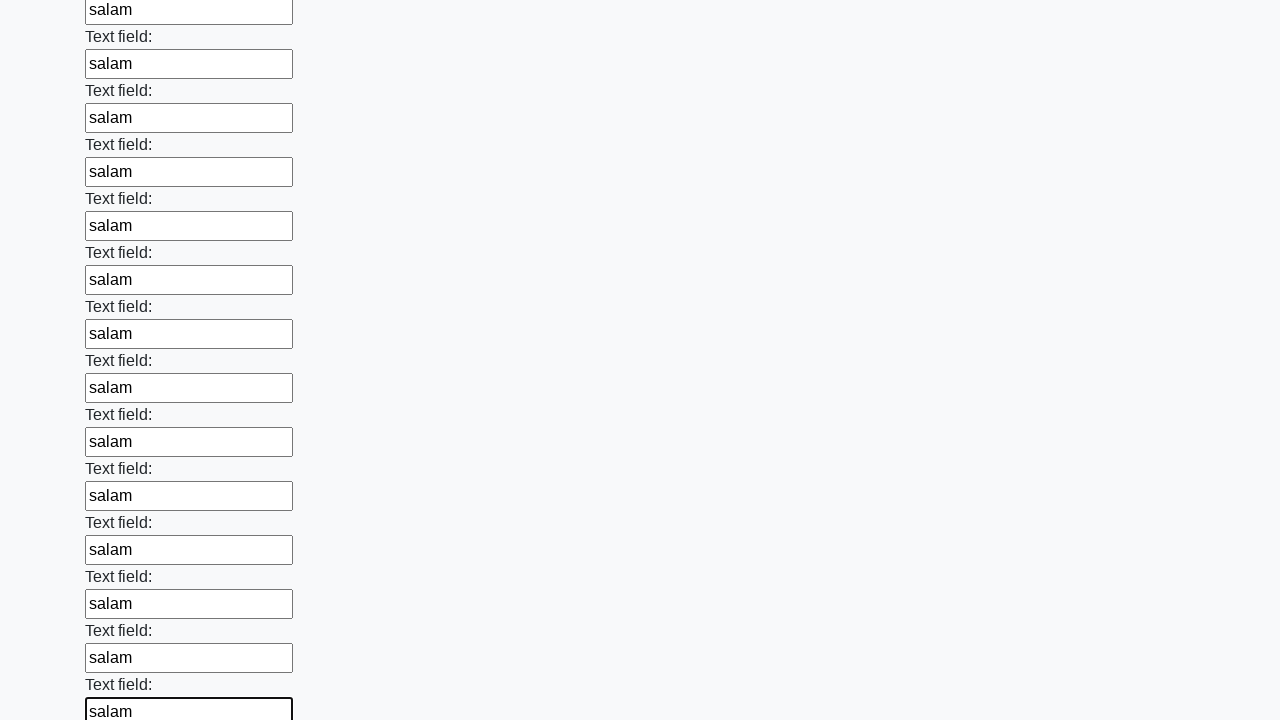

Filled an input field with 'salam' on input >> nth=39
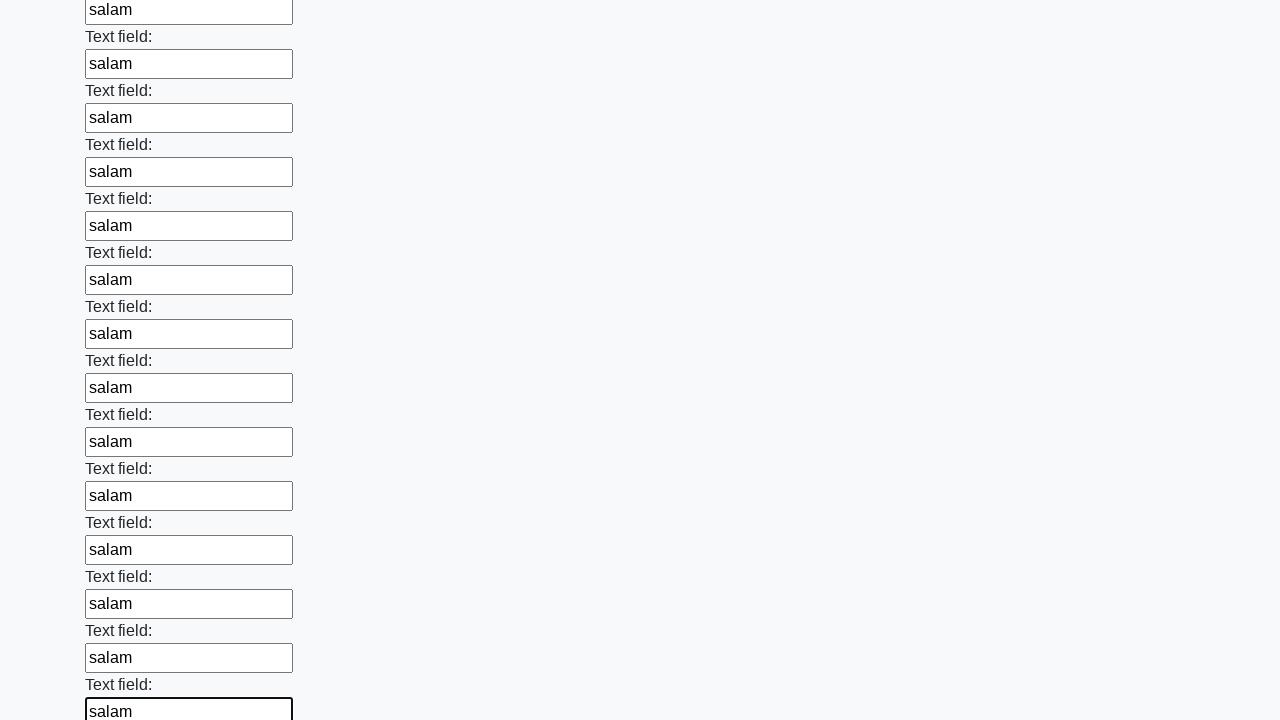

Filled an input field with 'salam' on input >> nth=40
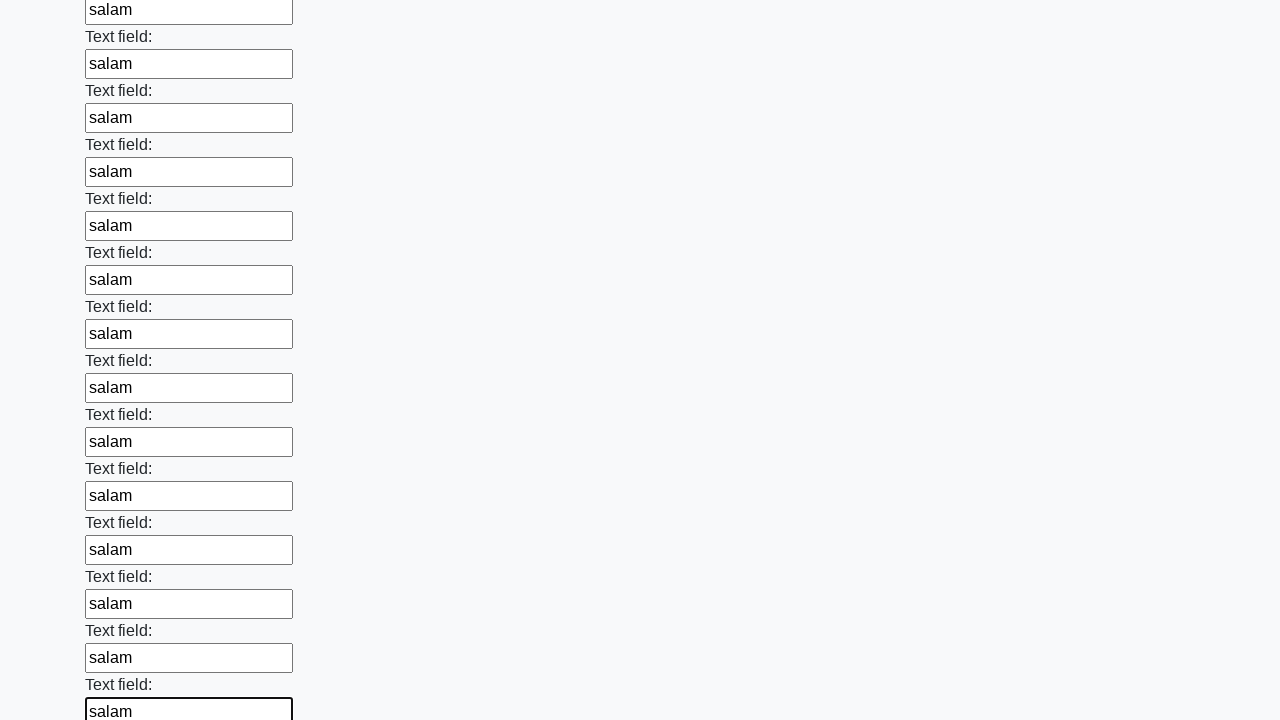

Filled an input field with 'salam' on input >> nth=41
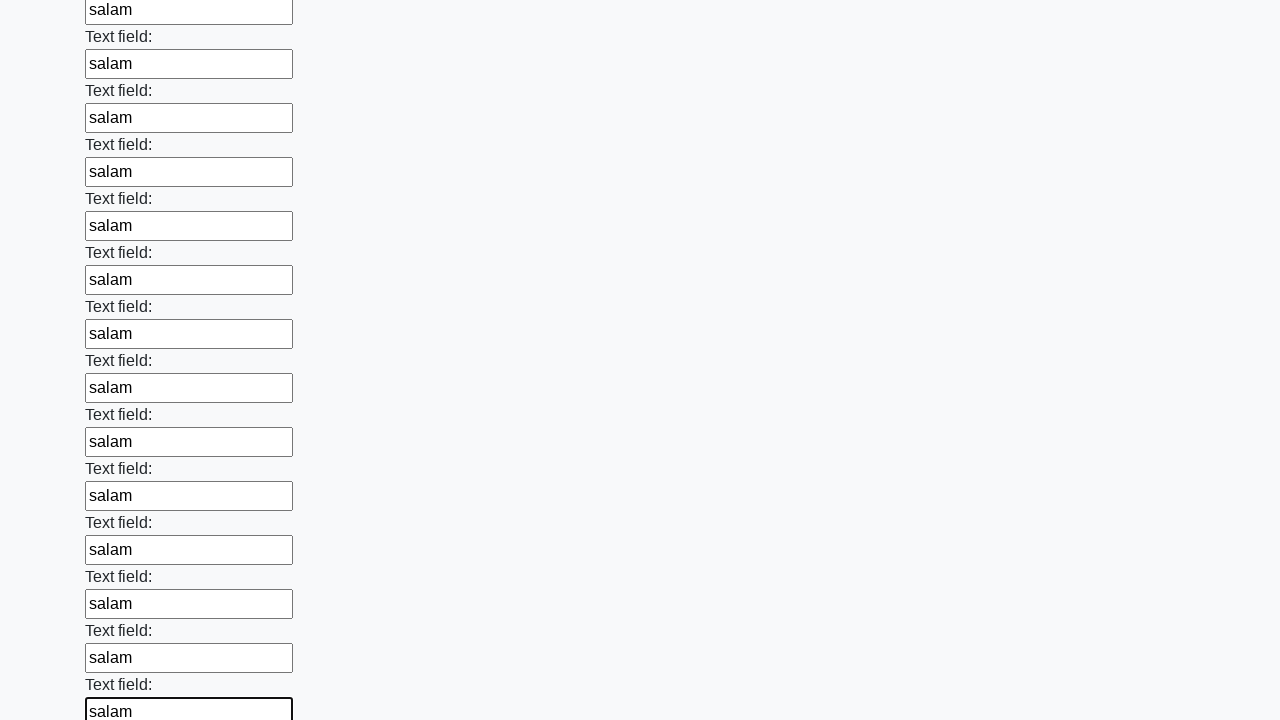

Filled an input field with 'salam' on input >> nth=42
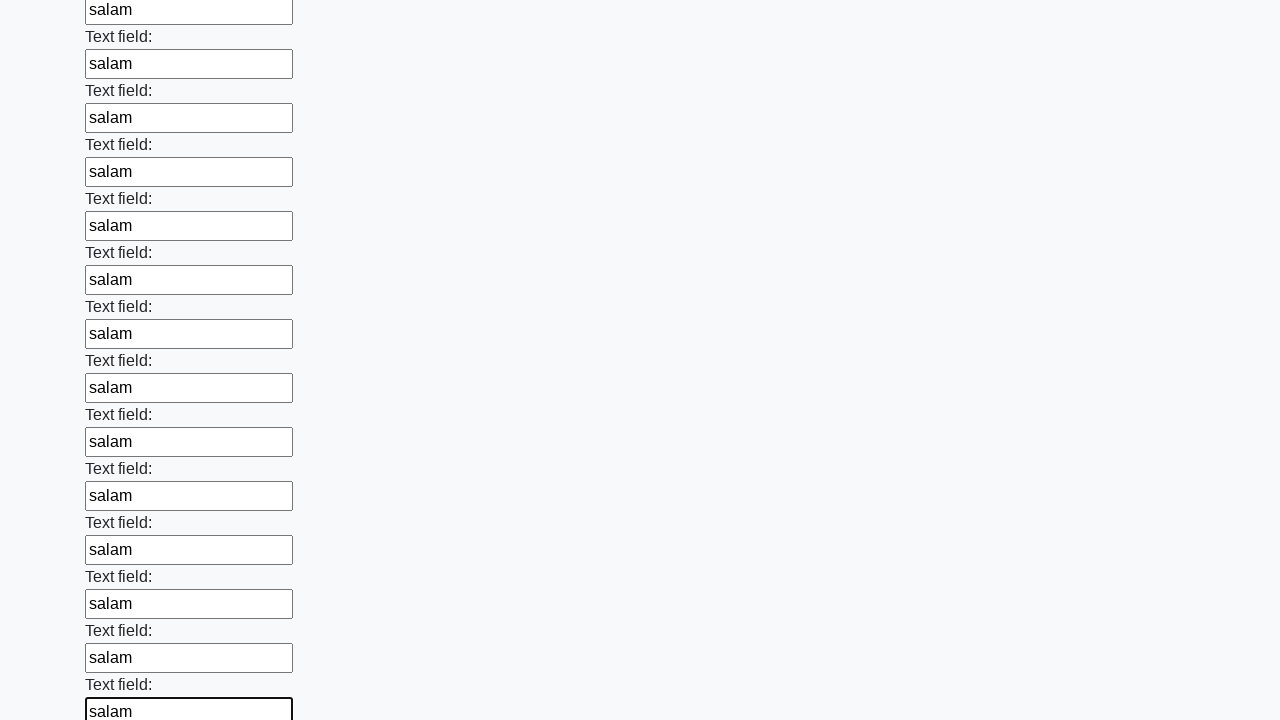

Filled an input field with 'salam' on input >> nth=43
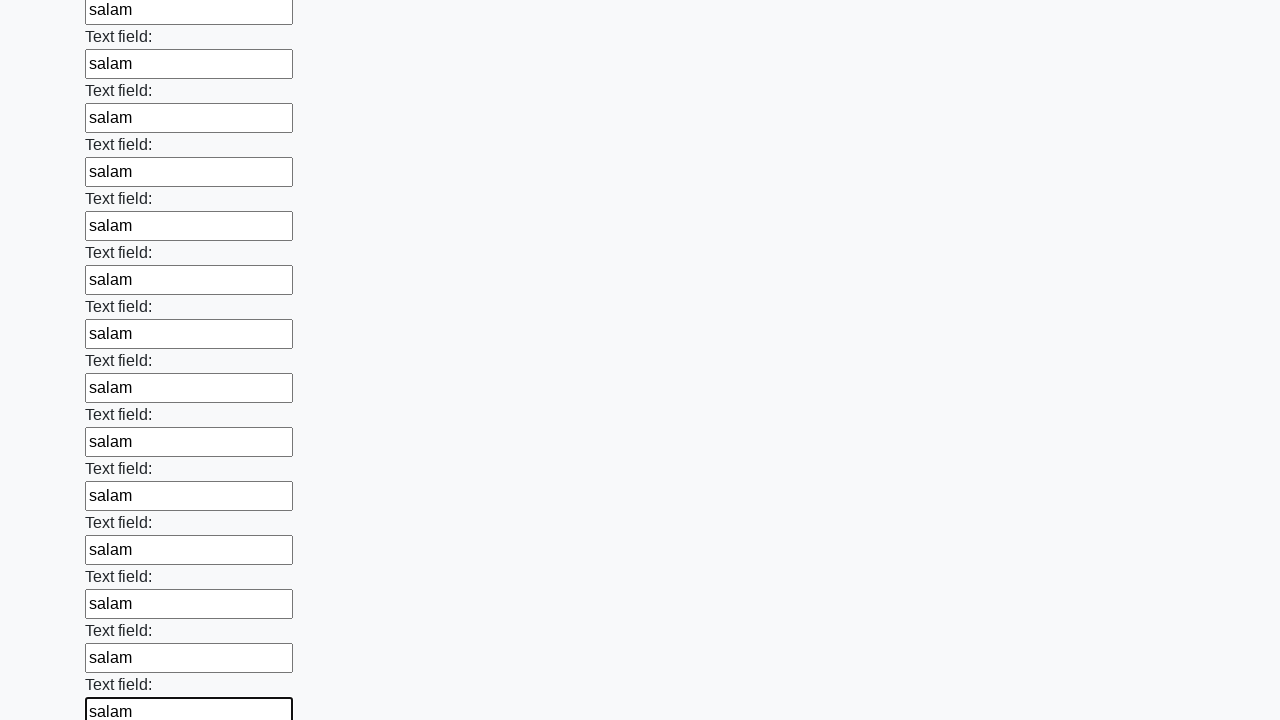

Filled an input field with 'salam' on input >> nth=44
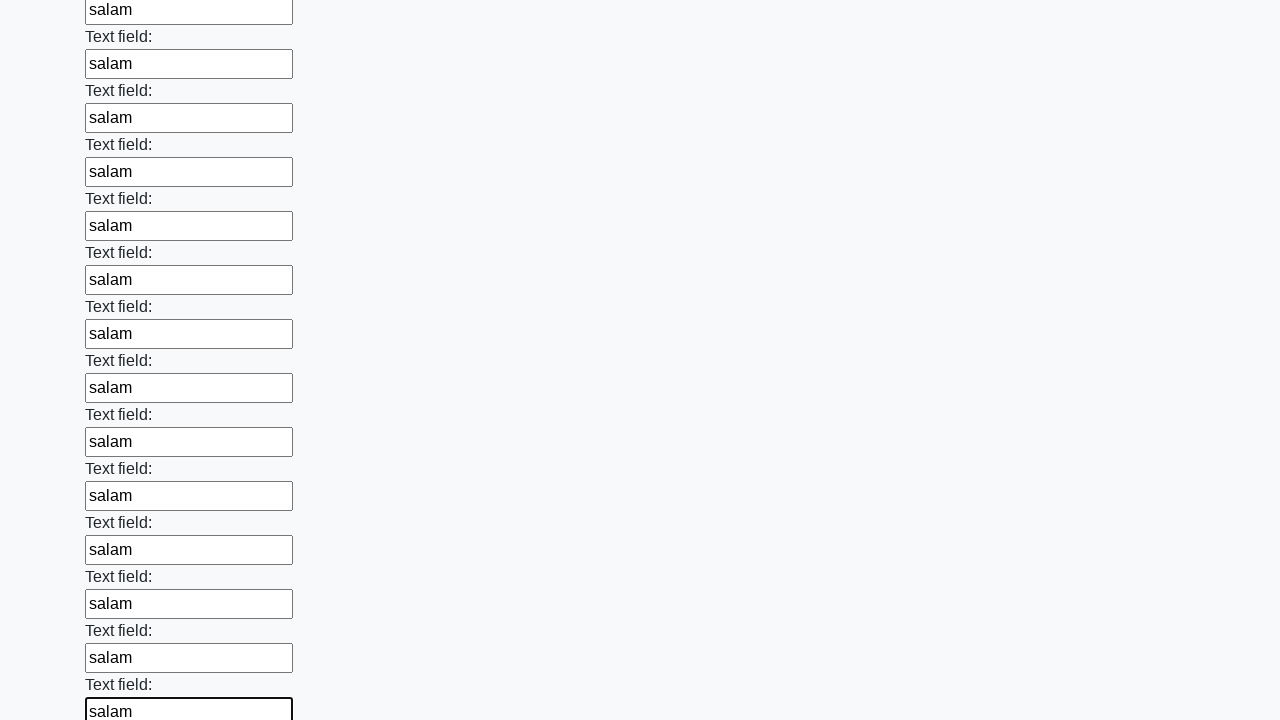

Filled an input field with 'salam' on input >> nth=45
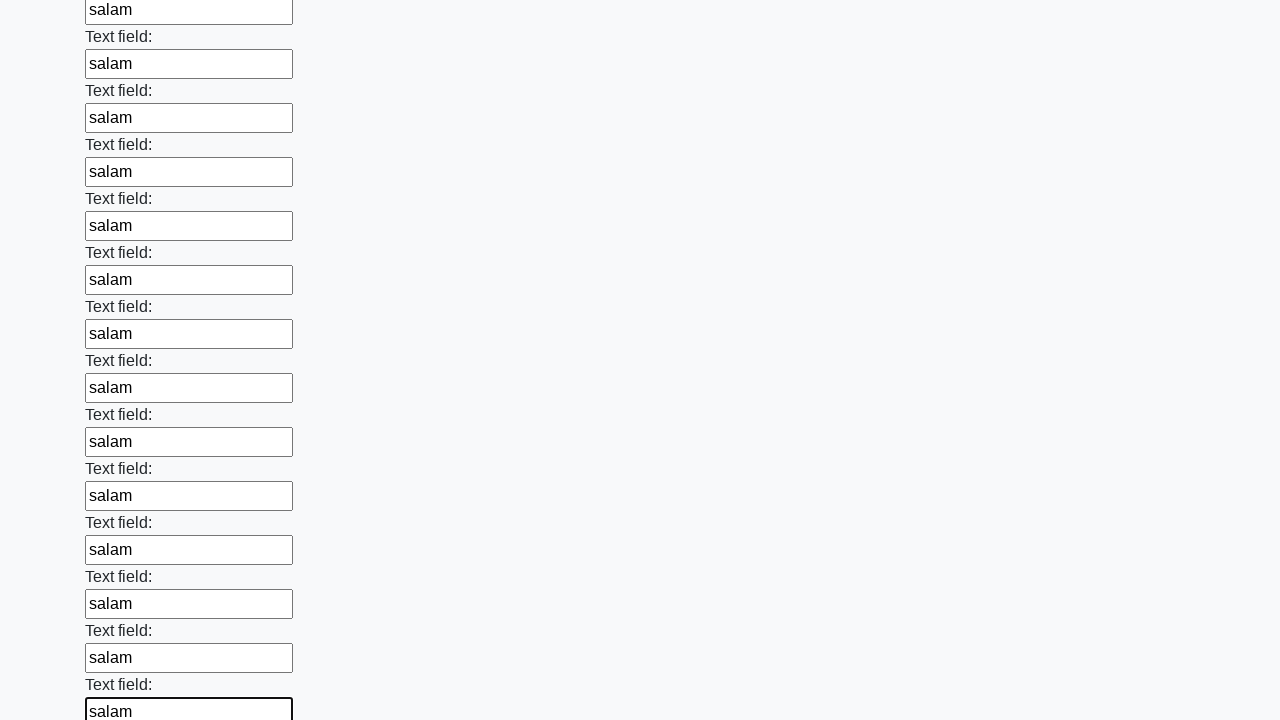

Filled an input field with 'salam' on input >> nth=46
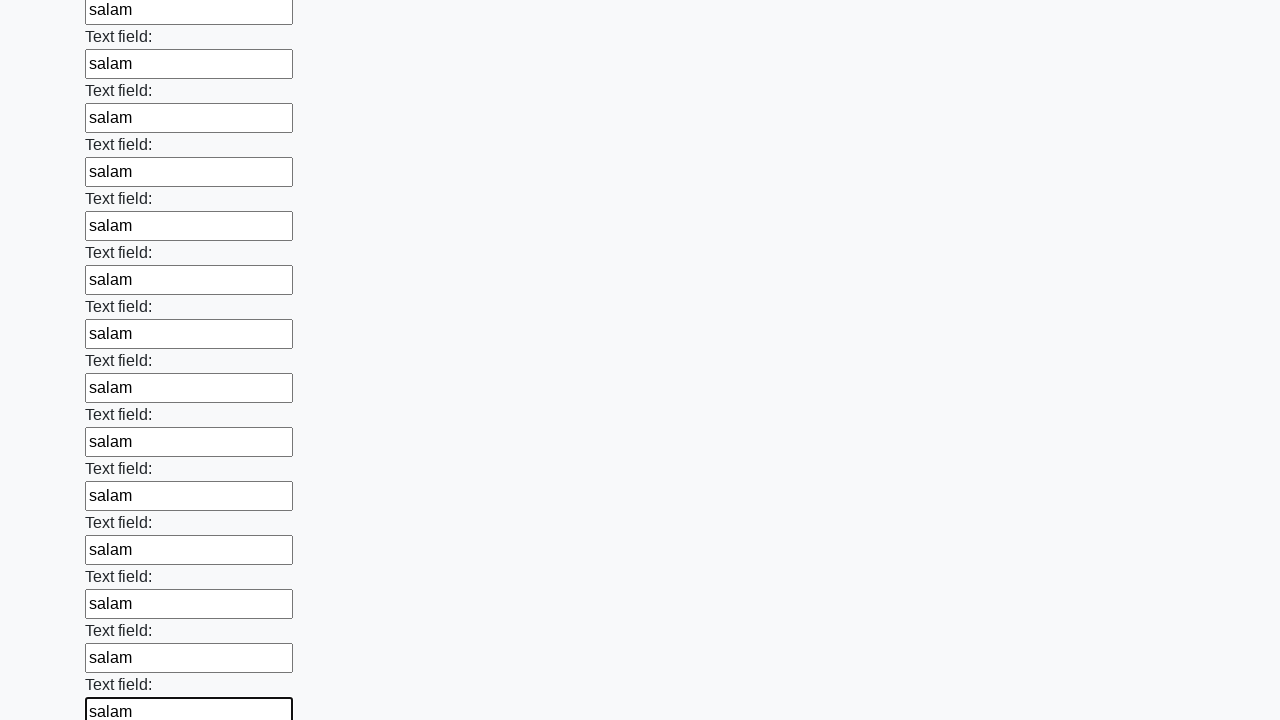

Filled an input field with 'salam' on input >> nth=47
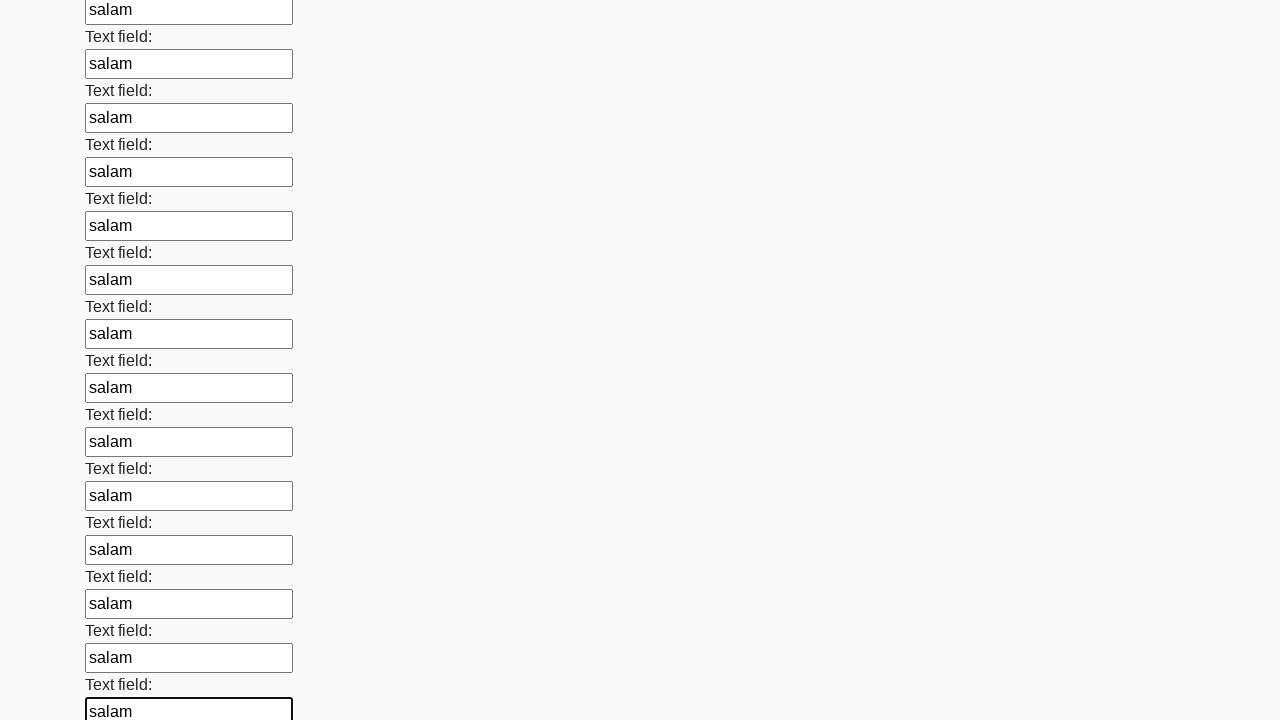

Filled an input field with 'salam' on input >> nth=48
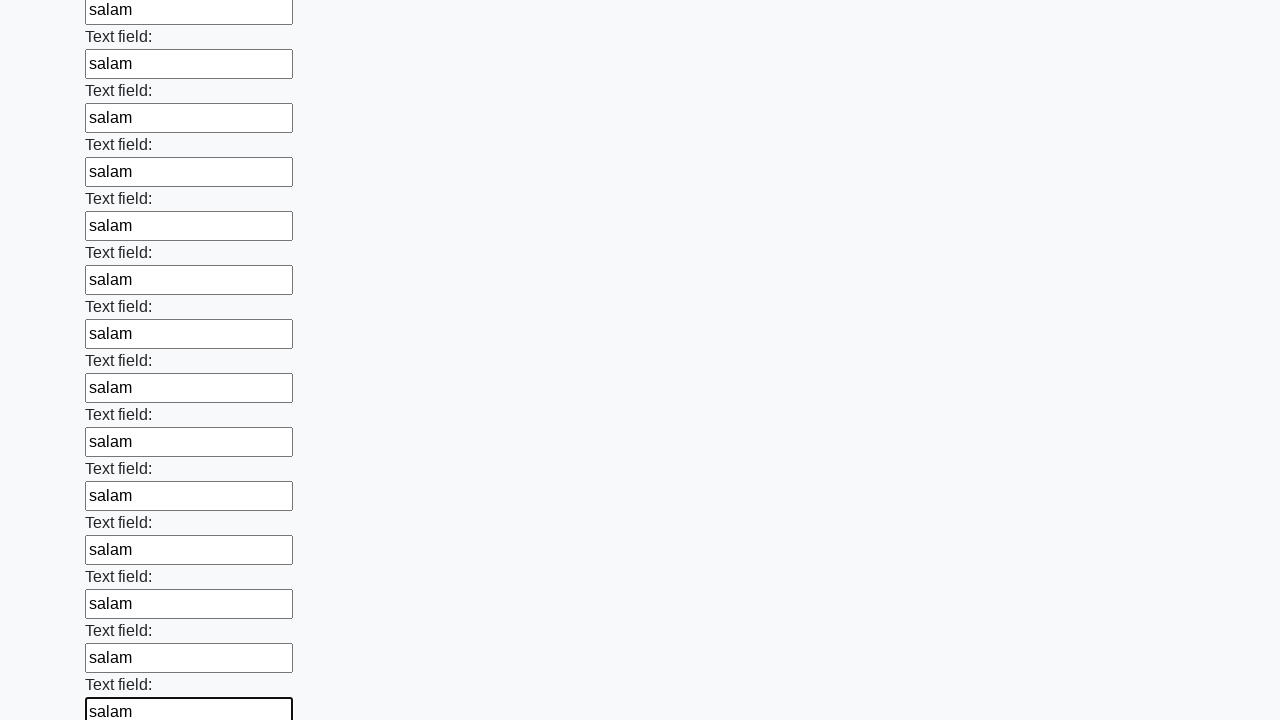

Filled an input field with 'salam' on input >> nth=49
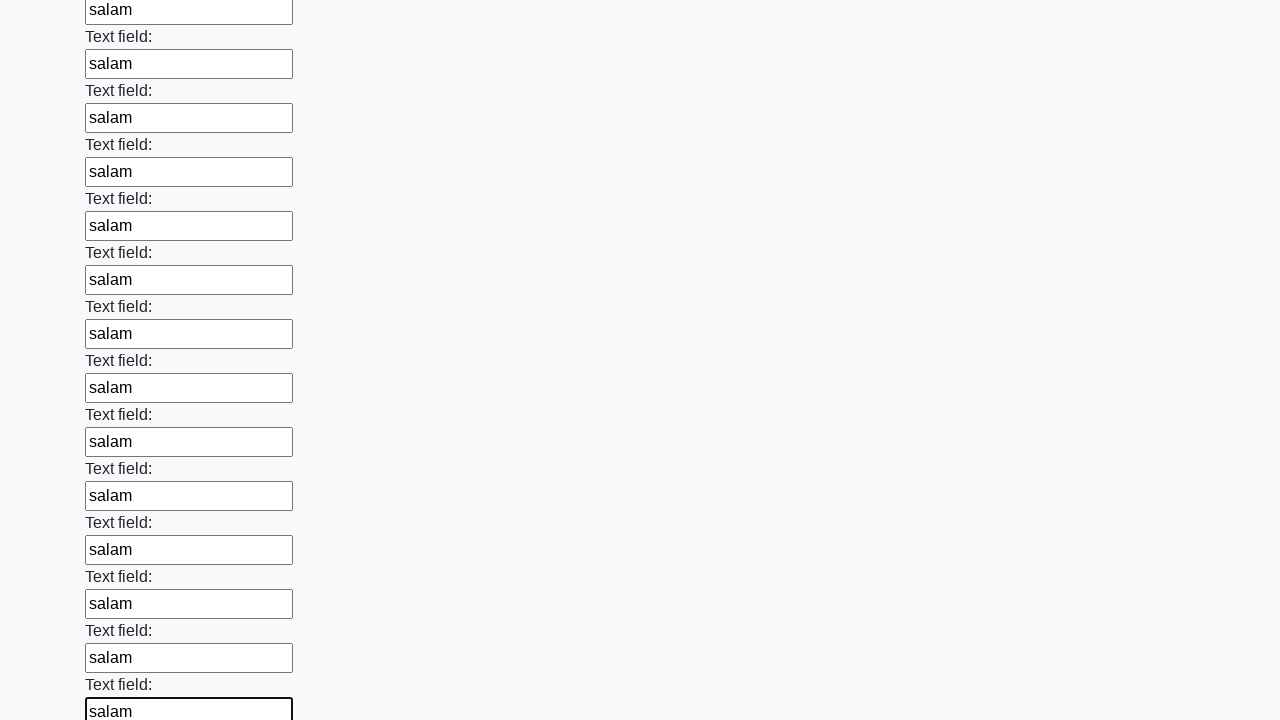

Filled an input field with 'salam' on input >> nth=50
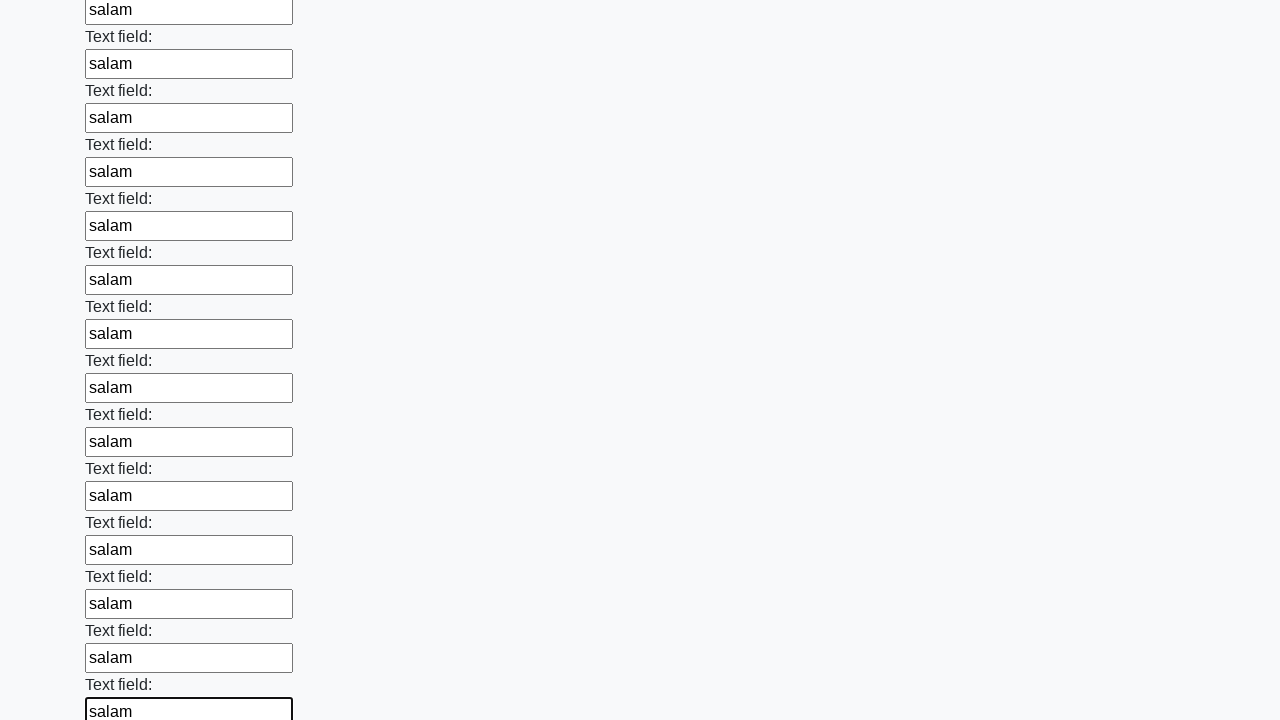

Filled an input field with 'salam' on input >> nth=51
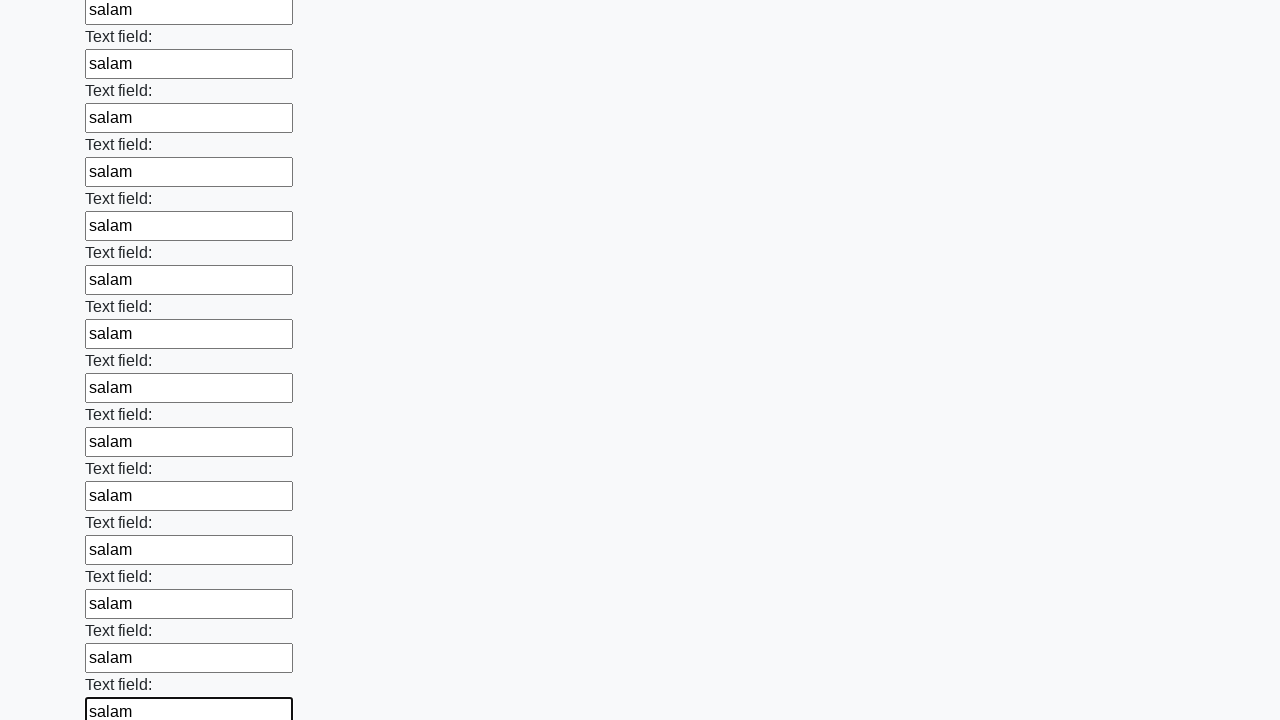

Filled an input field with 'salam' on input >> nth=52
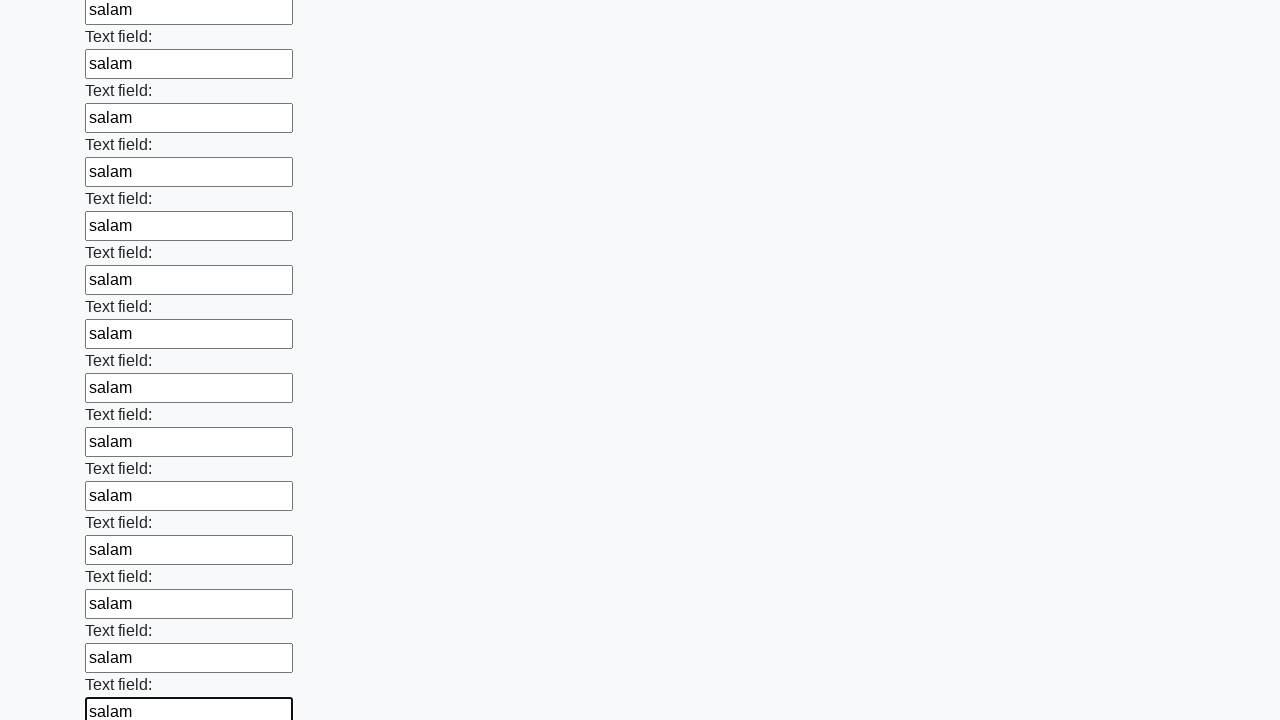

Filled an input field with 'salam' on input >> nth=53
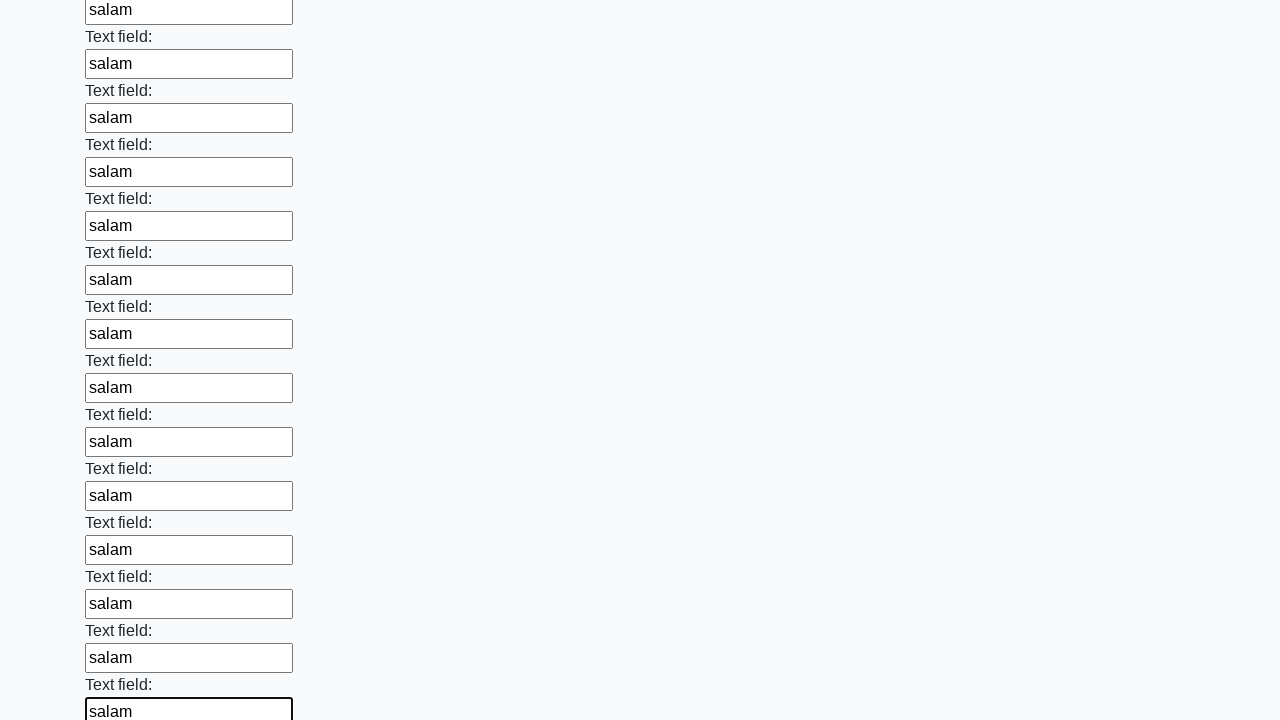

Filled an input field with 'salam' on input >> nth=54
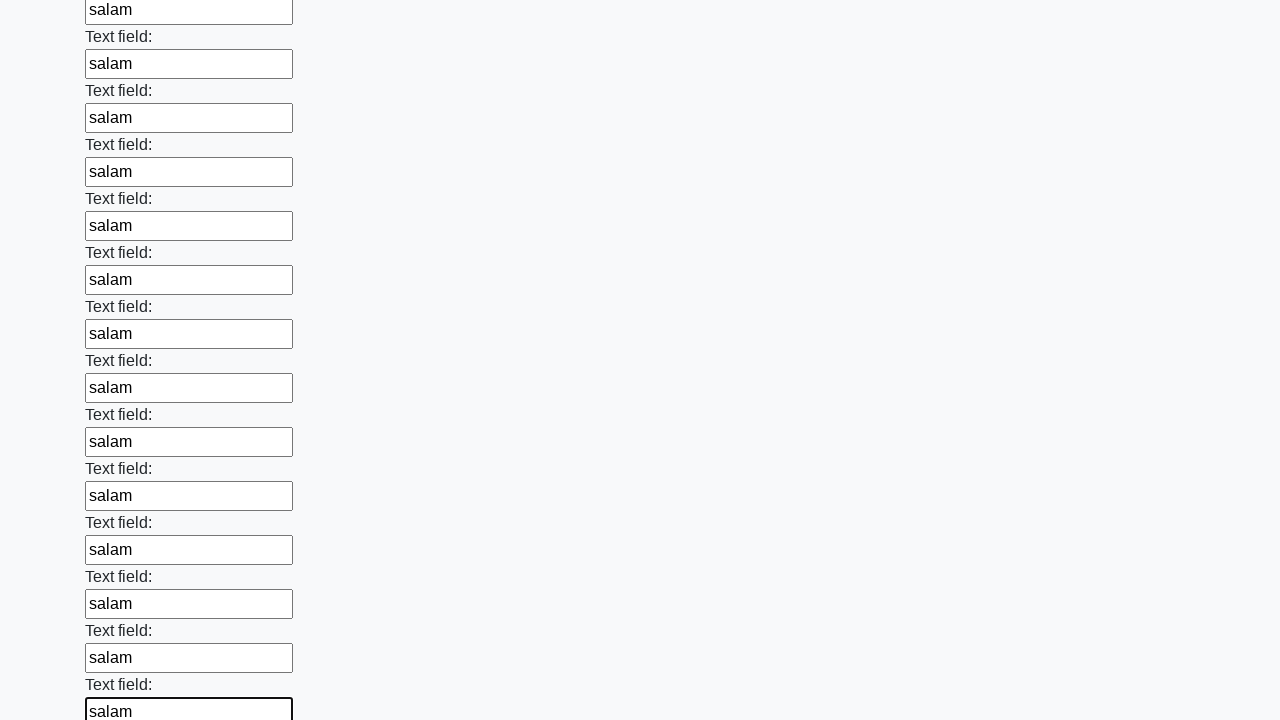

Filled an input field with 'salam' on input >> nth=55
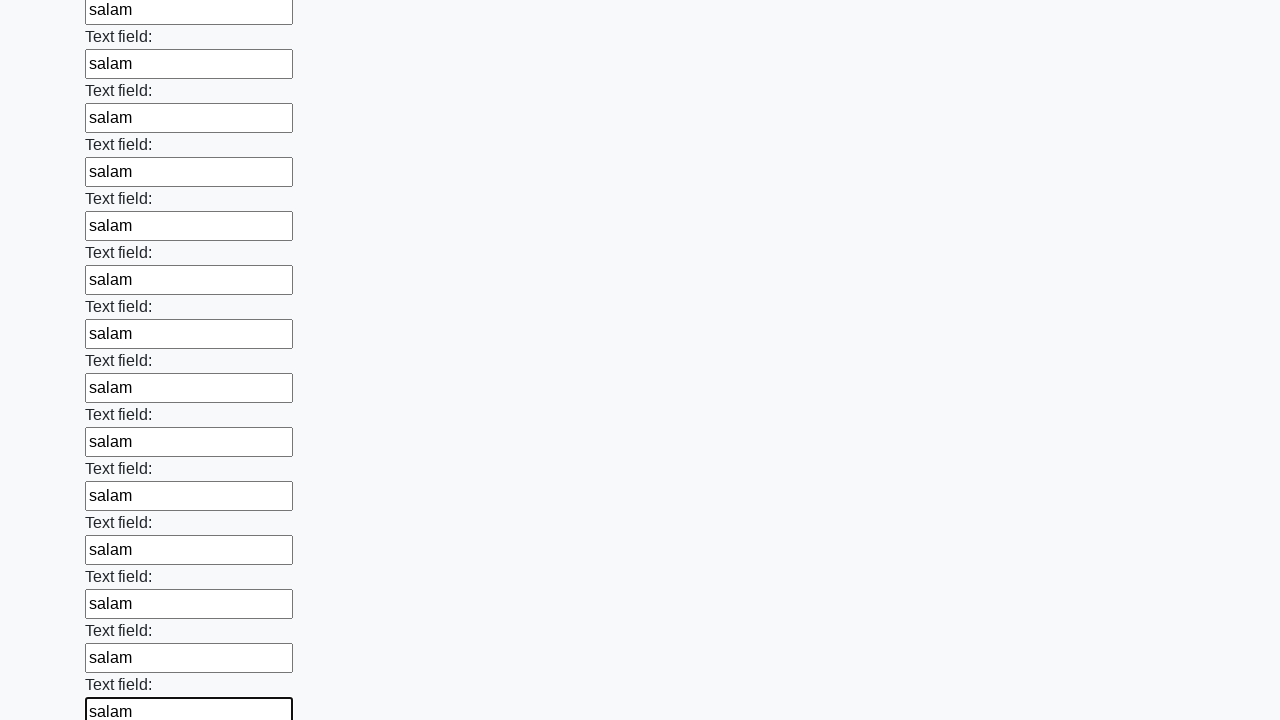

Filled an input field with 'salam' on input >> nth=56
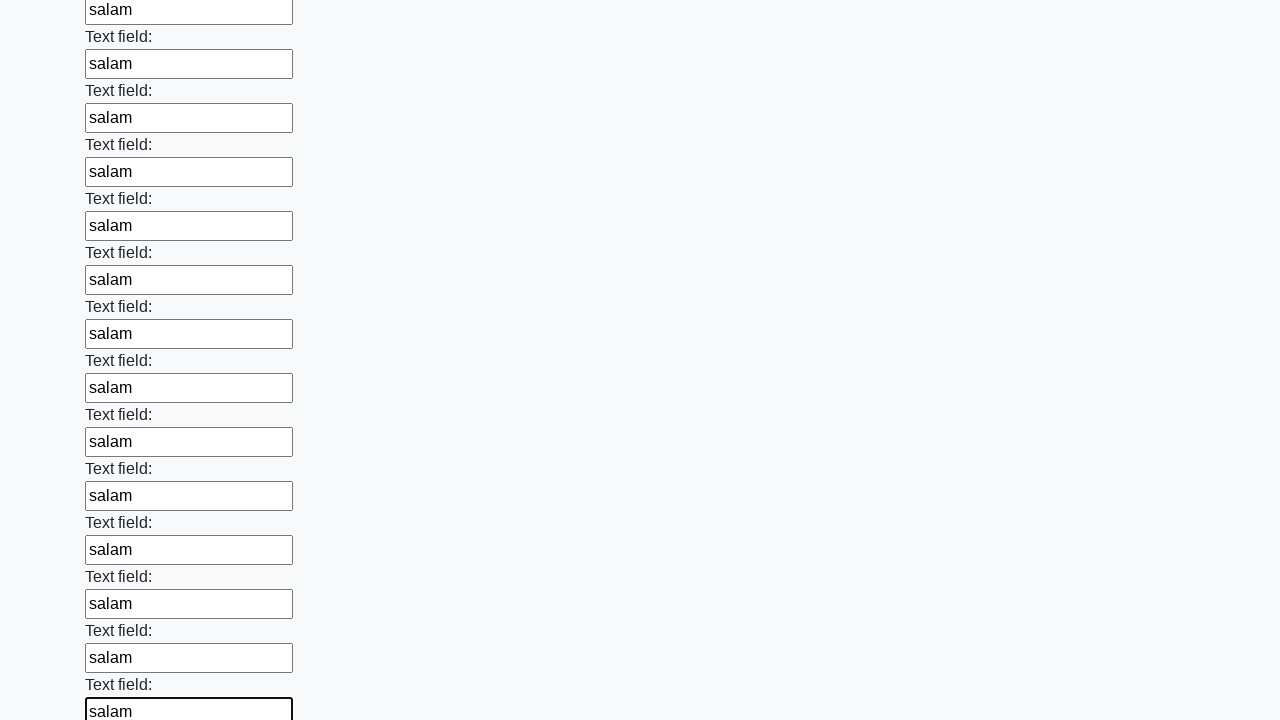

Filled an input field with 'salam' on input >> nth=57
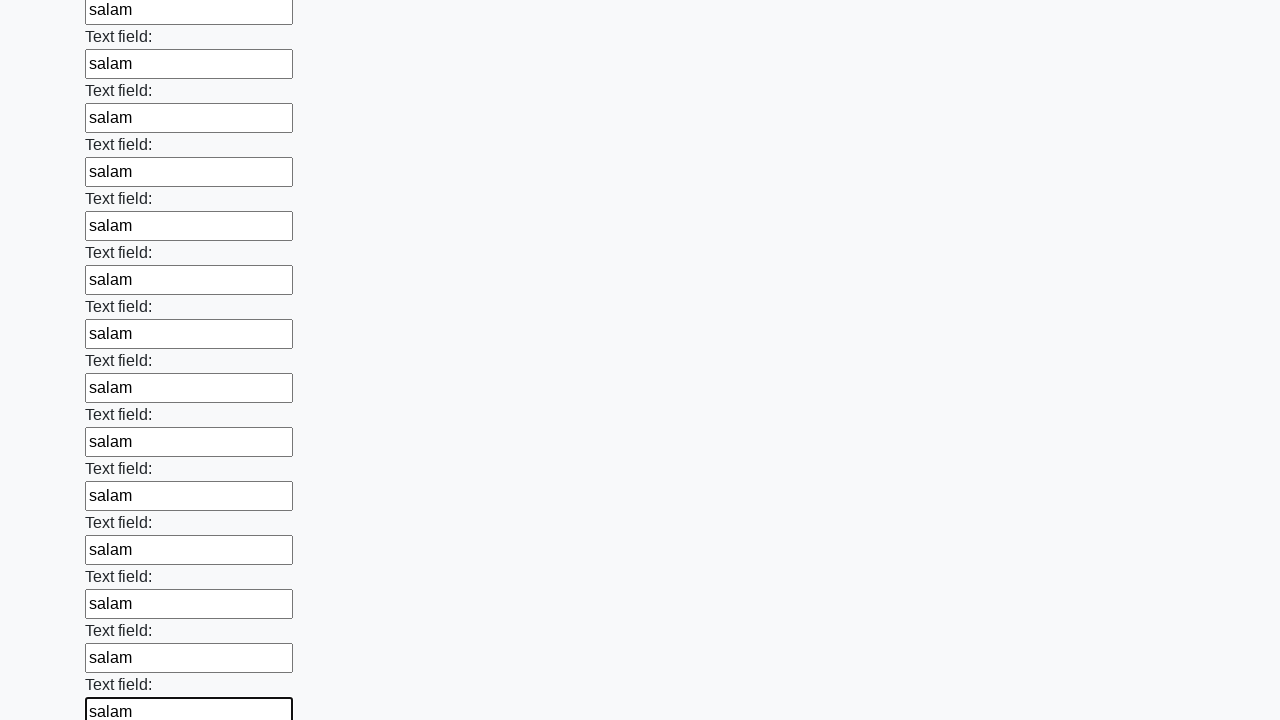

Filled an input field with 'salam' on input >> nth=58
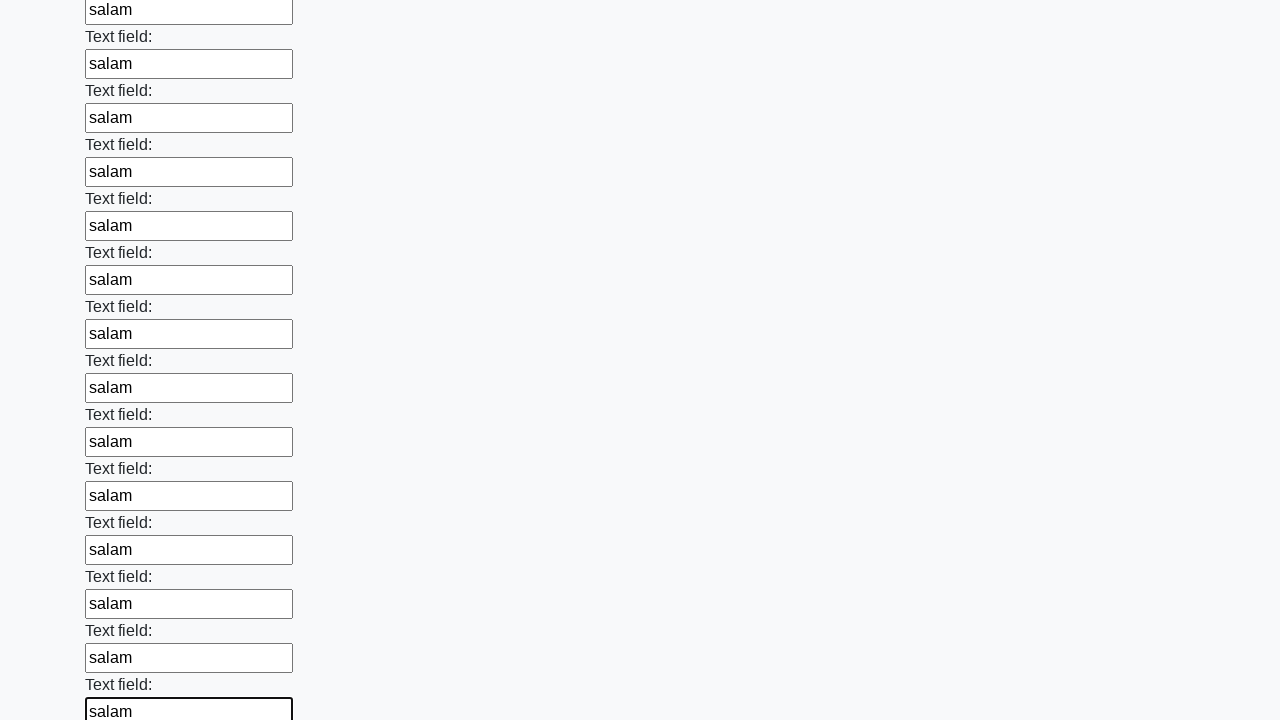

Filled an input field with 'salam' on input >> nth=59
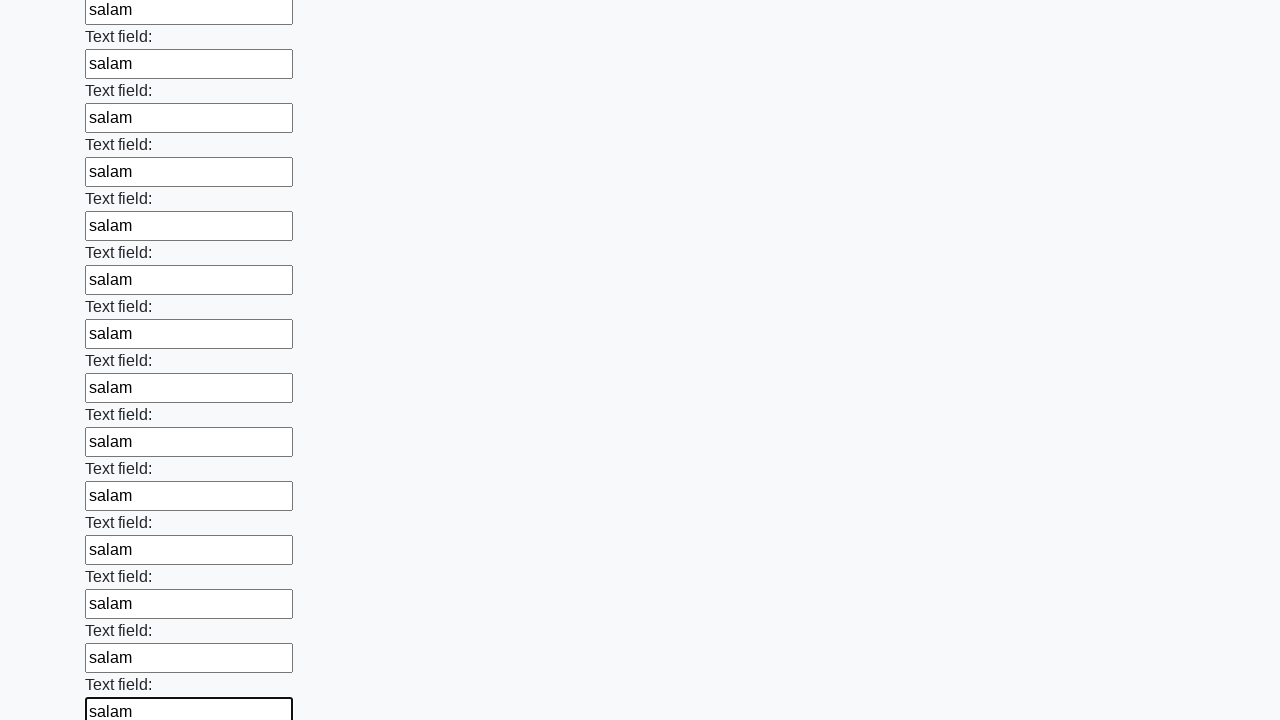

Filled an input field with 'salam' on input >> nth=60
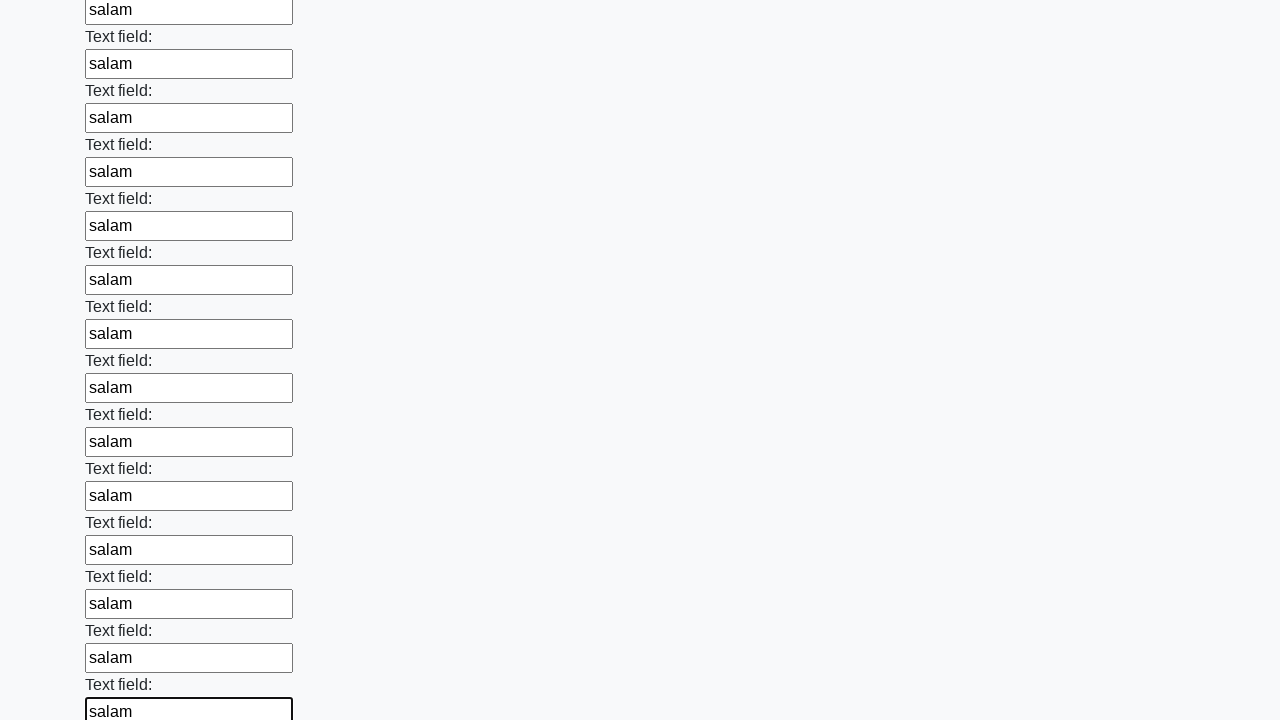

Filled an input field with 'salam' on input >> nth=61
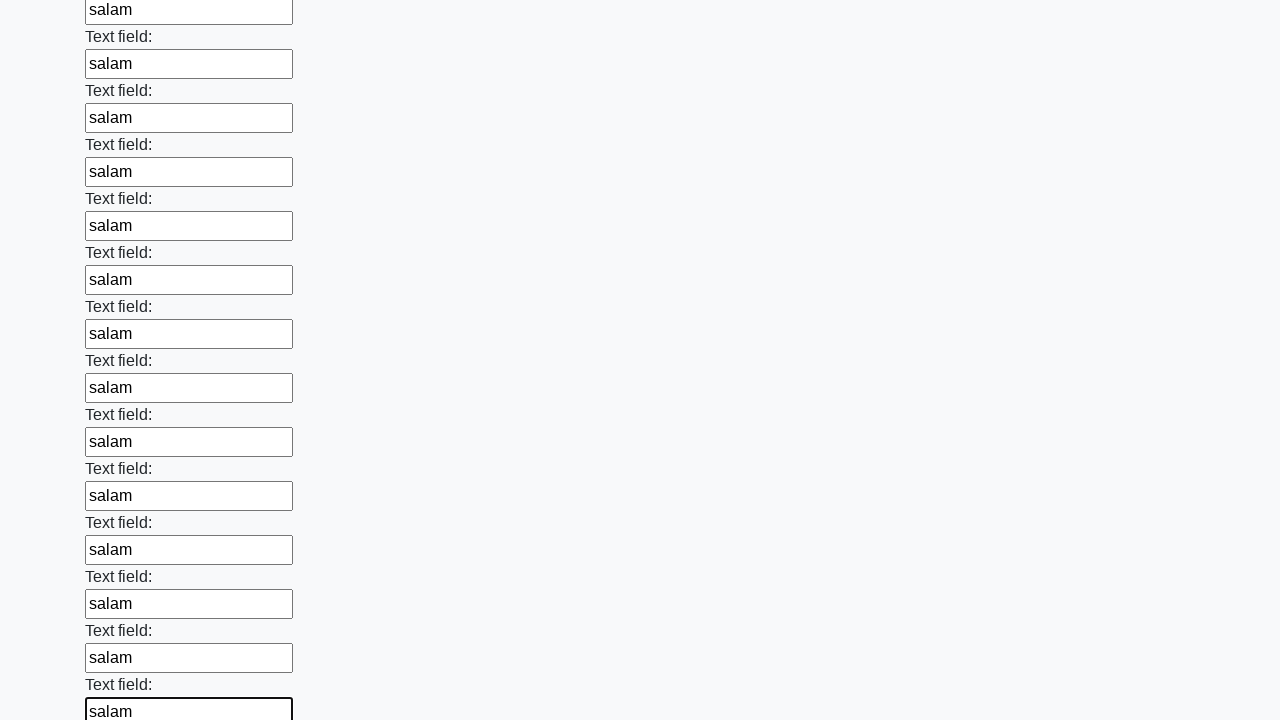

Filled an input field with 'salam' on input >> nth=62
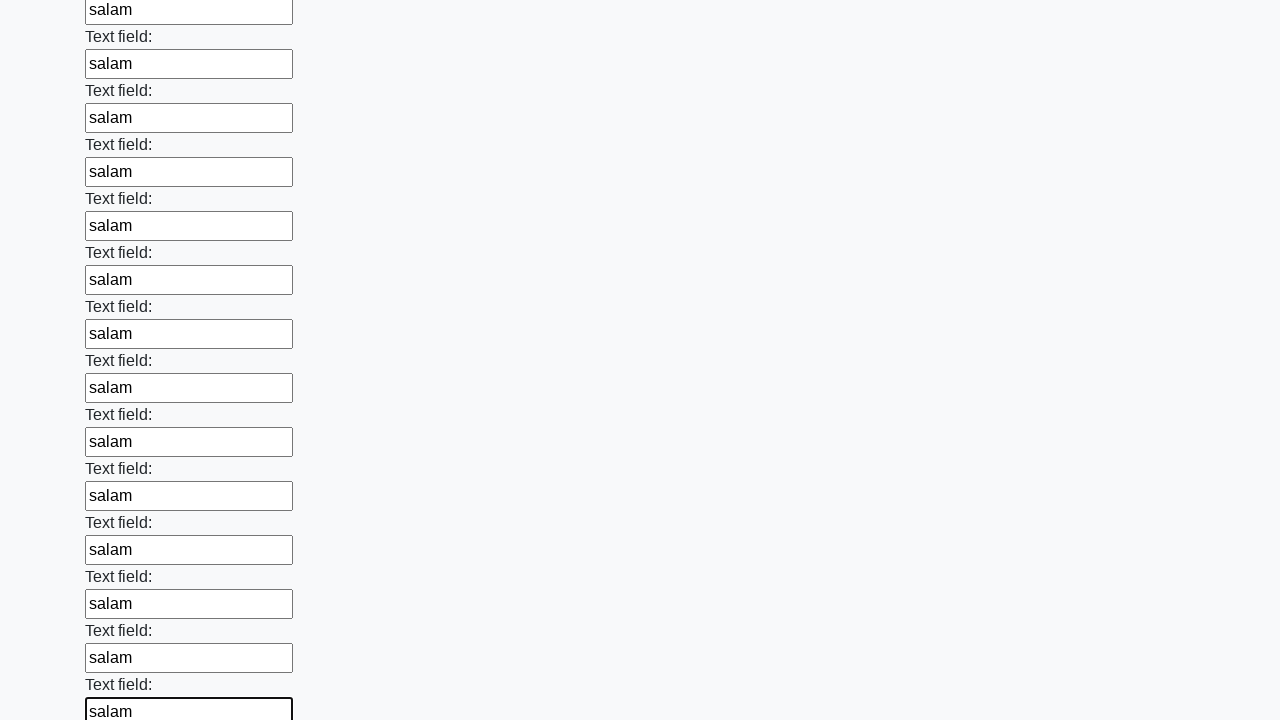

Filled an input field with 'salam' on input >> nth=63
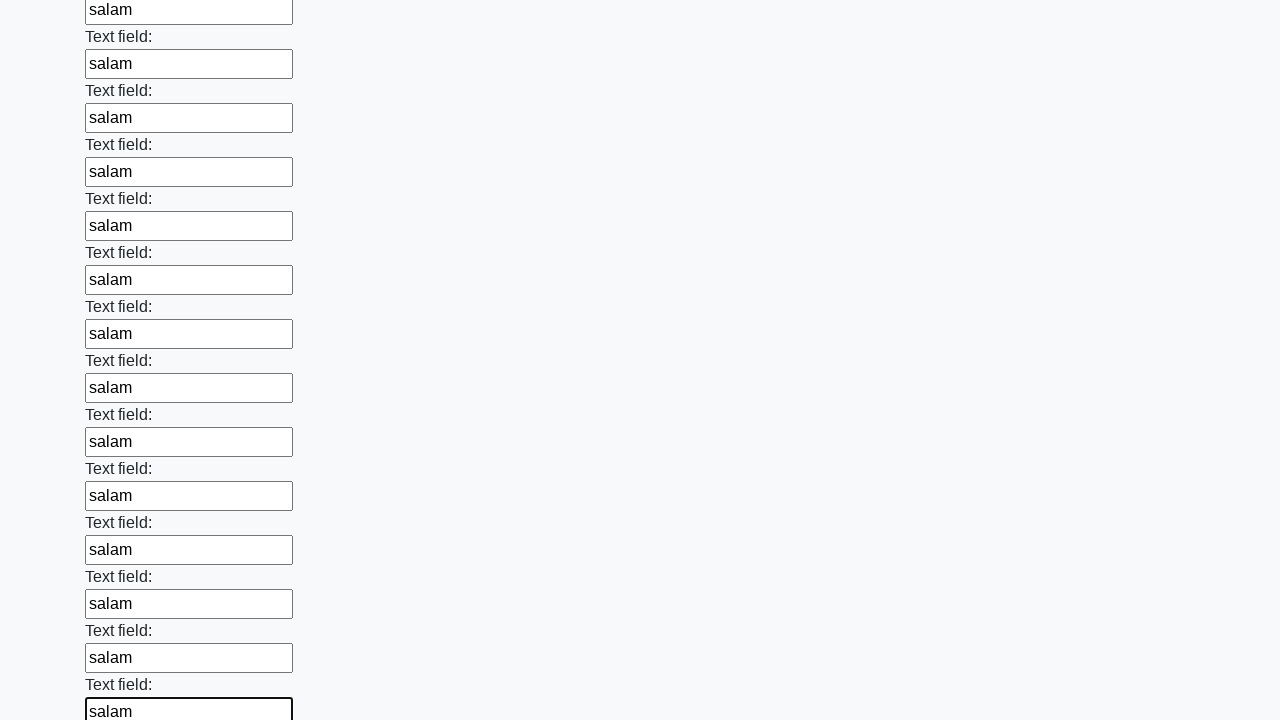

Filled an input field with 'salam' on input >> nth=64
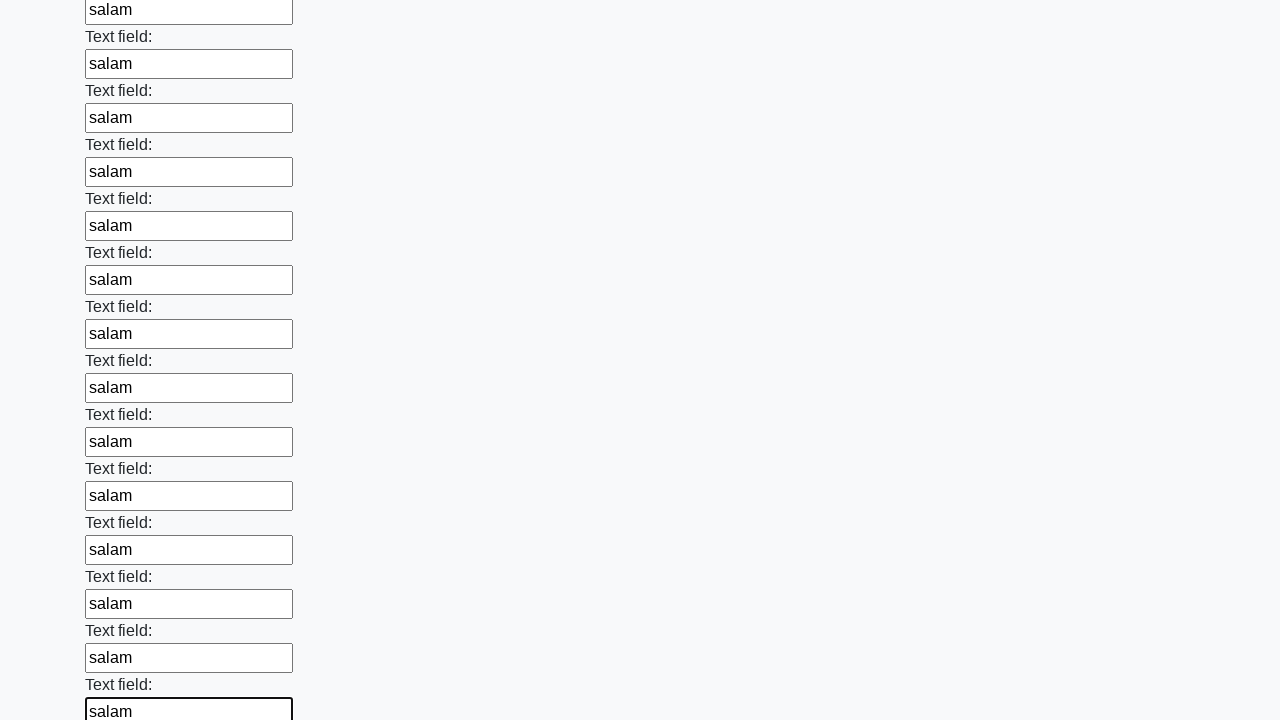

Filled an input field with 'salam' on input >> nth=65
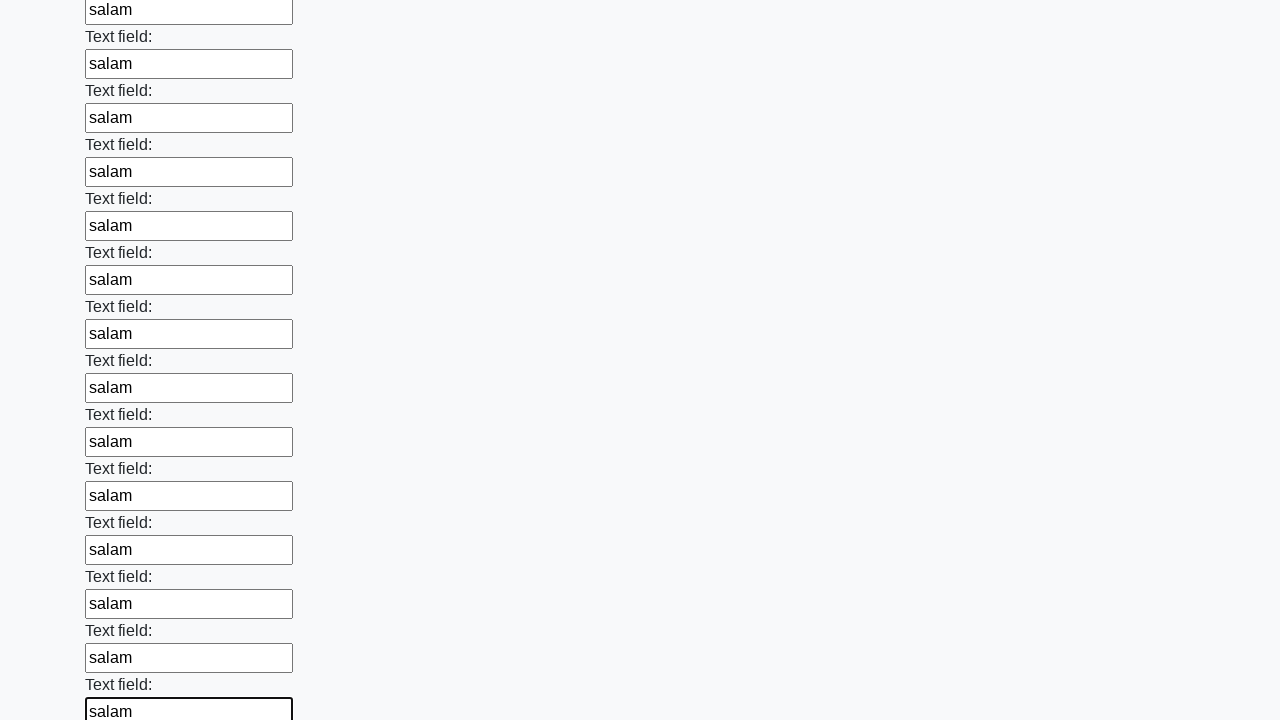

Filled an input field with 'salam' on input >> nth=66
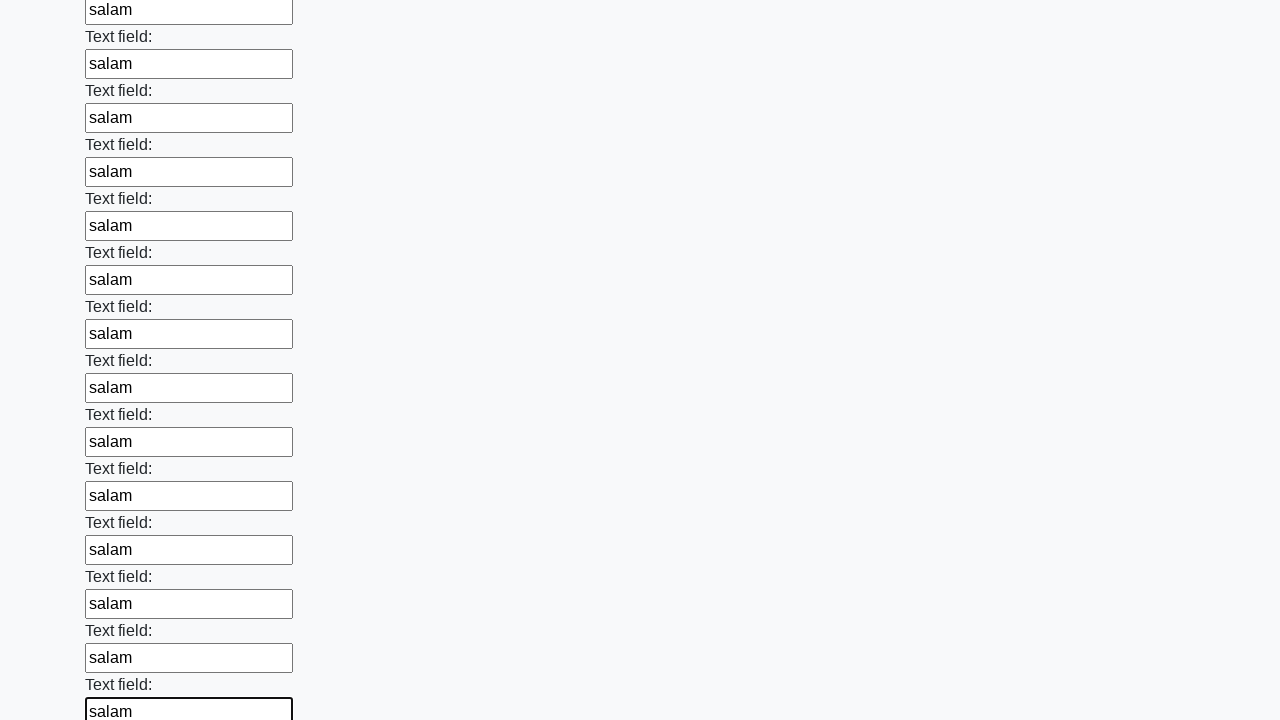

Filled an input field with 'salam' on input >> nth=67
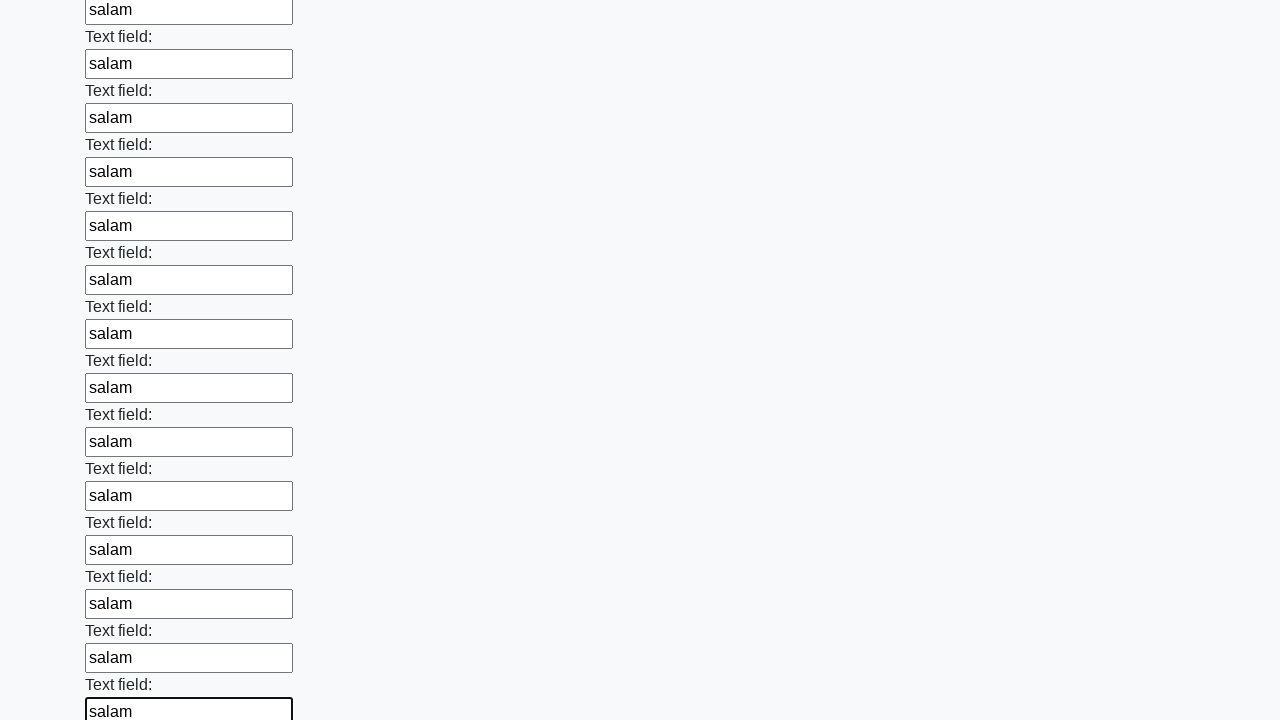

Filled an input field with 'salam' on input >> nth=68
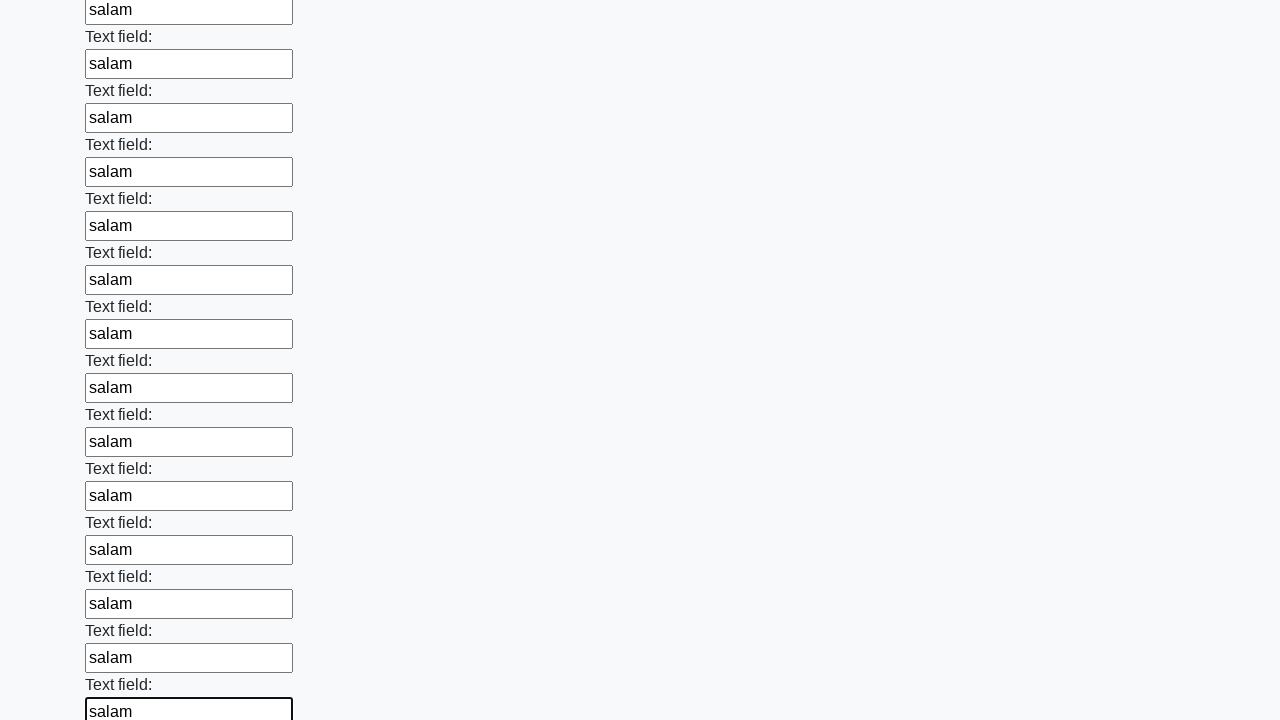

Filled an input field with 'salam' on input >> nth=69
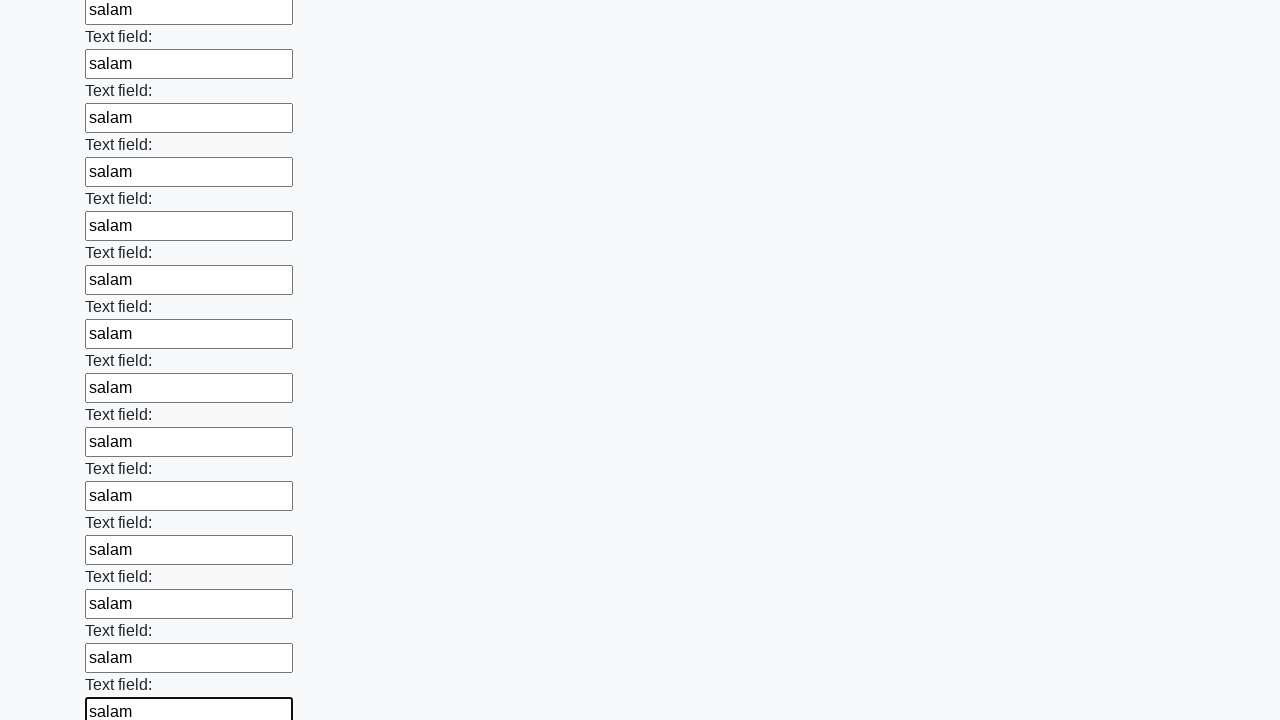

Filled an input field with 'salam' on input >> nth=70
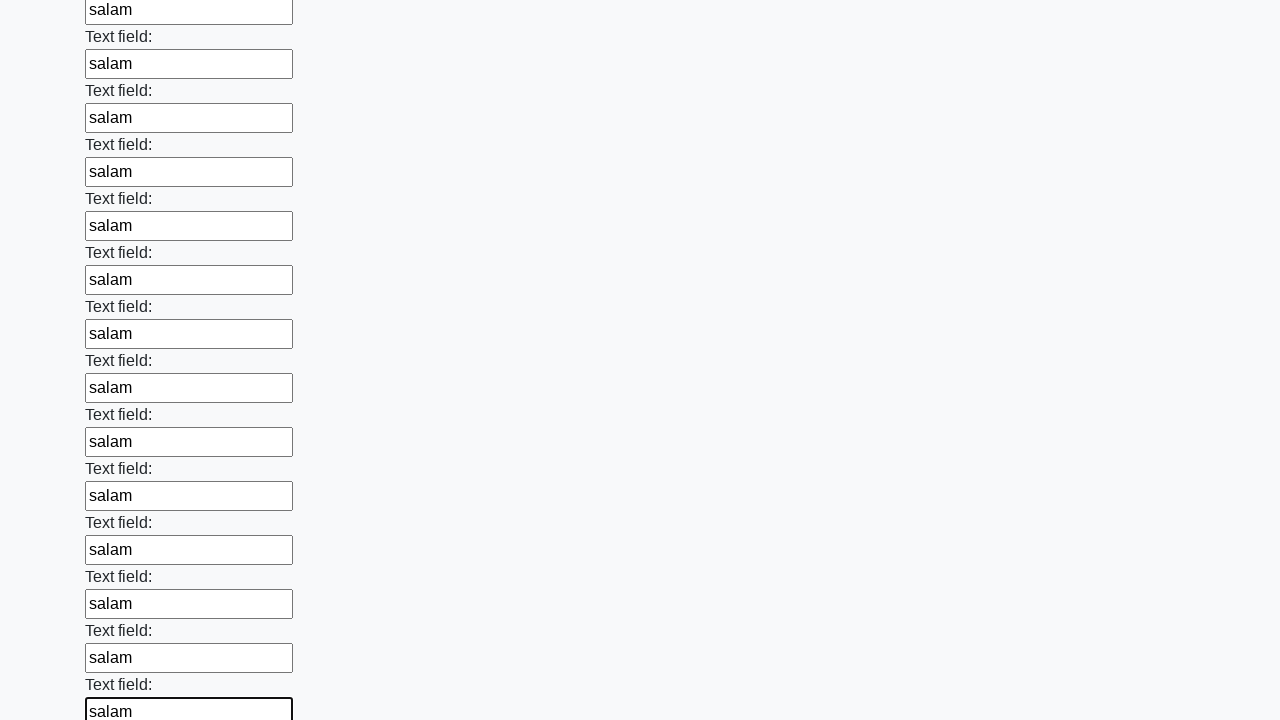

Filled an input field with 'salam' on input >> nth=71
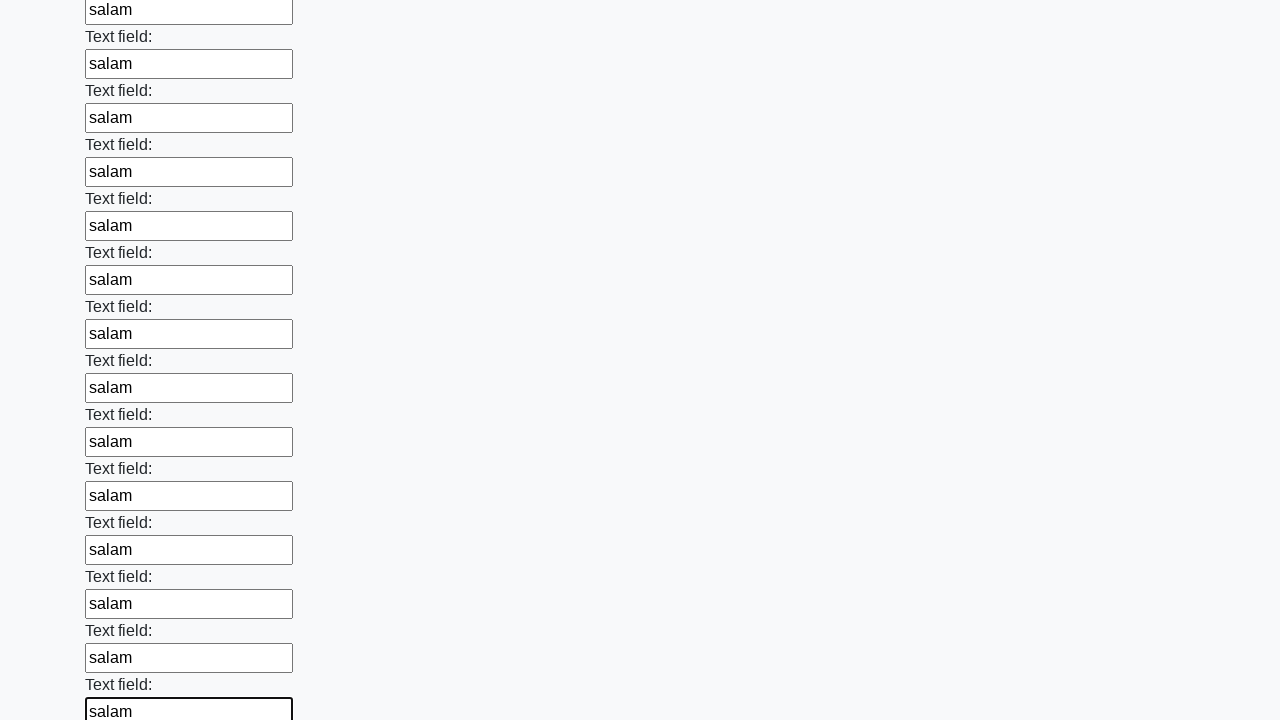

Filled an input field with 'salam' on input >> nth=72
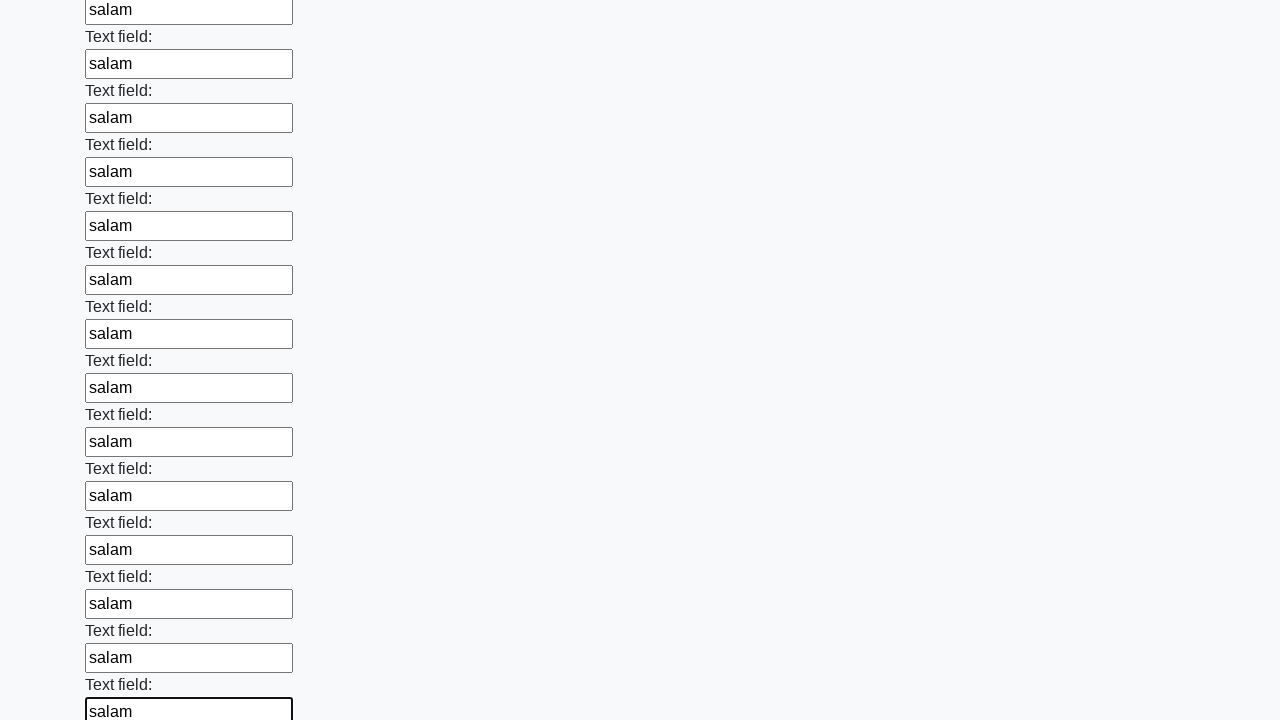

Filled an input field with 'salam' on input >> nth=73
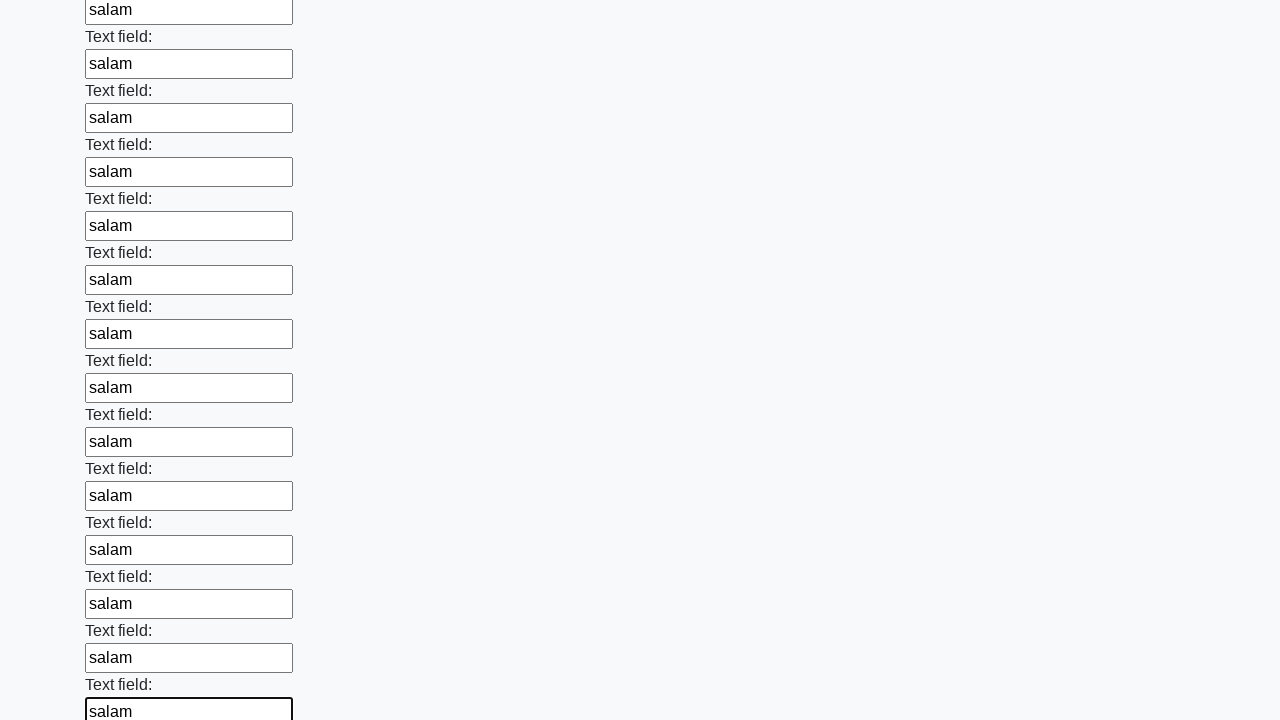

Filled an input field with 'salam' on input >> nth=74
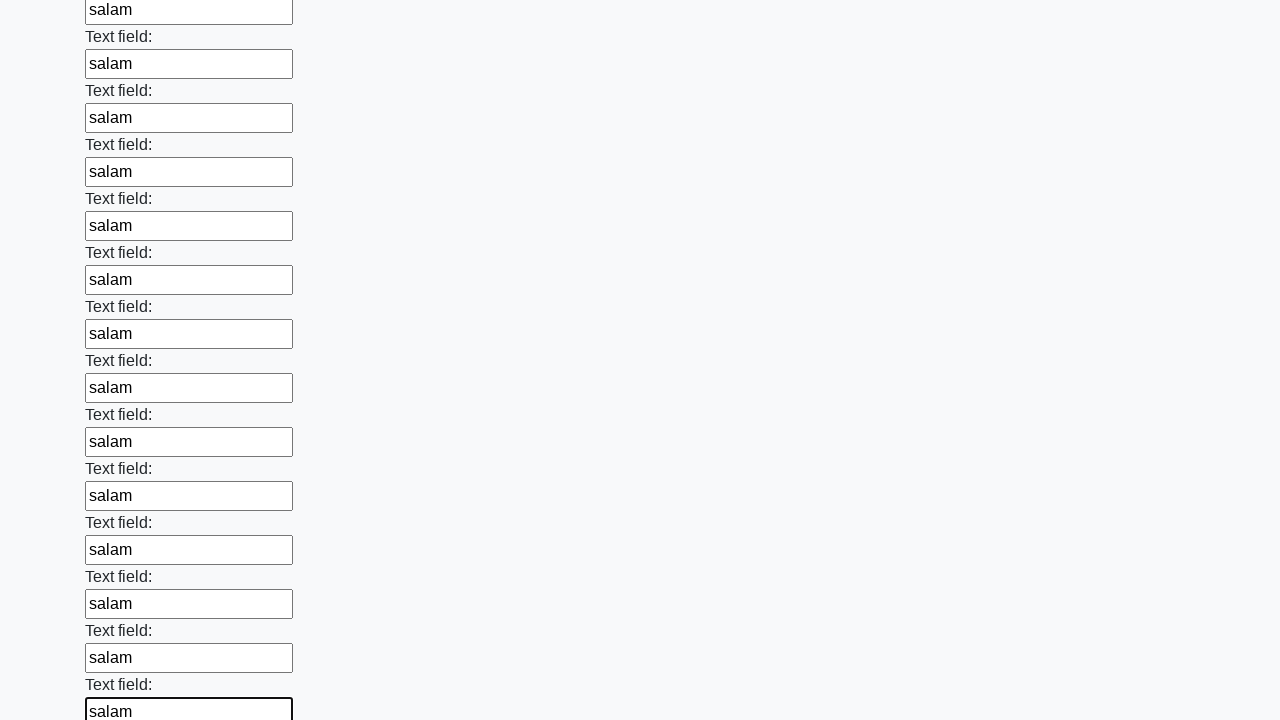

Filled an input field with 'salam' on input >> nth=75
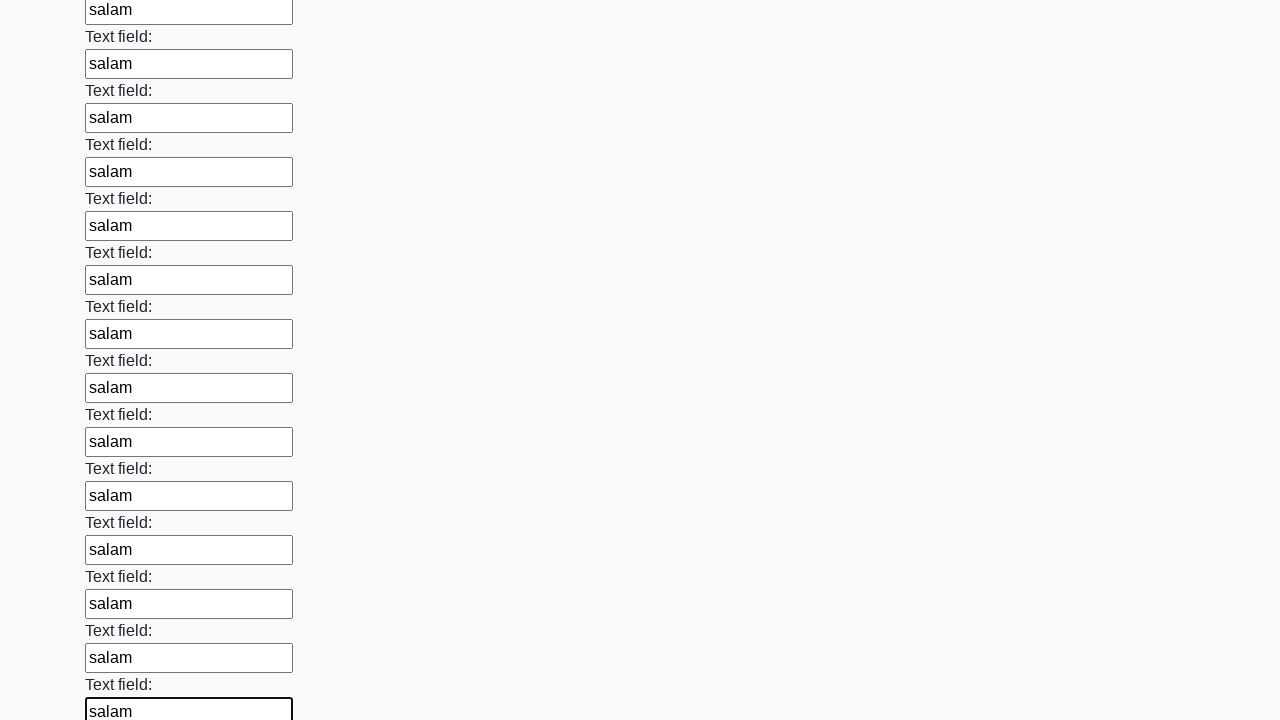

Filled an input field with 'salam' on input >> nth=76
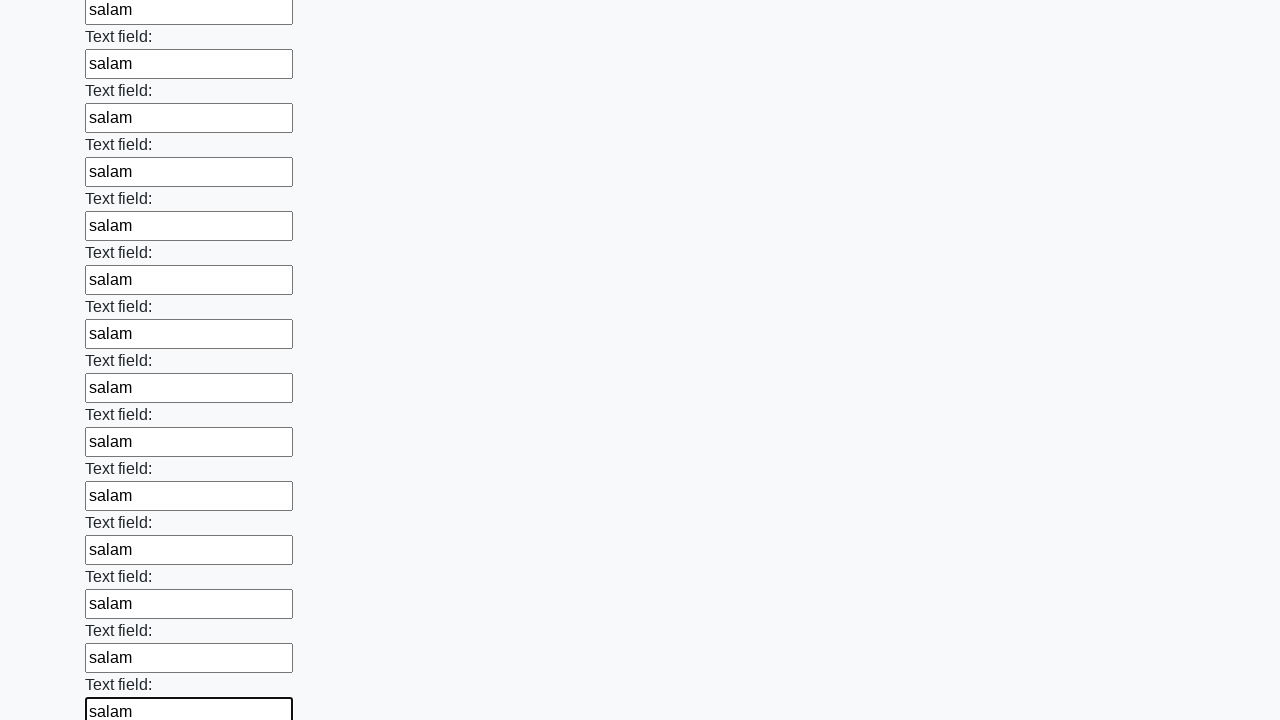

Filled an input field with 'salam' on input >> nth=77
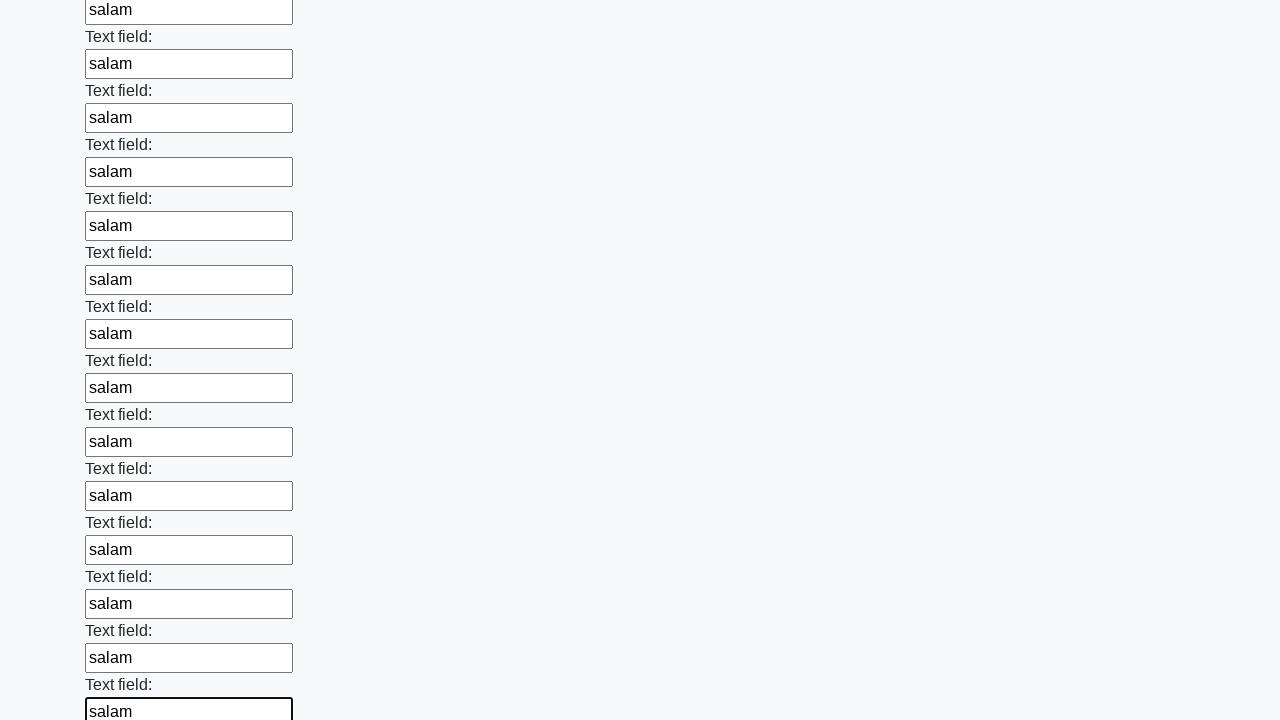

Filled an input field with 'salam' on input >> nth=78
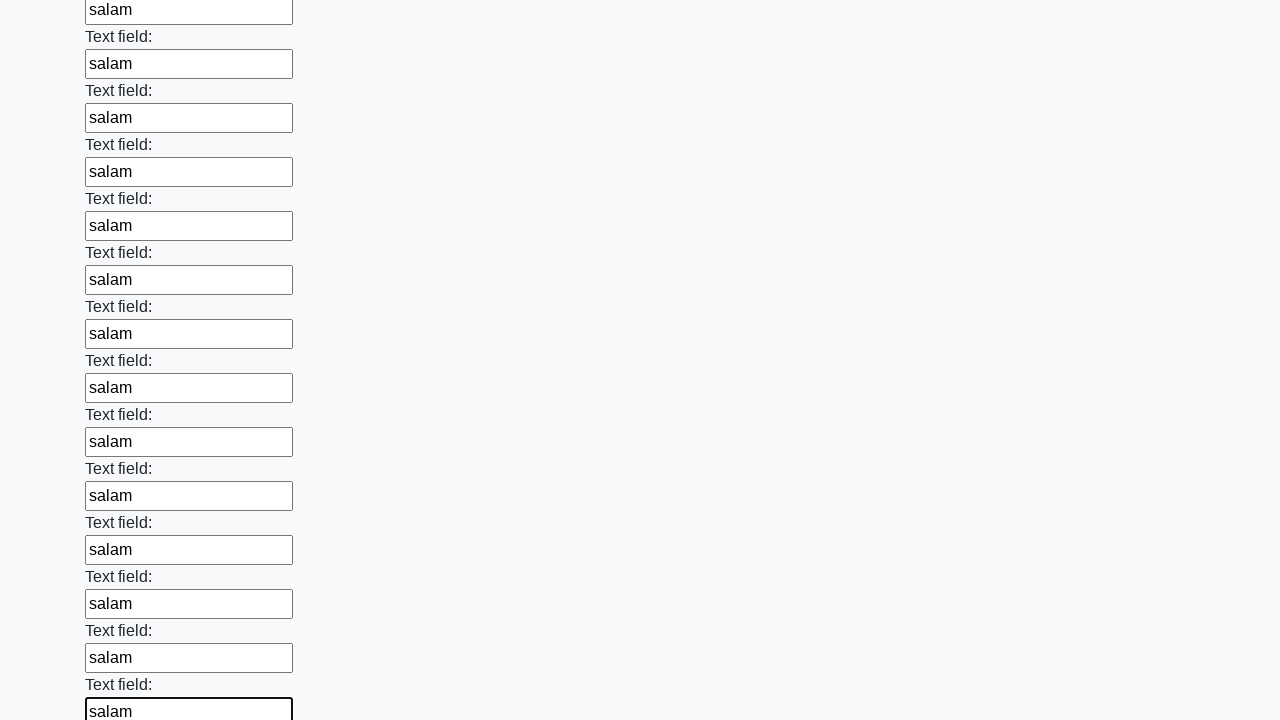

Filled an input field with 'salam' on input >> nth=79
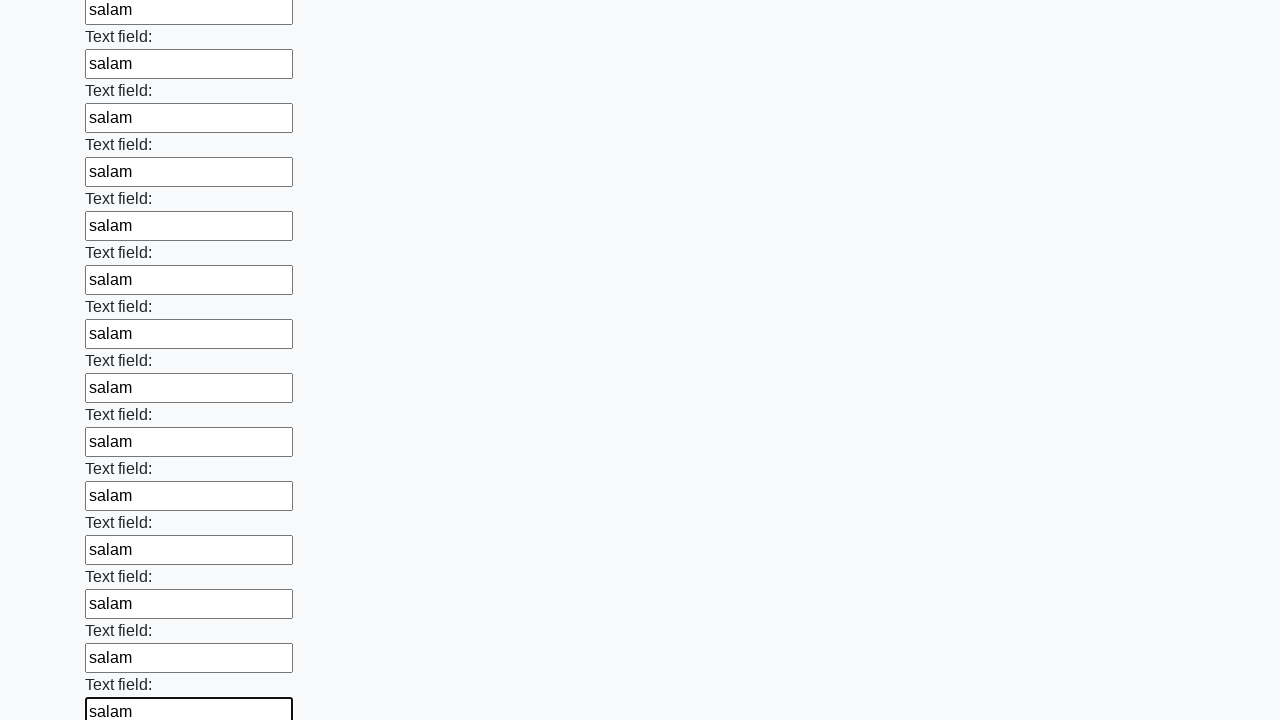

Filled an input field with 'salam' on input >> nth=80
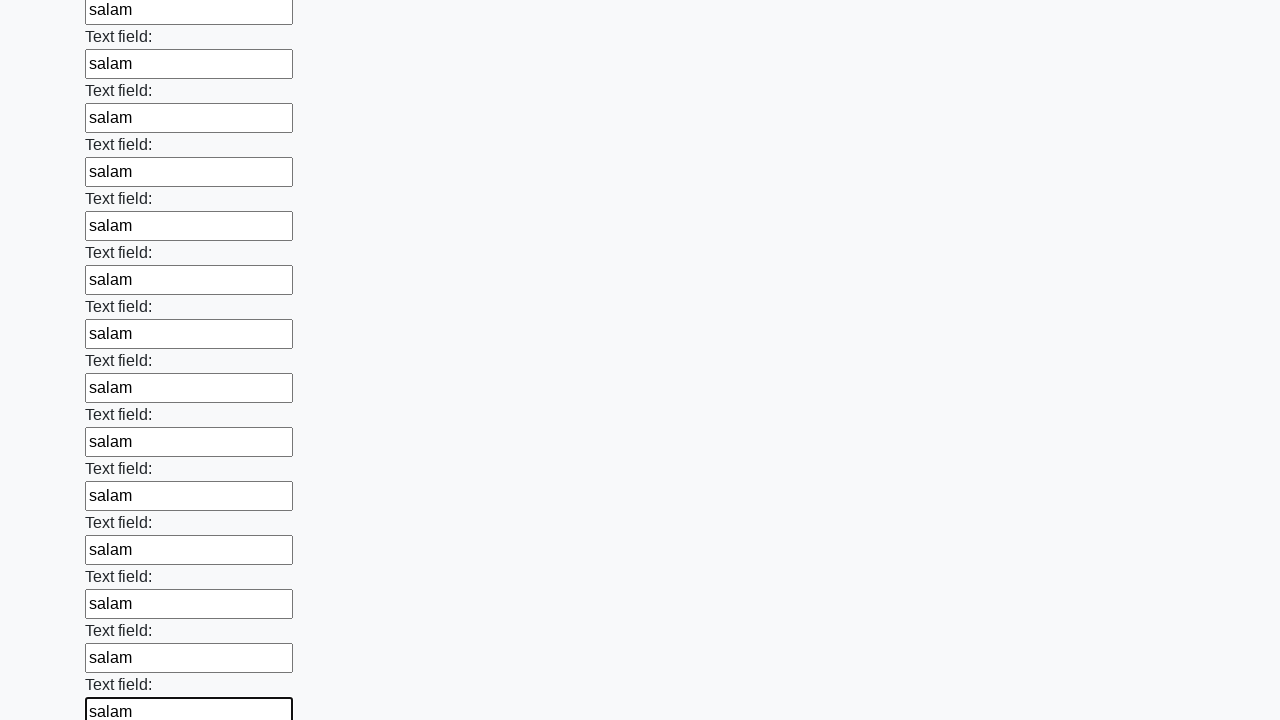

Filled an input field with 'salam' on input >> nth=81
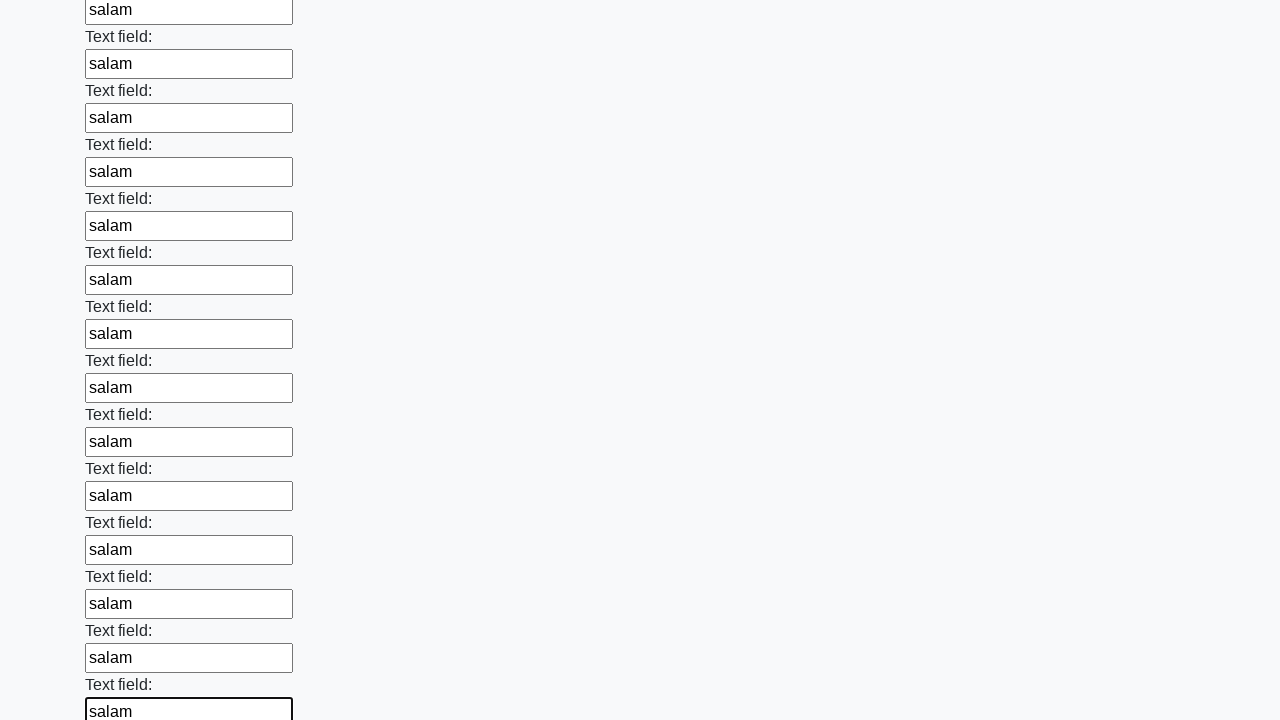

Filled an input field with 'salam' on input >> nth=82
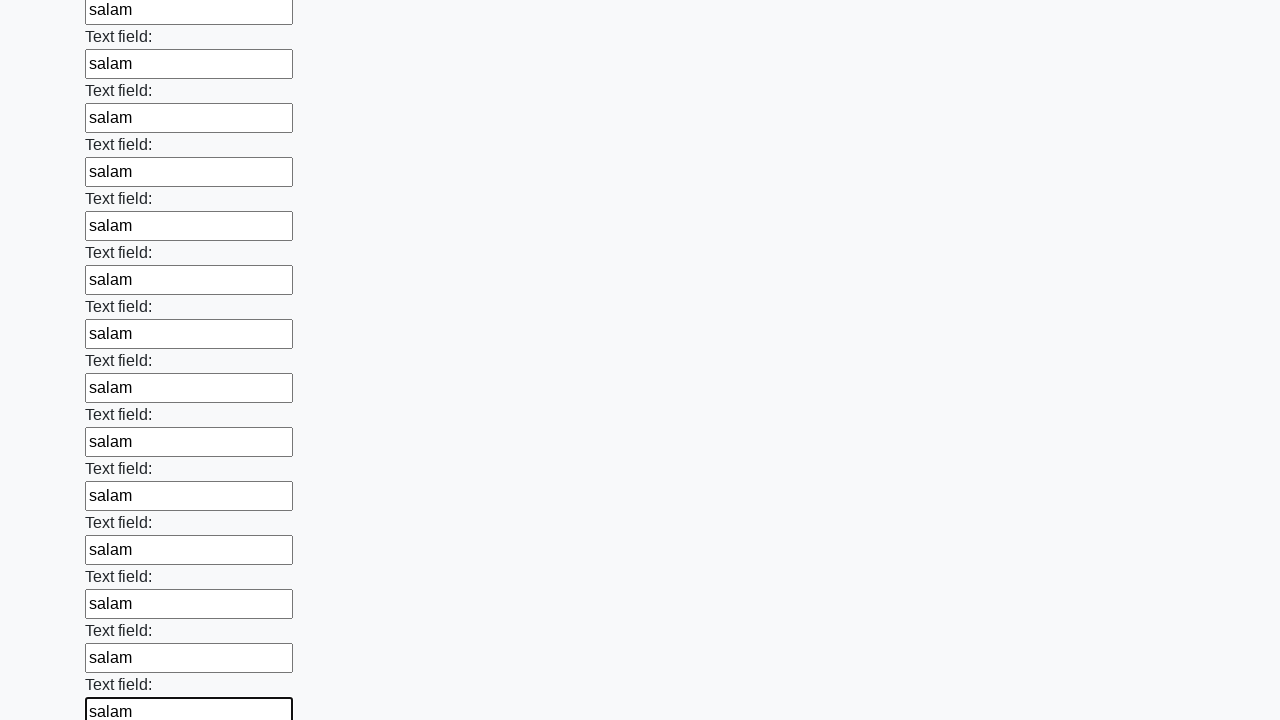

Filled an input field with 'salam' on input >> nth=83
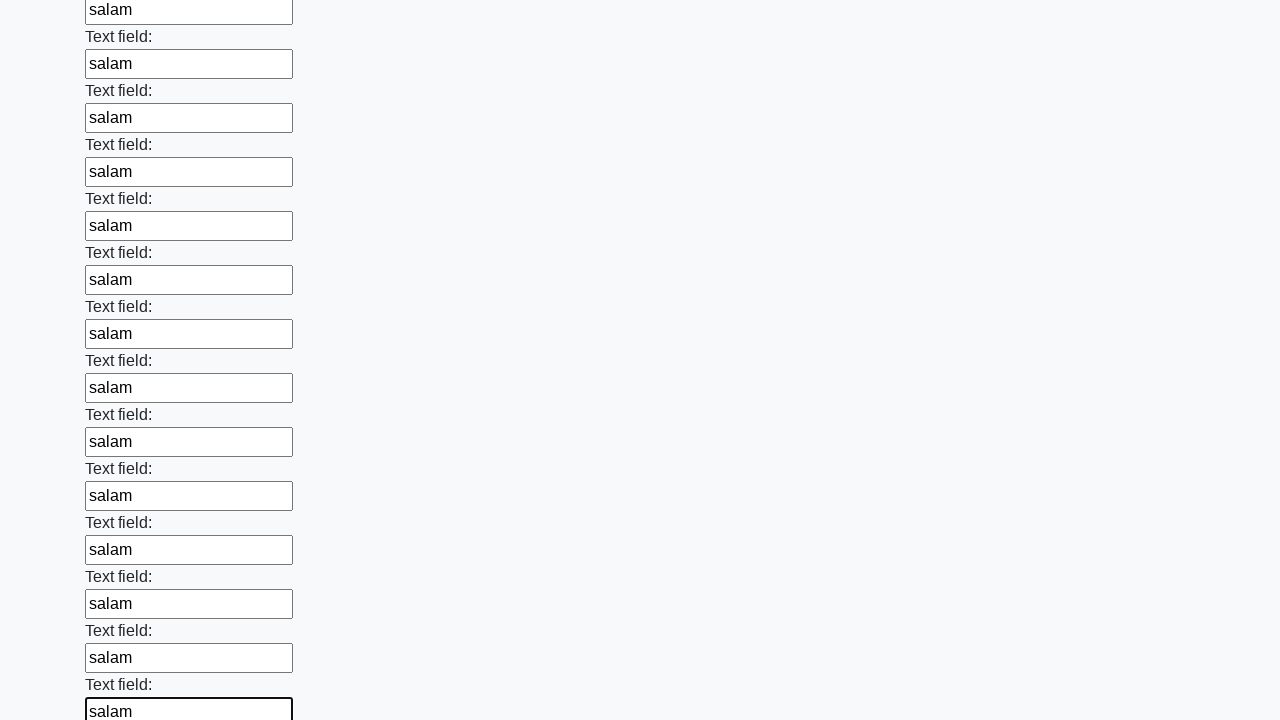

Filled an input field with 'salam' on input >> nth=84
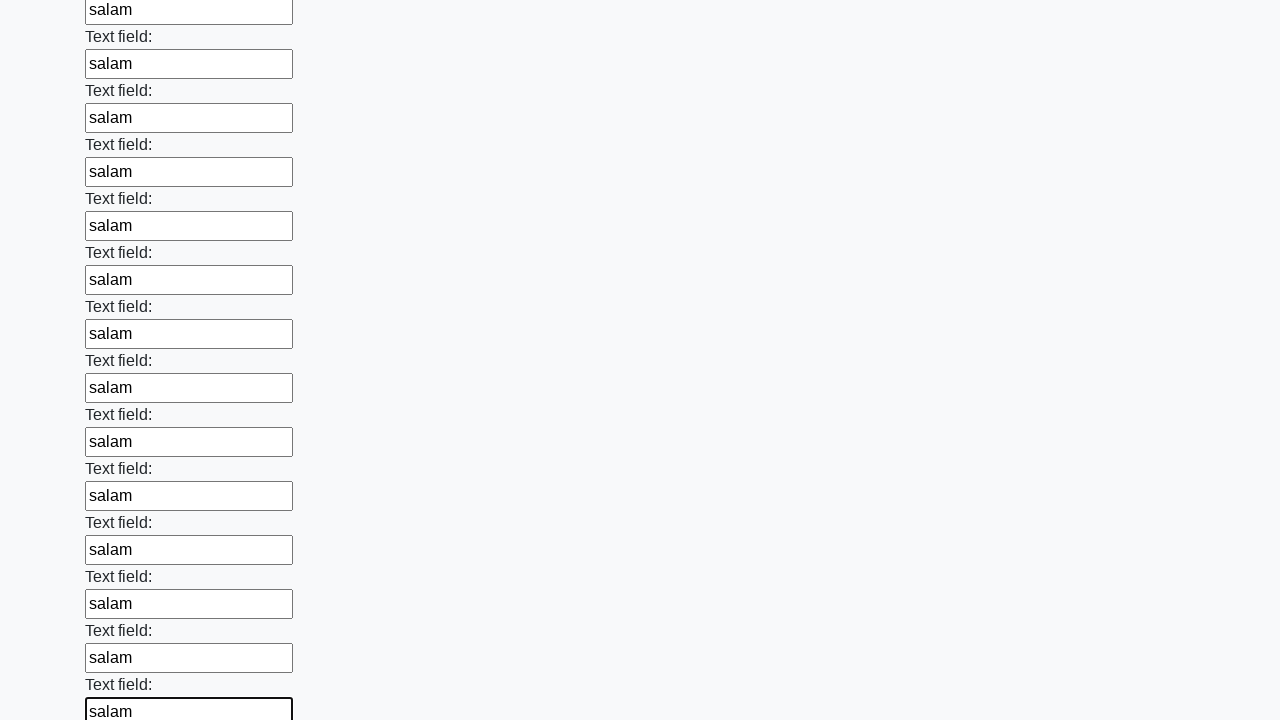

Filled an input field with 'salam' on input >> nth=85
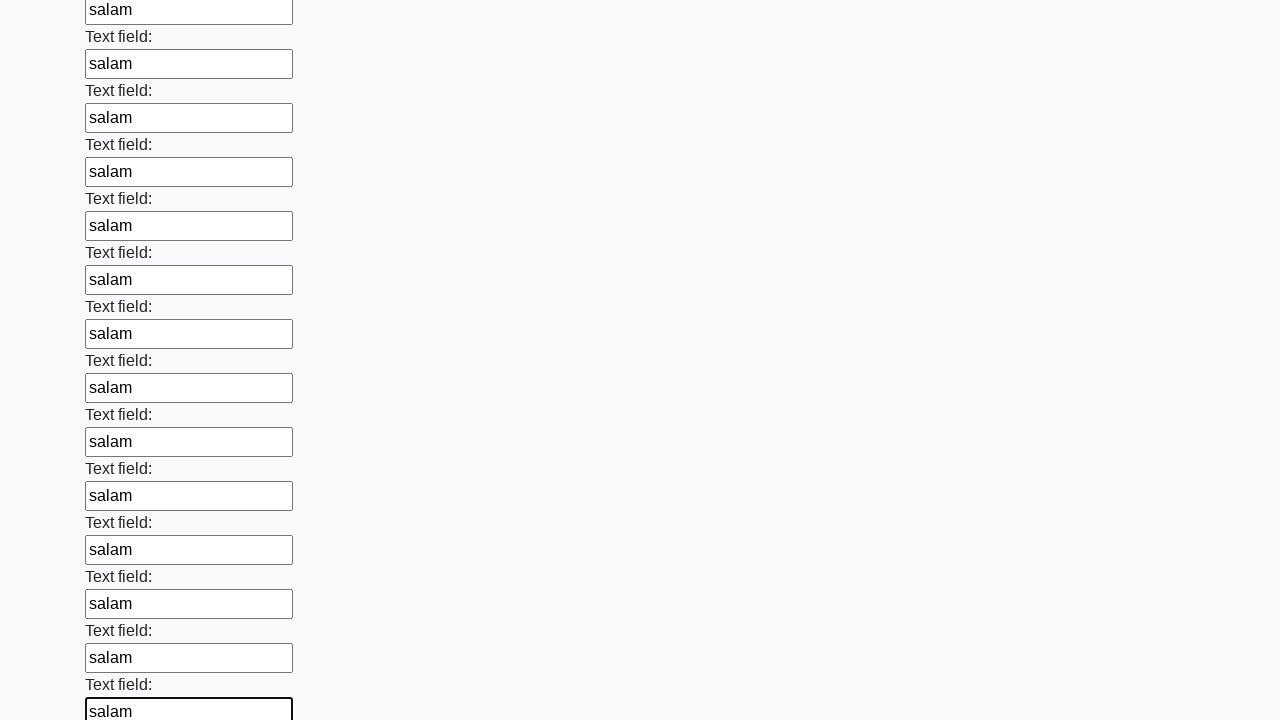

Filled an input field with 'salam' on input >> nth=86
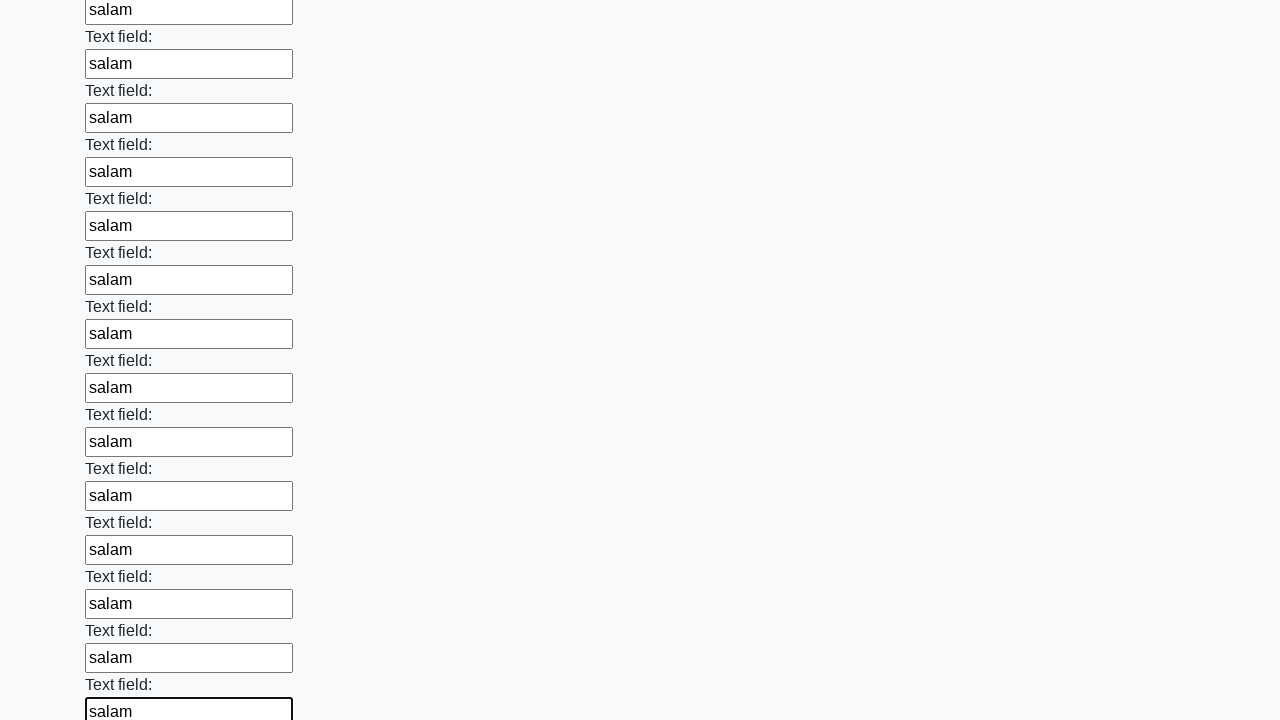

Filled an input field with 'salam' on input >> nth=87
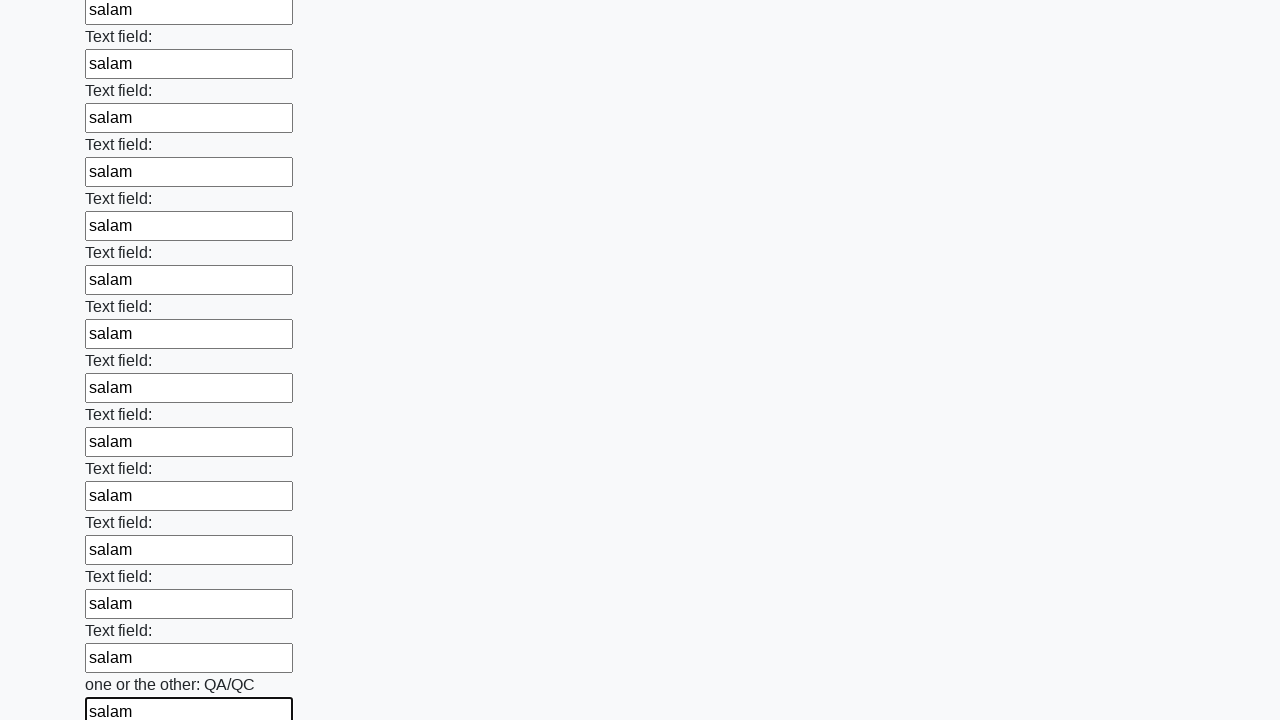

Filled an input field with 'salam' on input >> nth=88
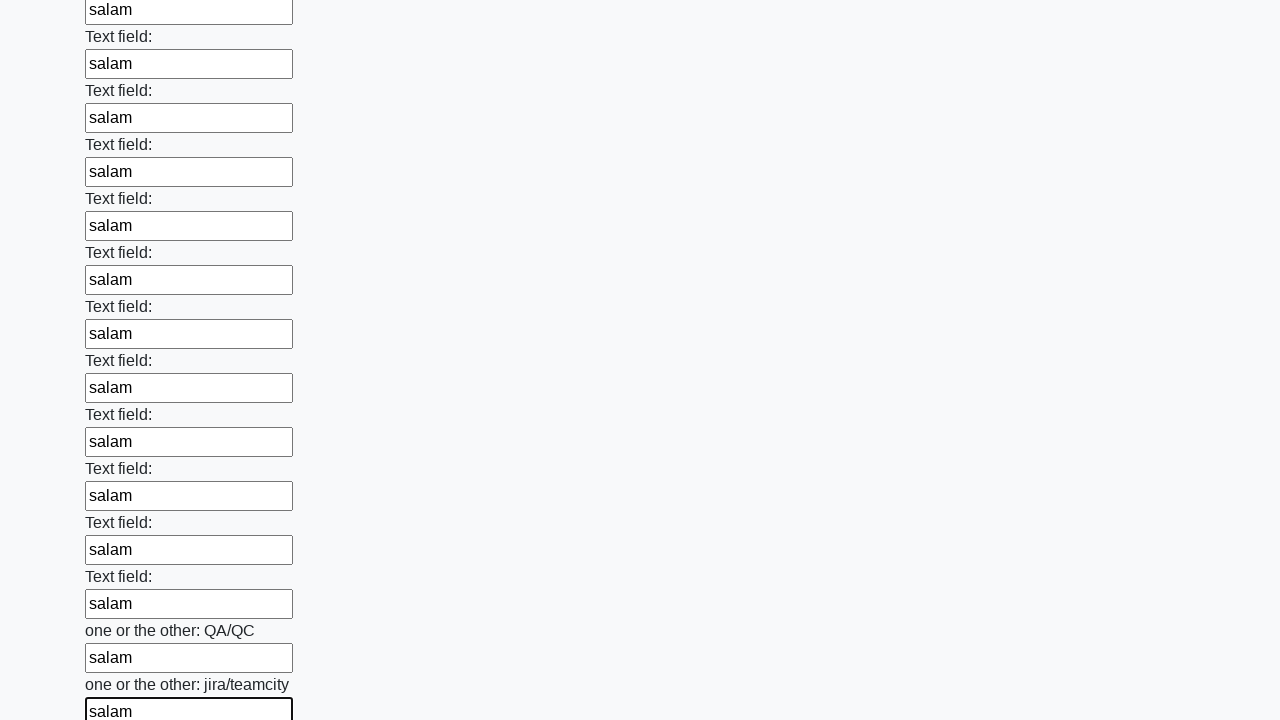

Filled an input field with 'salam' on input >> nth=89
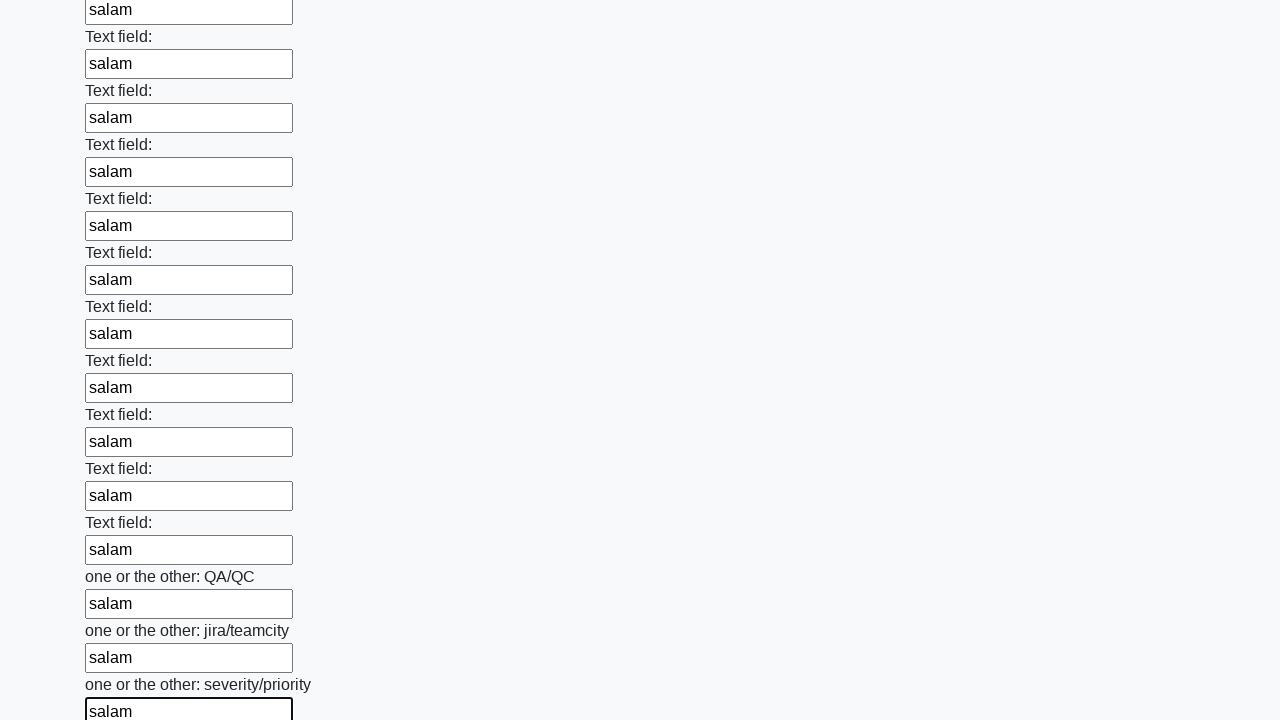

Filled an input field with 'salam' on input >> nth=90
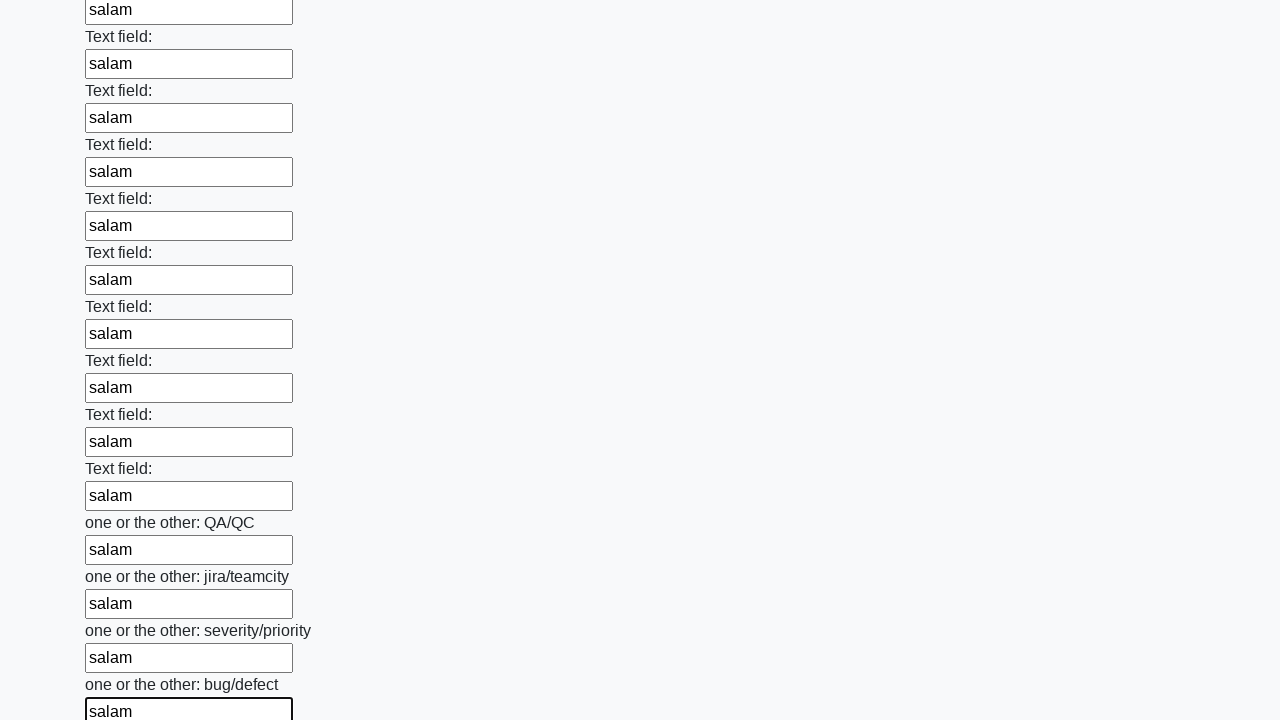

Filled an input field with 'salam' on input >> nth=91
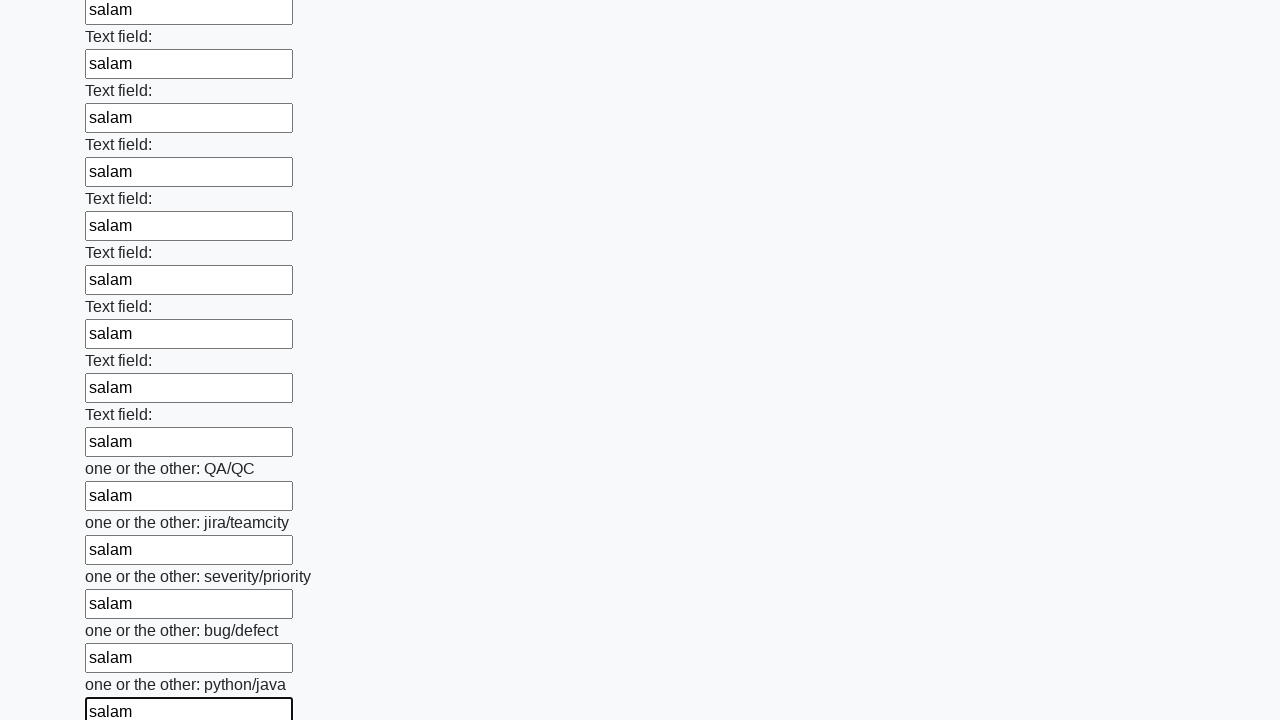

Filled an input field with 'salam' on input >> nth=92
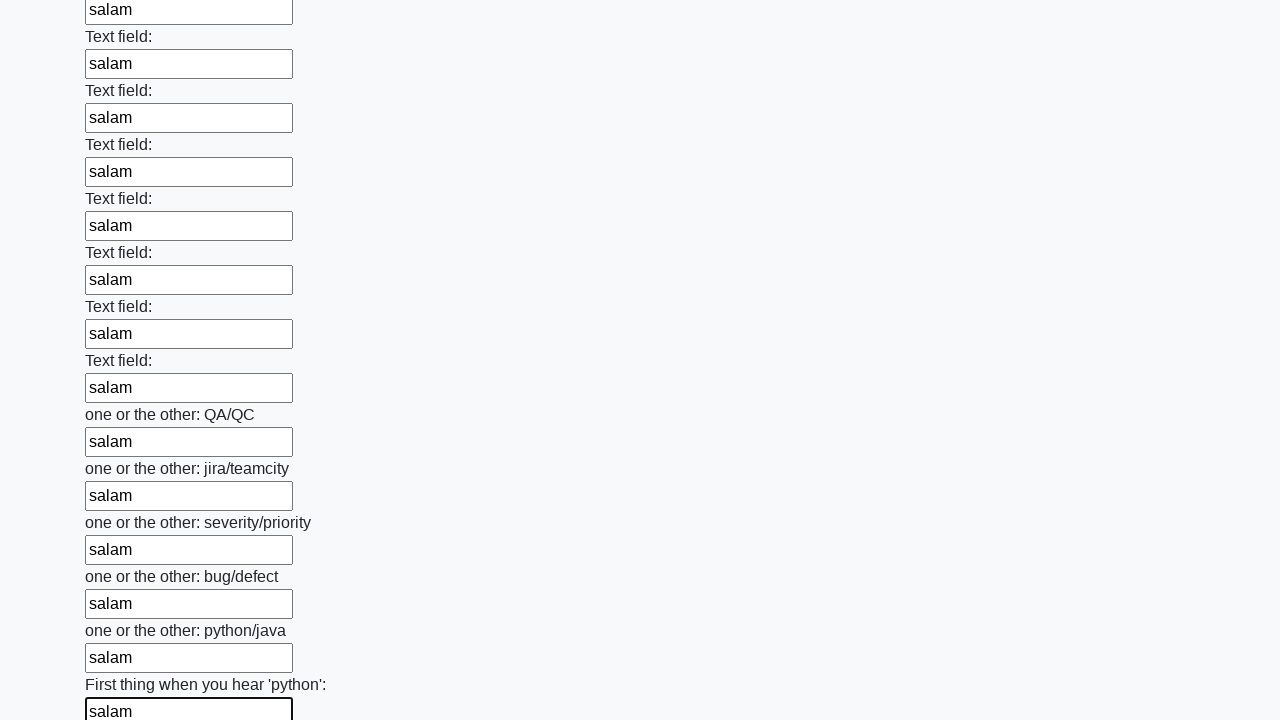

Filled an input field with 'salam' on input >> nth=93
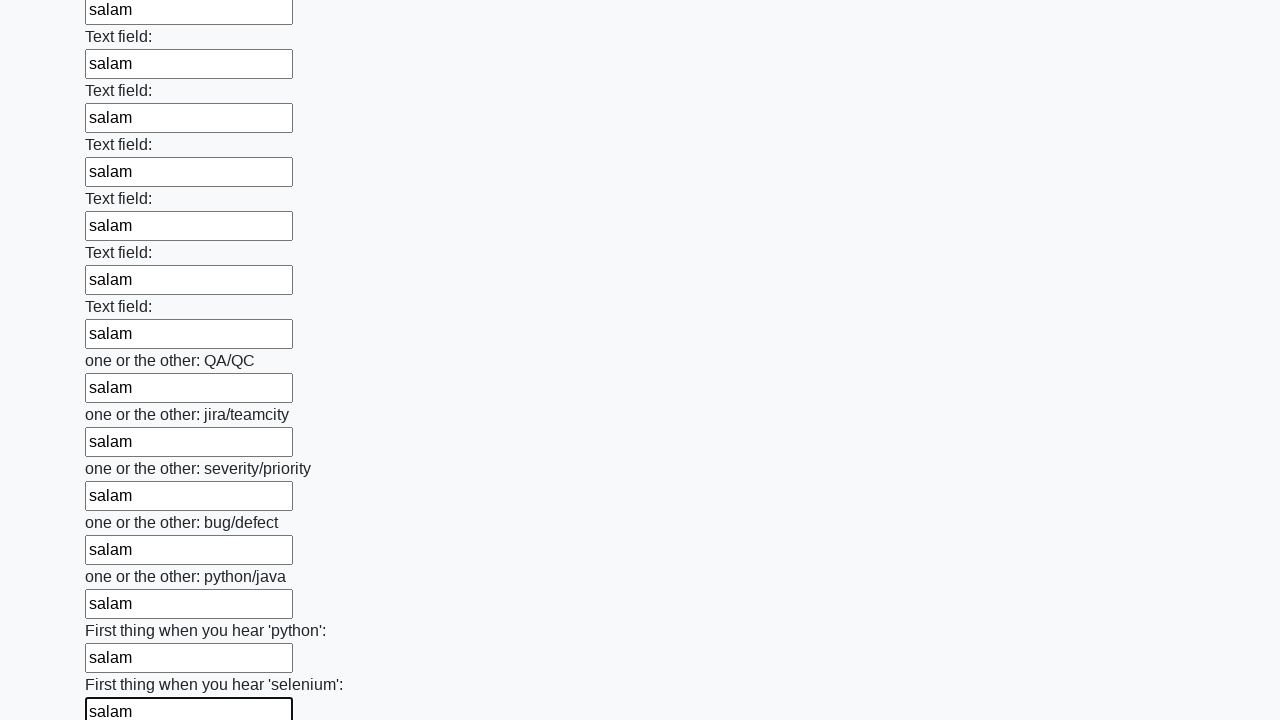

Filled an input field with 'salam' on input >> nth=94
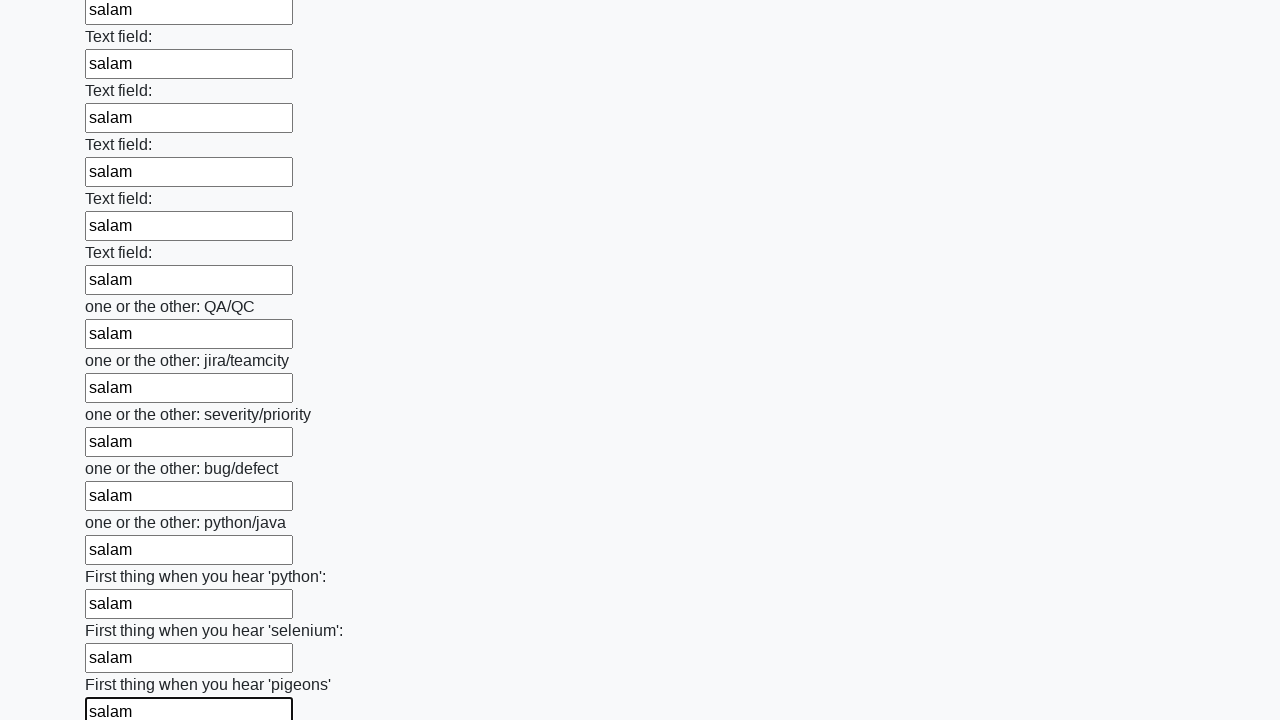

Filled an input field with 'salam' on input >> nth=95
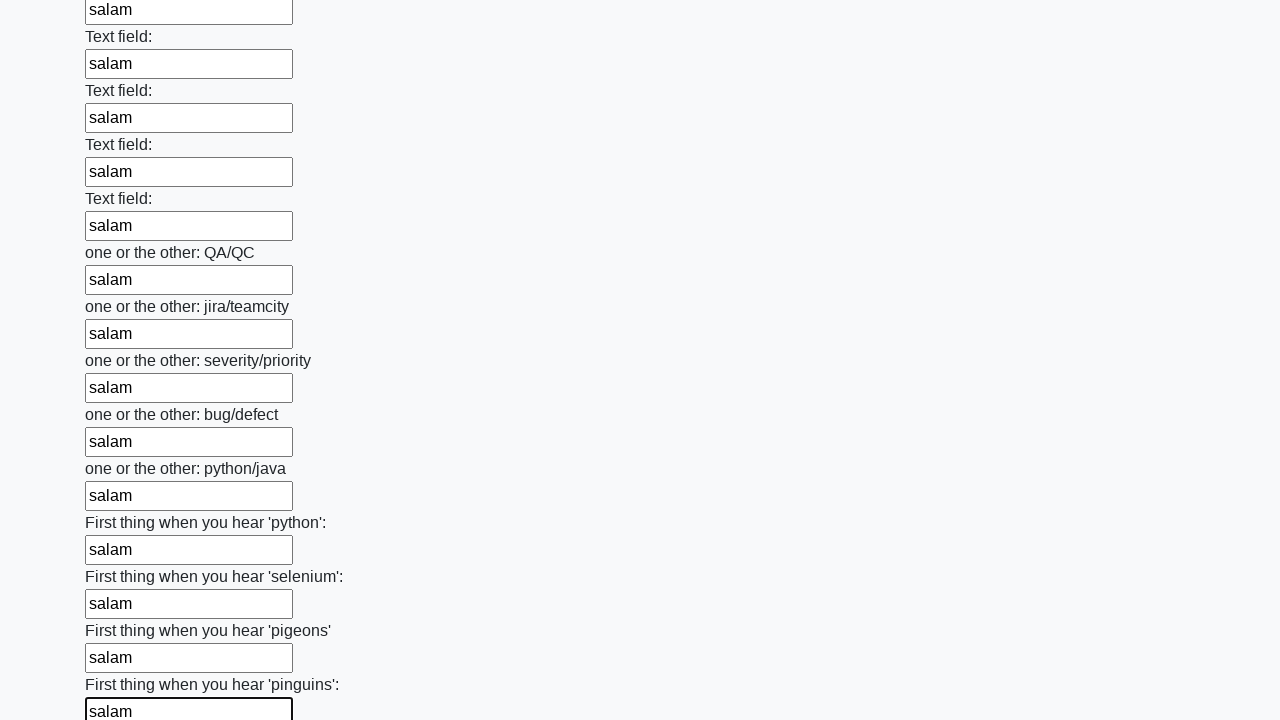

Filled an input field with 'salam' on input >> nth=96
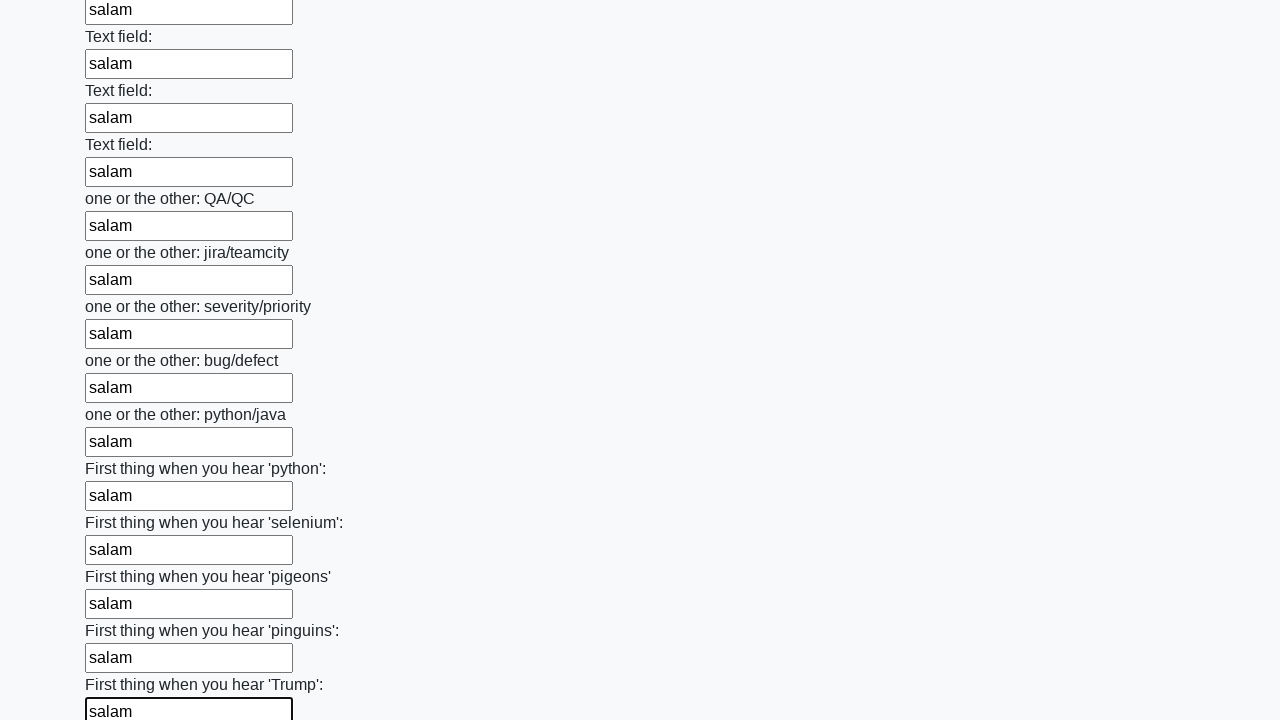

Filled an input field with 'salam' on input >> nth=97
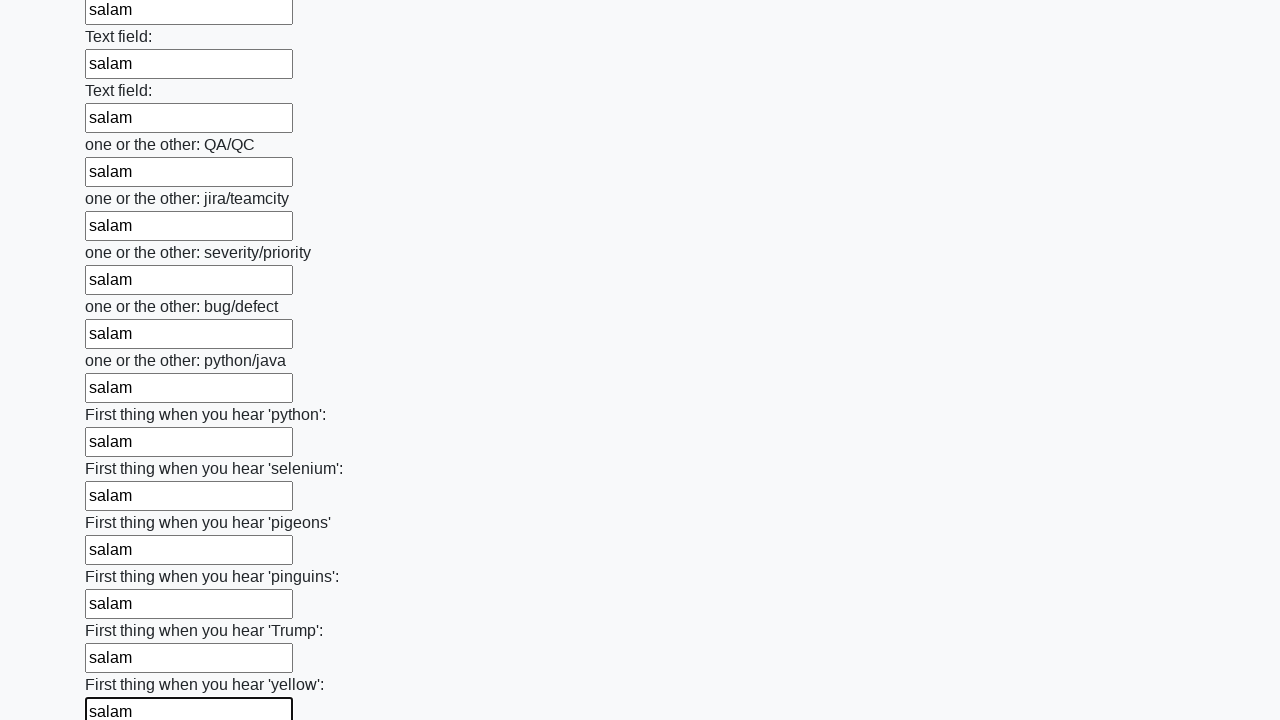

Filled an input field with 'salam' on input >> nth=98
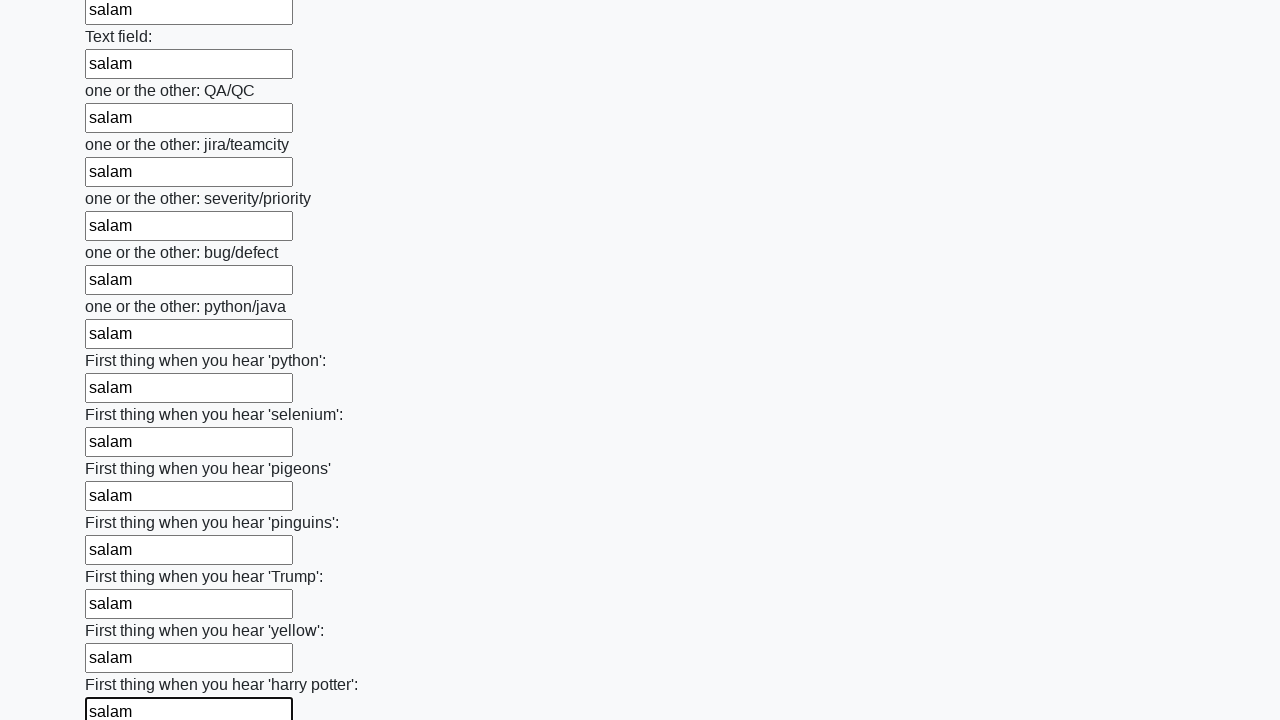

Filled an input field with 'salam' on input >> nth=99
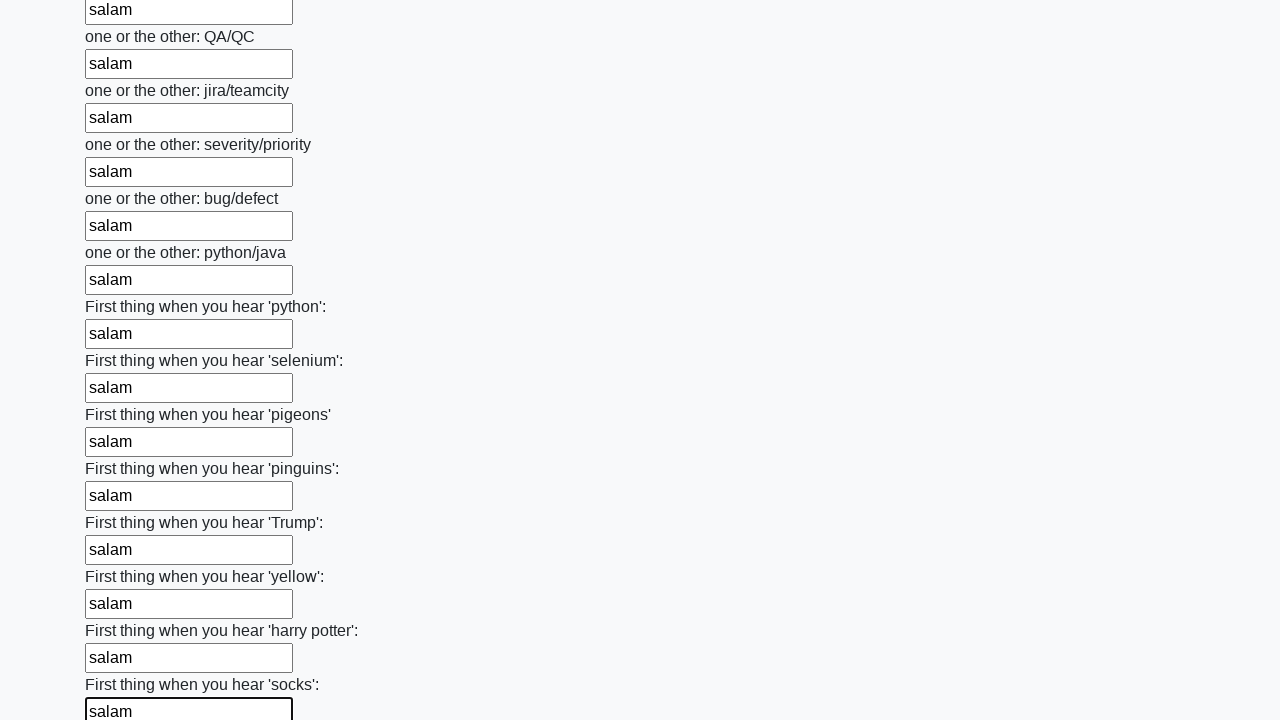

Clicked the submit button at (123, 611) on .btn
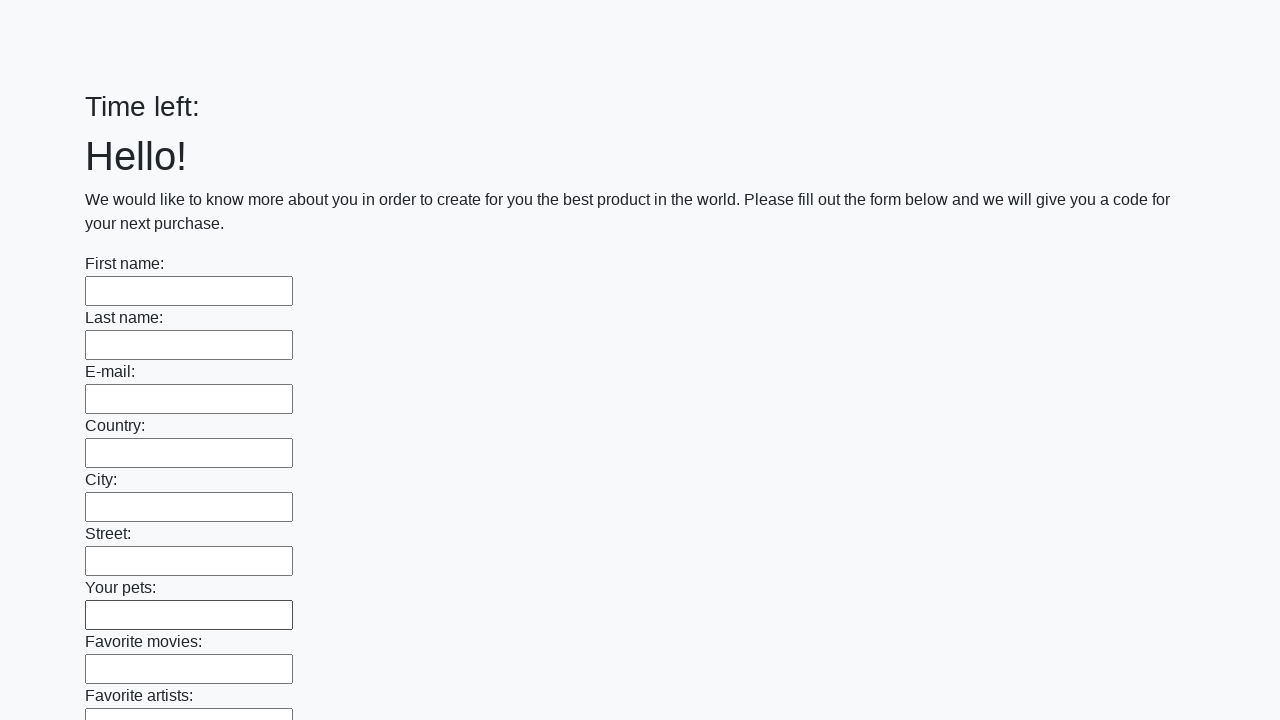

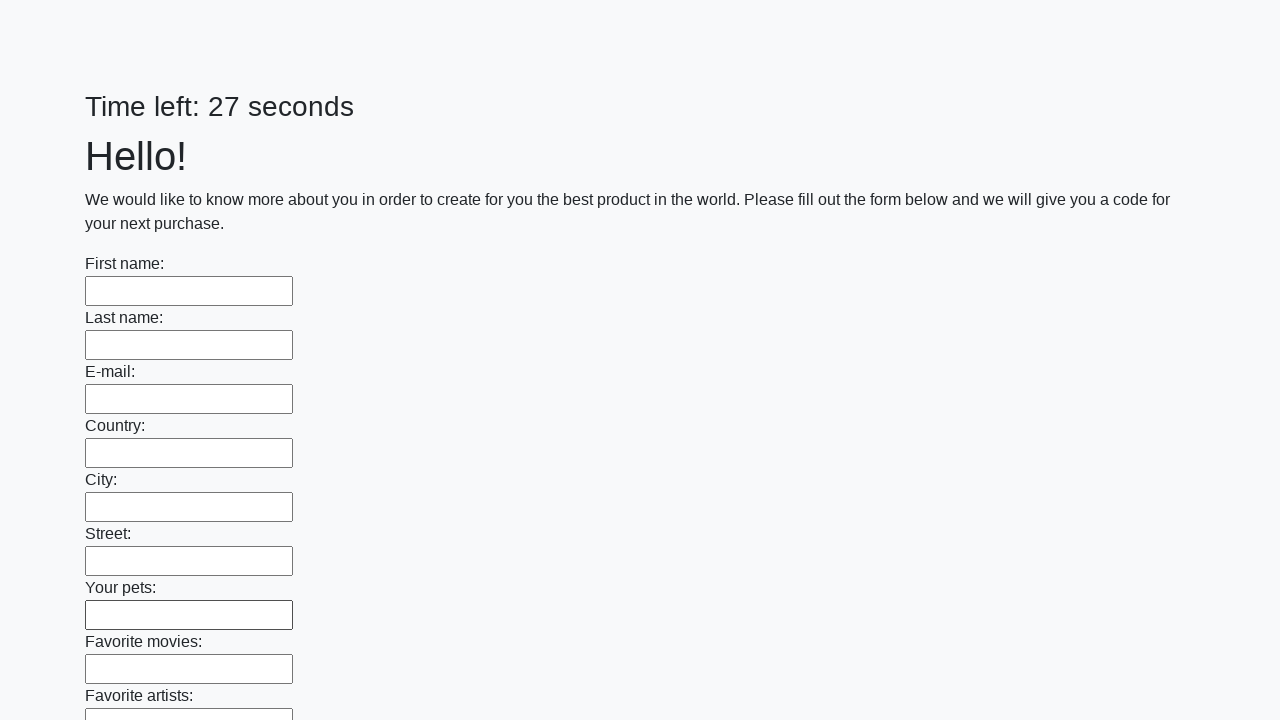